Tests filling out a large form by entering values into all text input fields and submitting the form by clicking the submit button.

Starting URL: http://suninjuly.github.io/huge_form.html

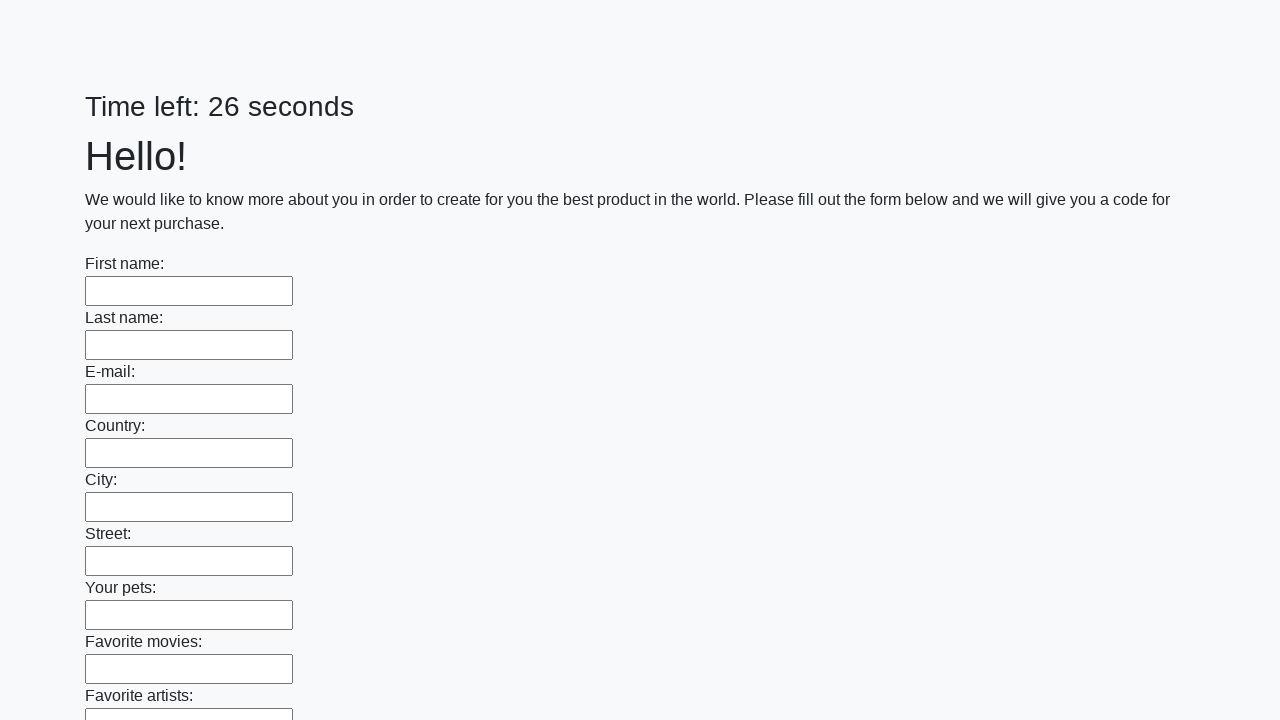

Navigated to huge form page
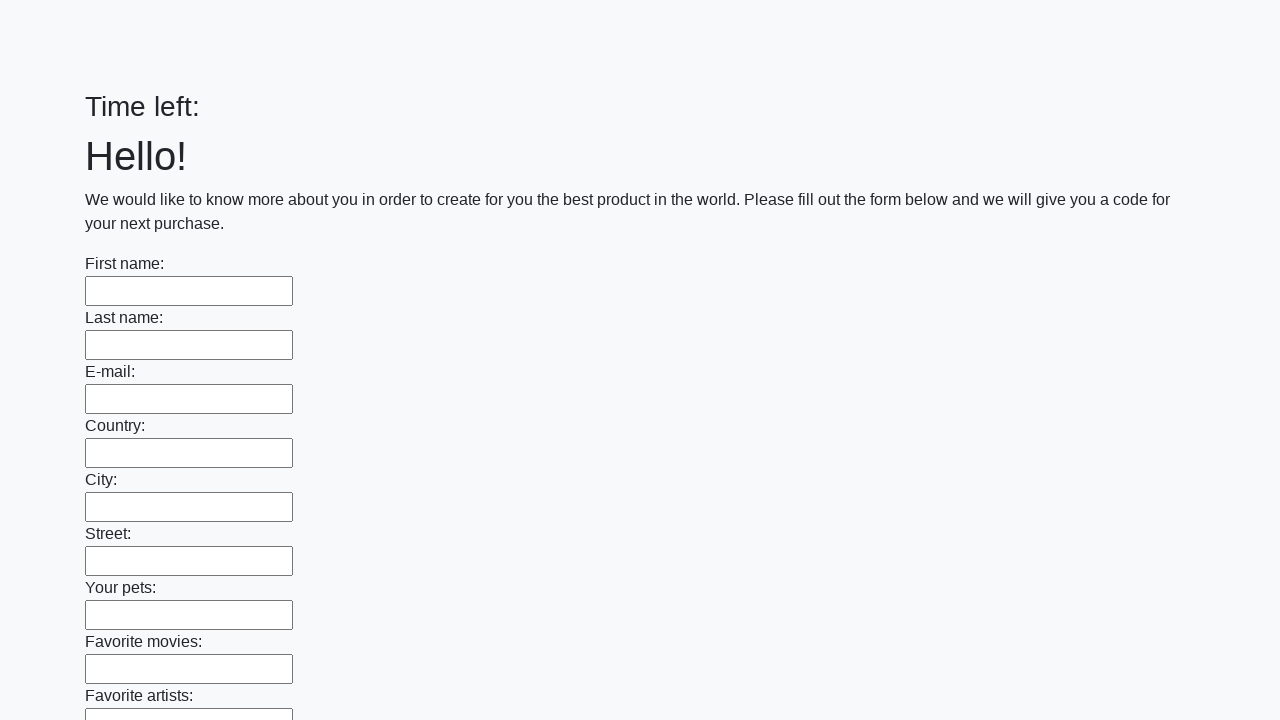

Filled a text input field with '123' on [type="text"] >> nth=0
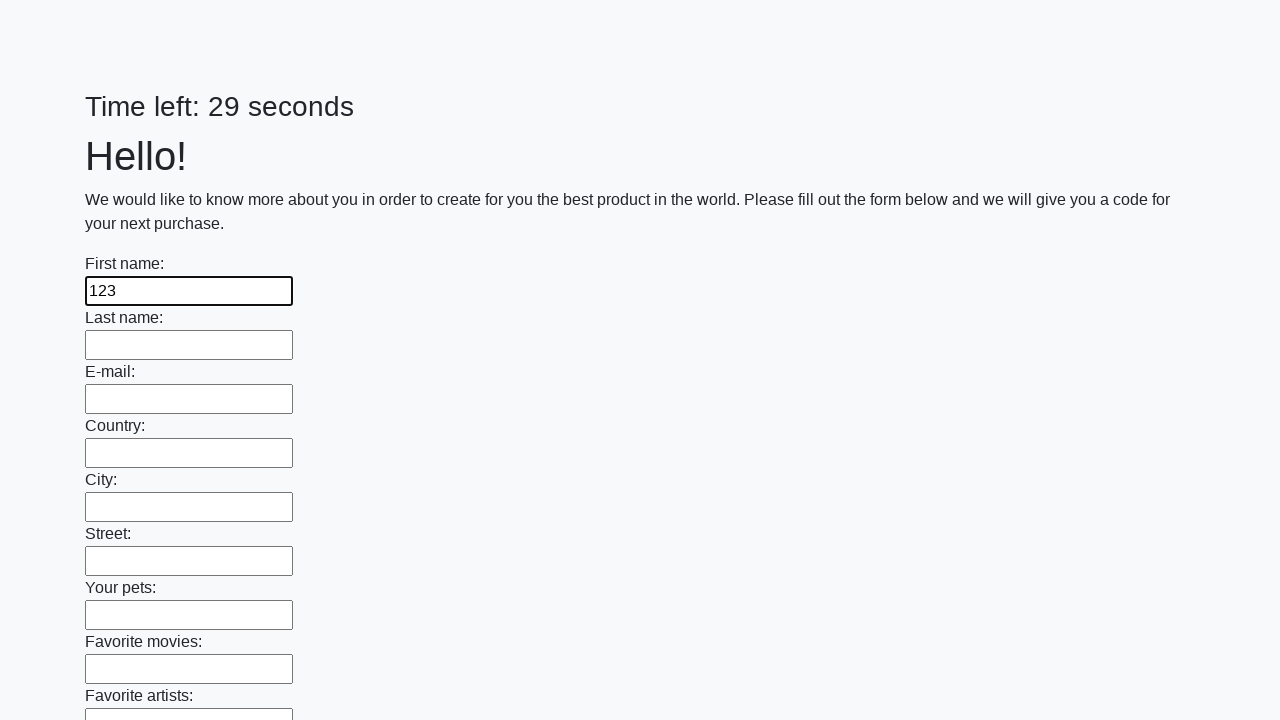

Filled a text input field with '123' on [type="text"] >> nth=1
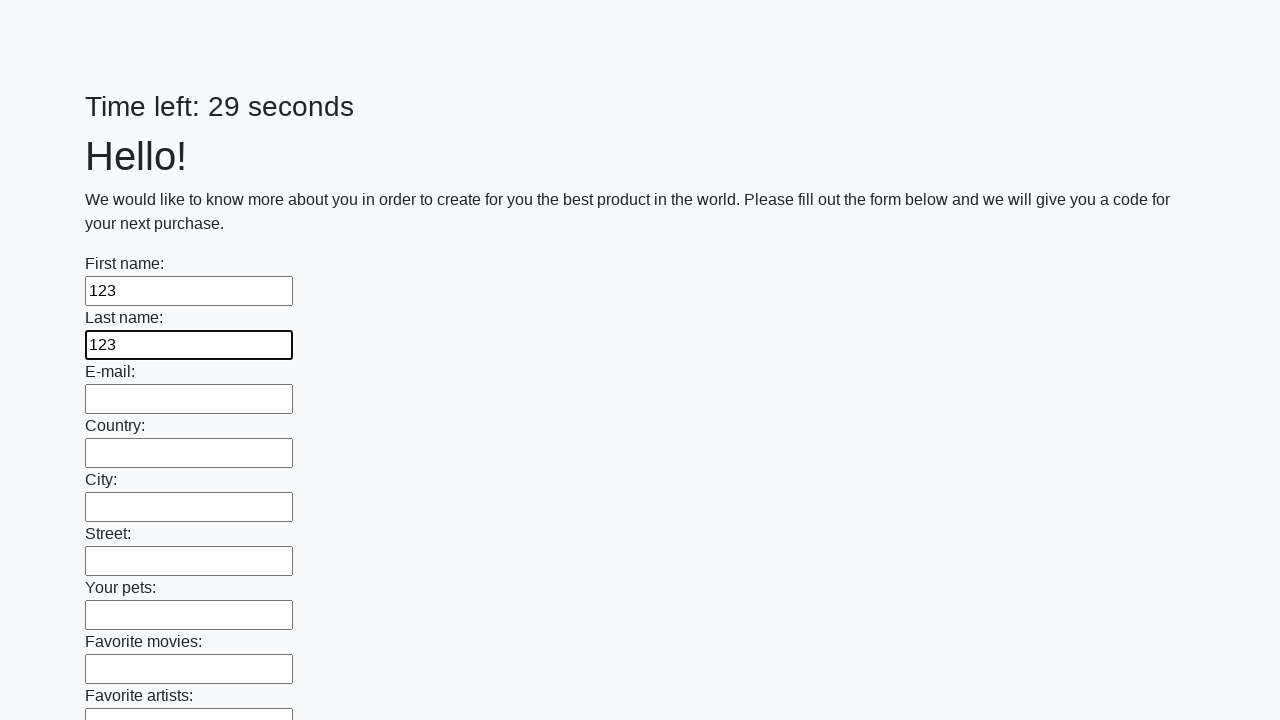

Filled a text input field with '123' on [type="text"] >> nth=2
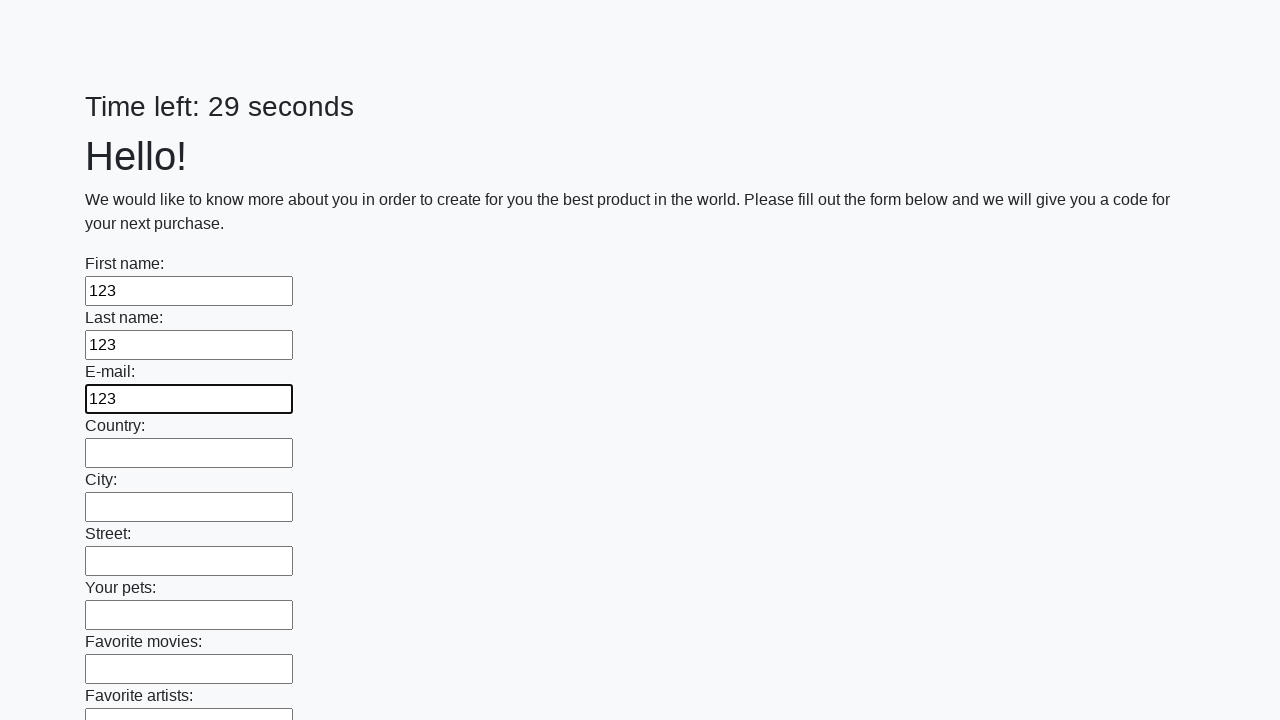

Filled a text input field with '123' on [type="text"] >> nth=3
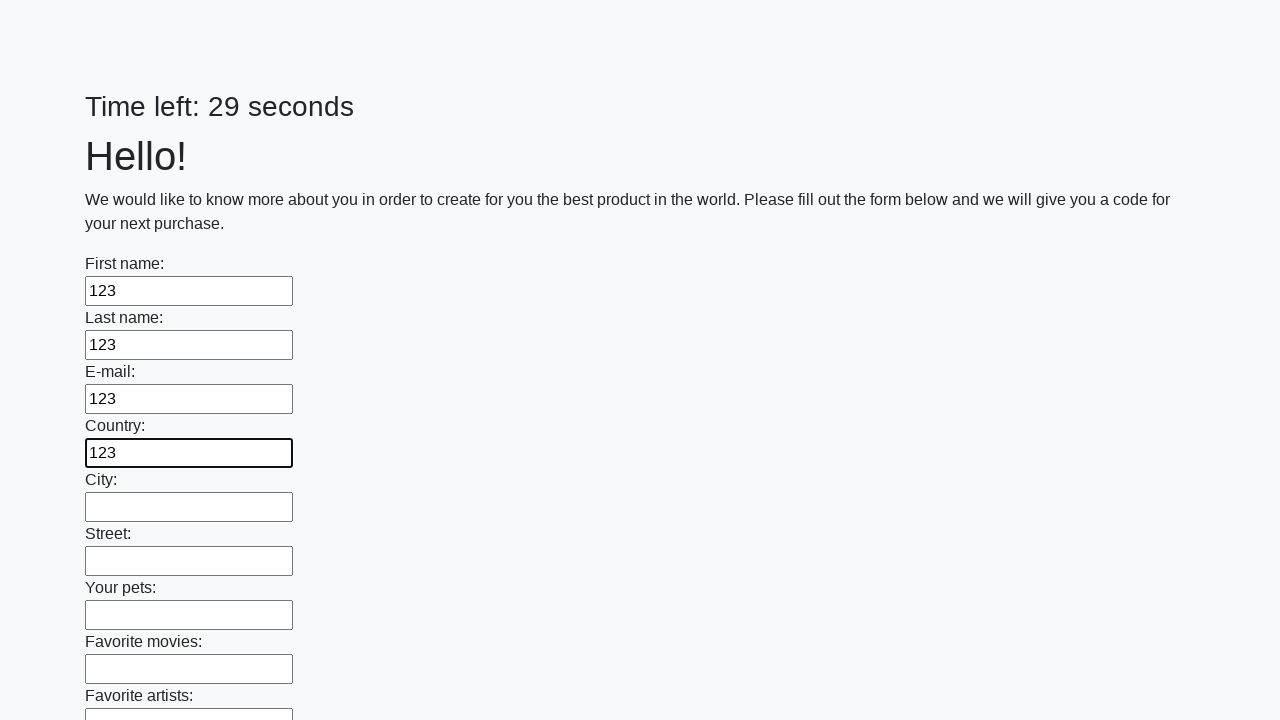

Filled a text input field with '123' on [type="text"] >> nth=4
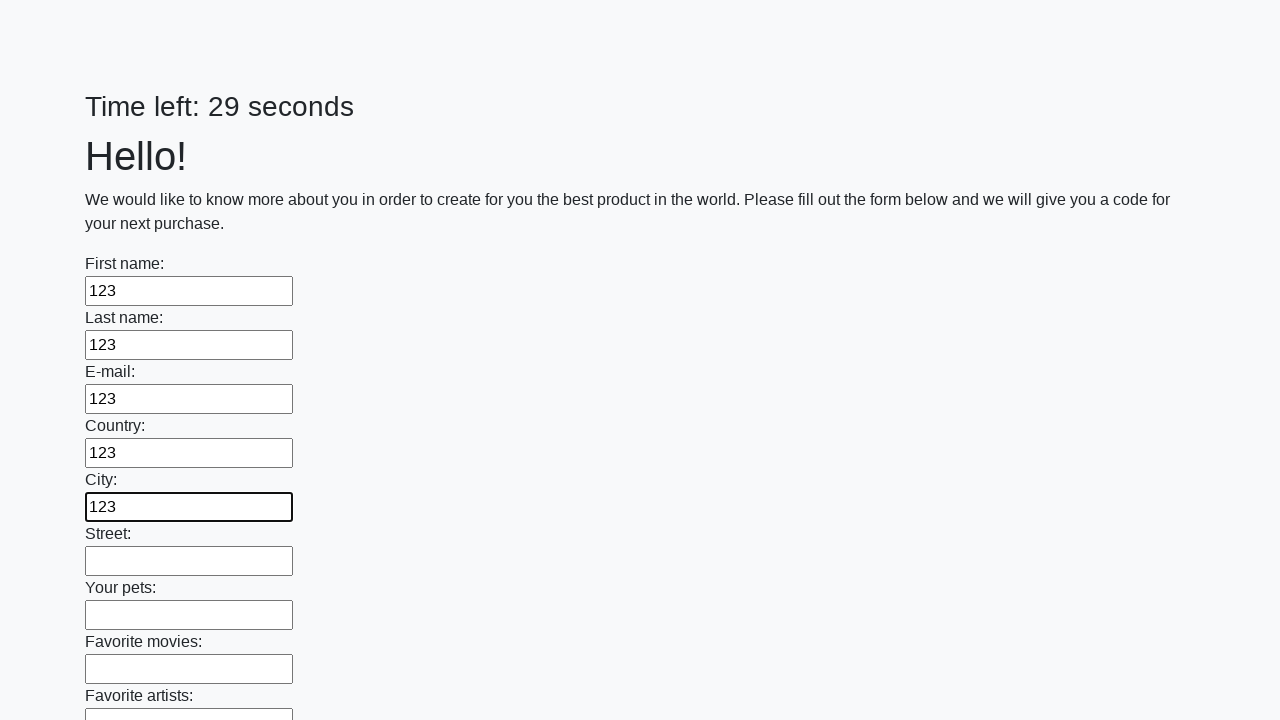

Filled a text input field with '123' on [type="text"] >> nth=5
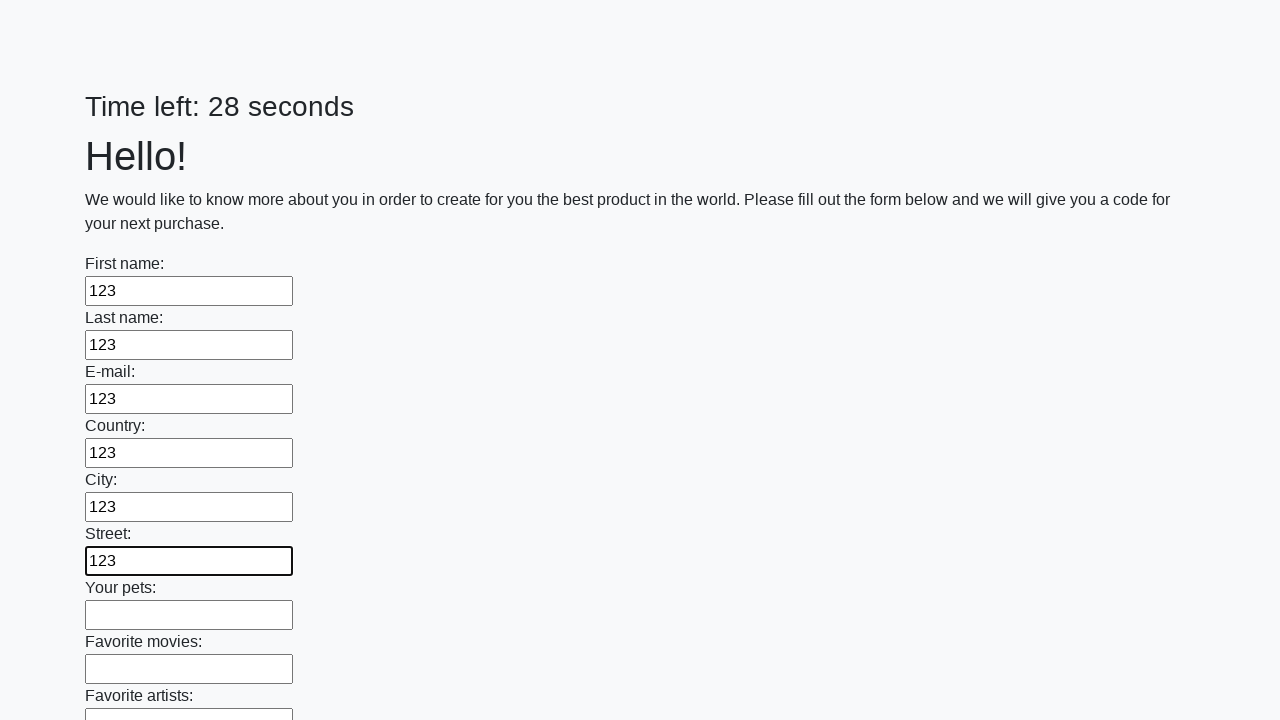

Filled a text input field with '123' on [type="text"] >> nth=6
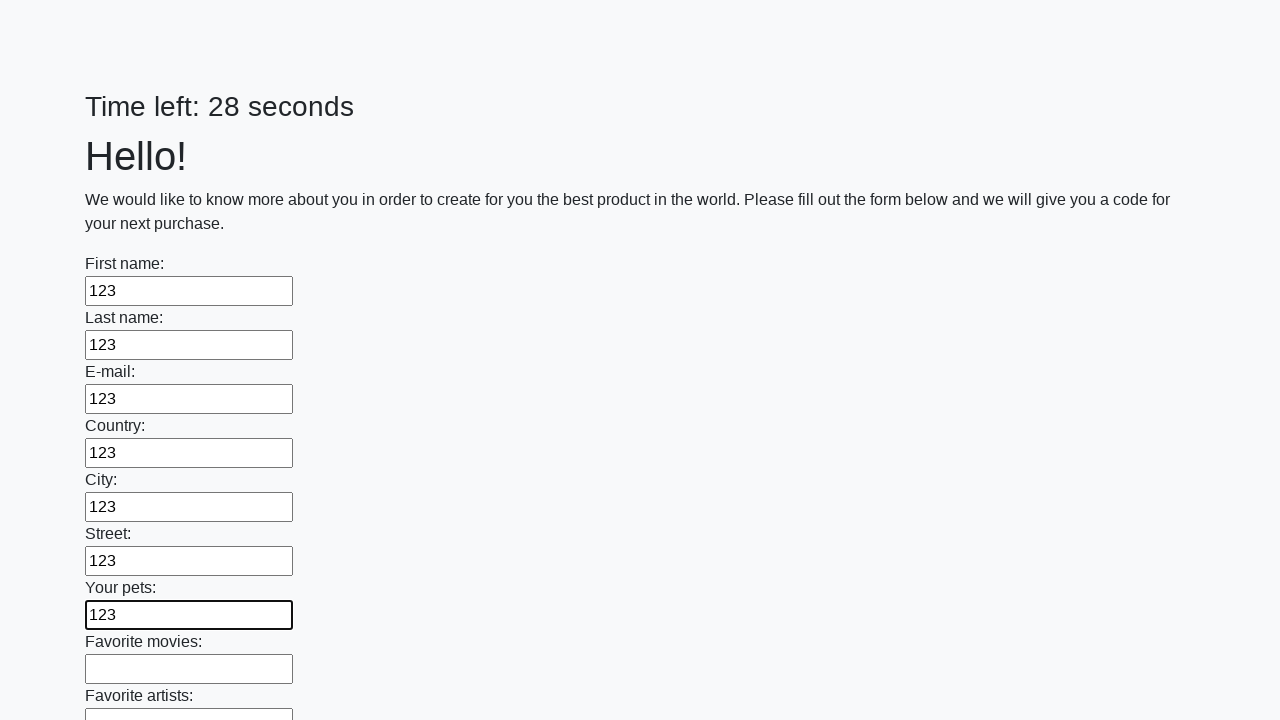

Filled a text input field with '123' on [type="text"] >> nth=7
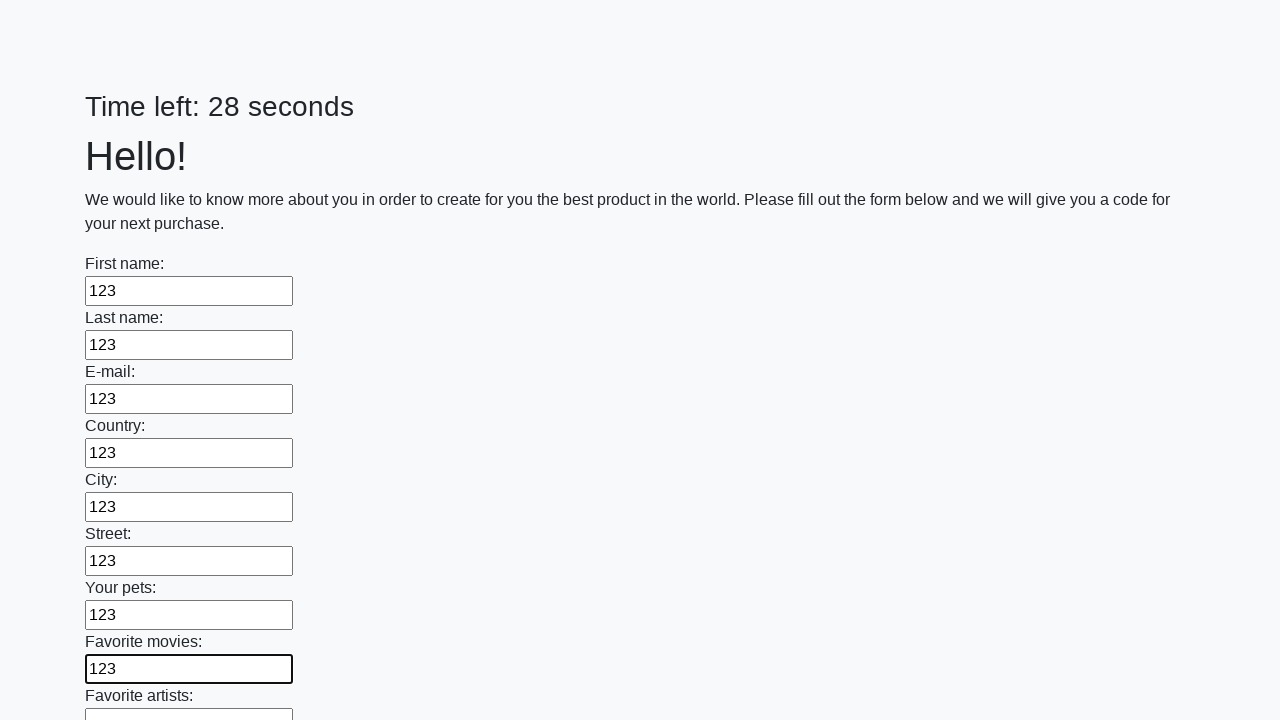

Filled a text input field with '123' on [type="text"] >> nth=8
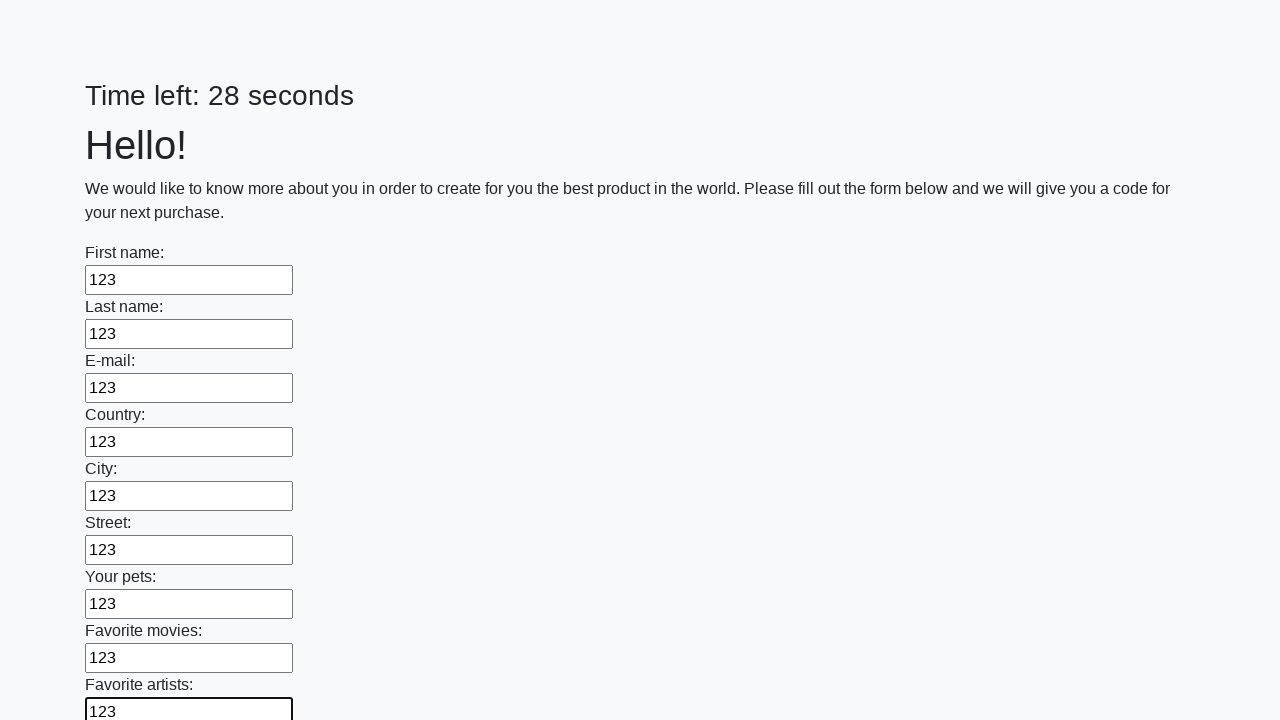

Filled a text input field with '123' on [type="text"] >> nth=9
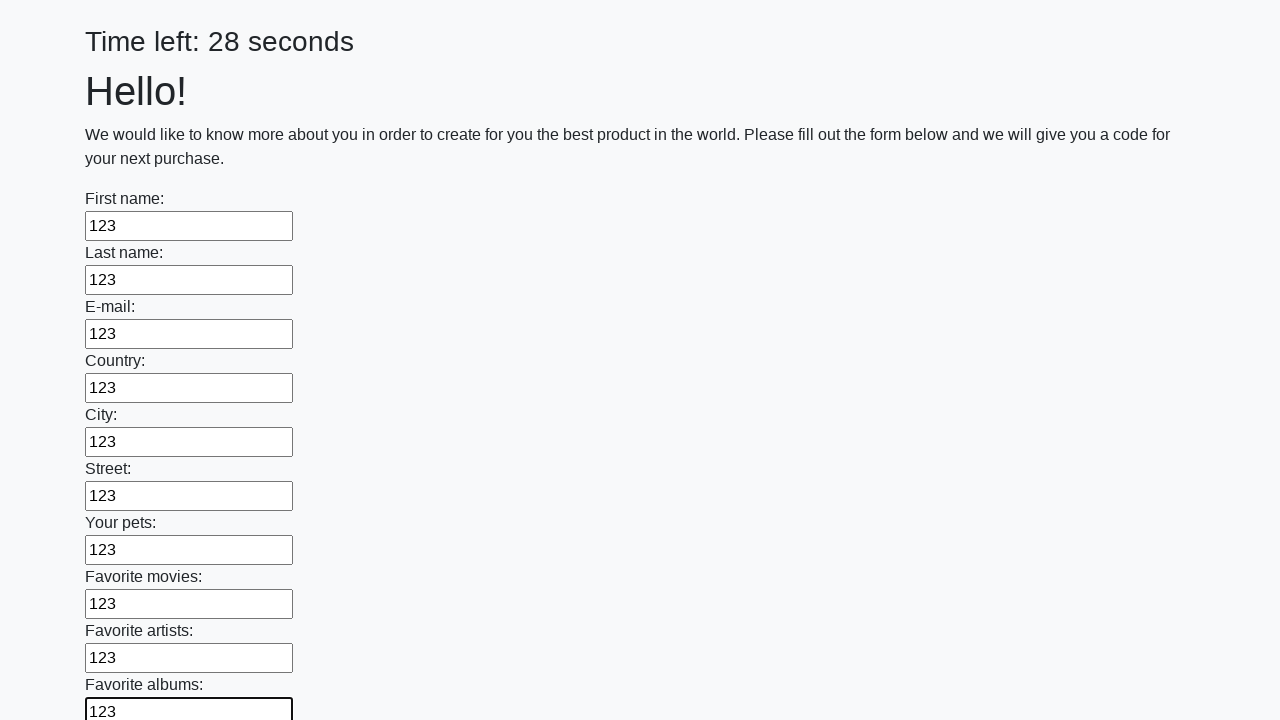

Filled a text input field with '123' on [type="text"] >> nth=10
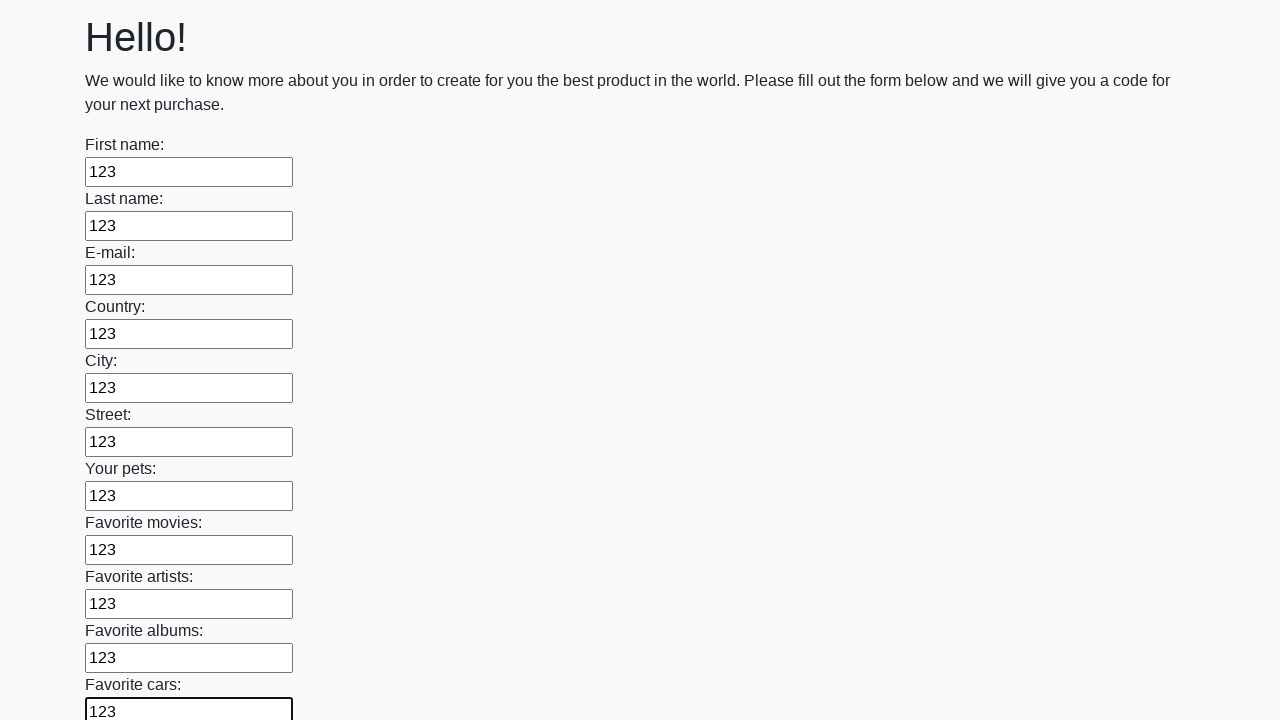

Filled a text input field with '123' on [type="text"] >> nth=11
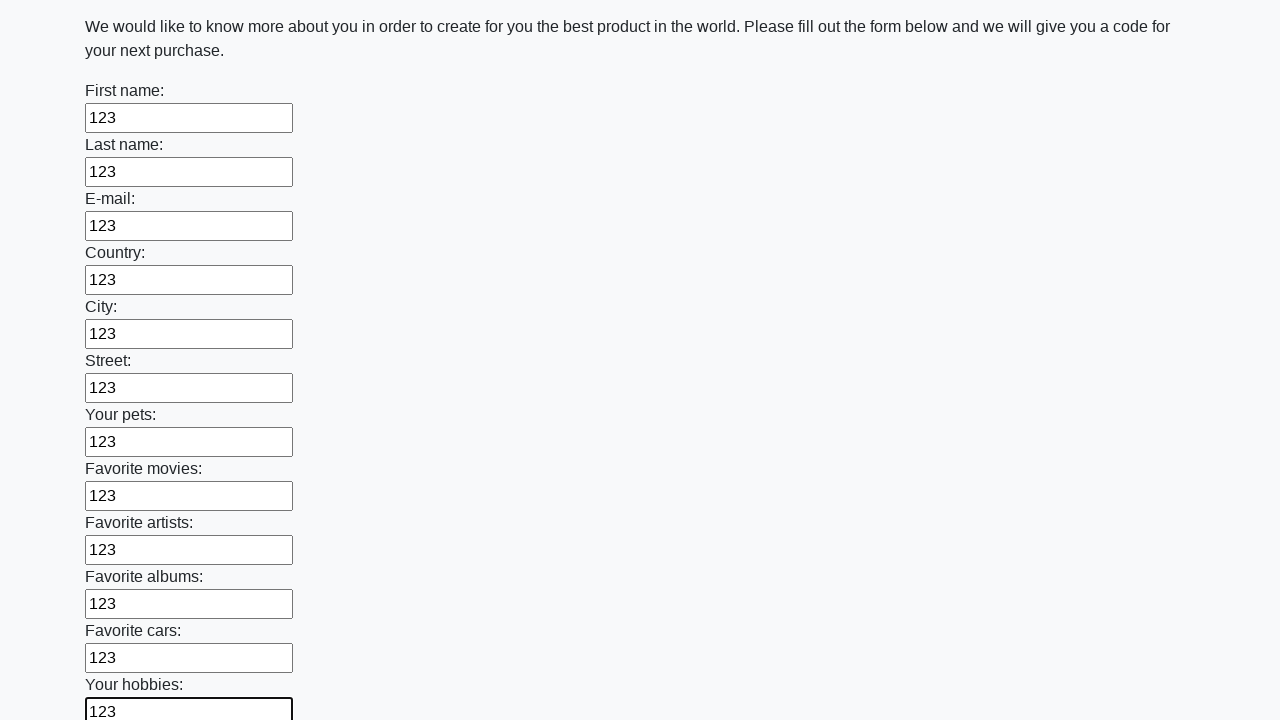

Filled a text input field with '123' on [type="text"] >> nth=12
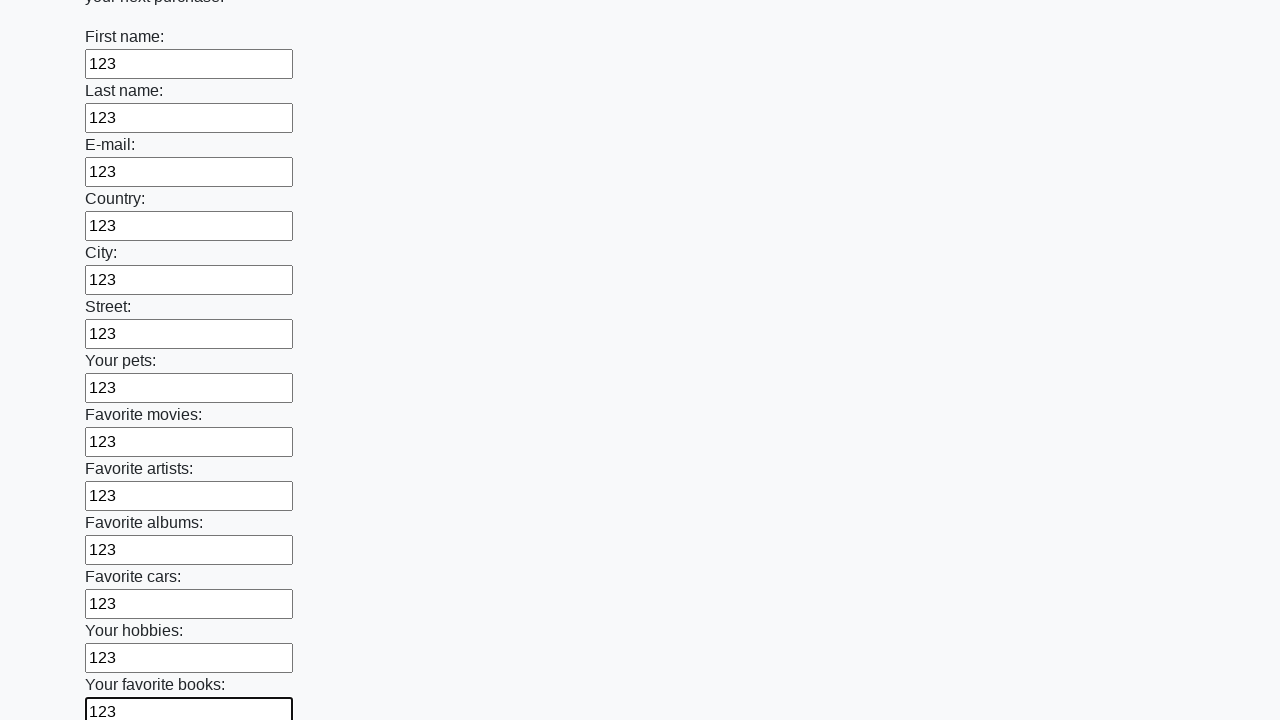

Filled a text input field with '123' on [type="text"] >> nth=13
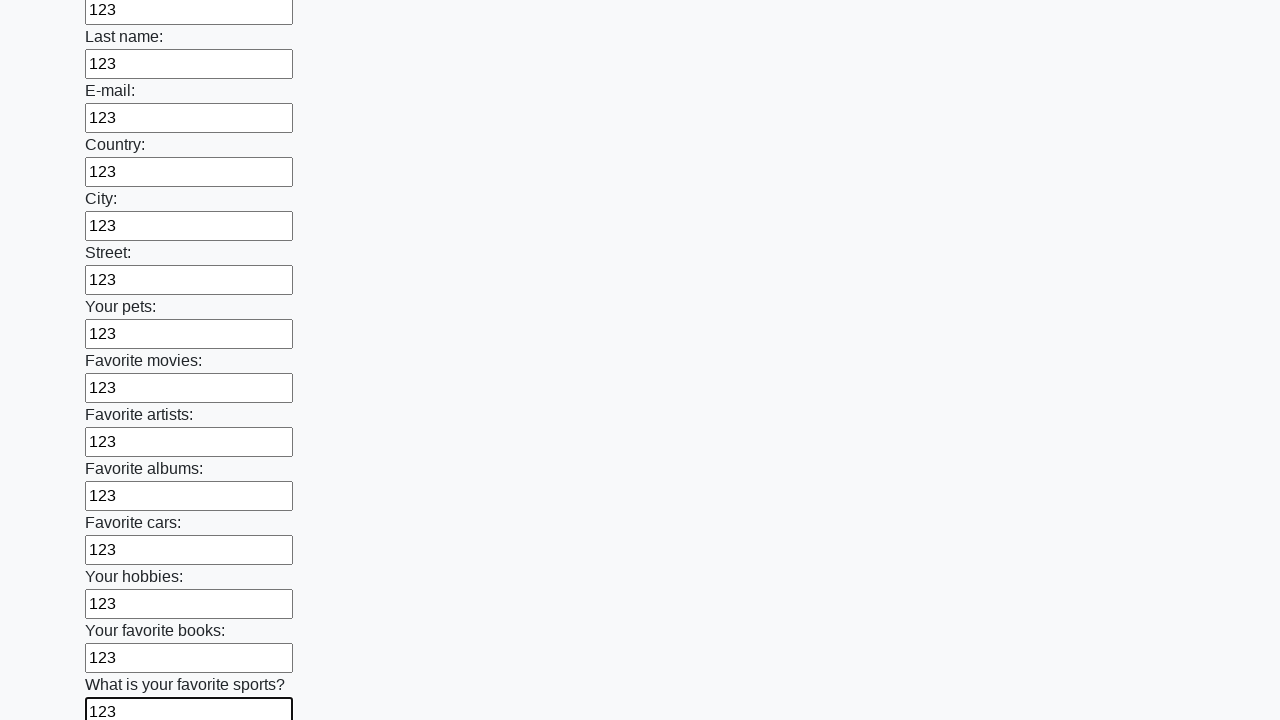

Filled a text input field with '123' on [type="text"] >> nth=14
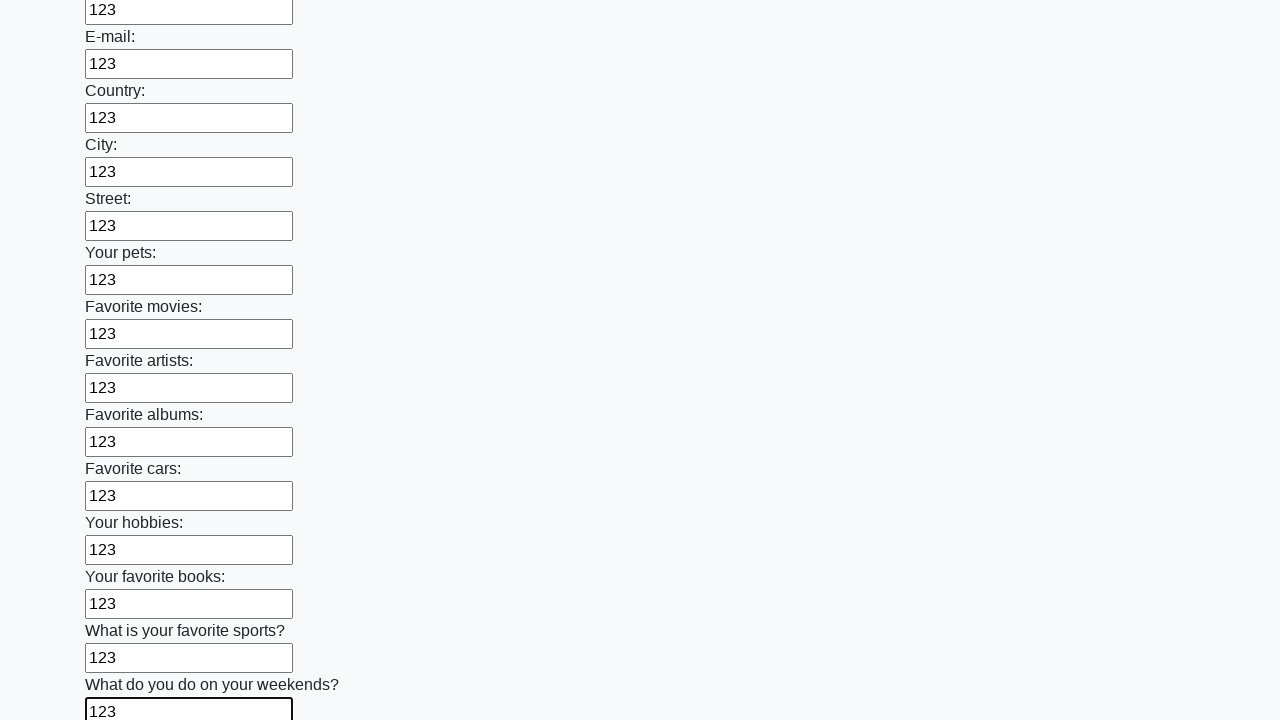

Filled a text input field with '123' on [type="text"] >> nth=15
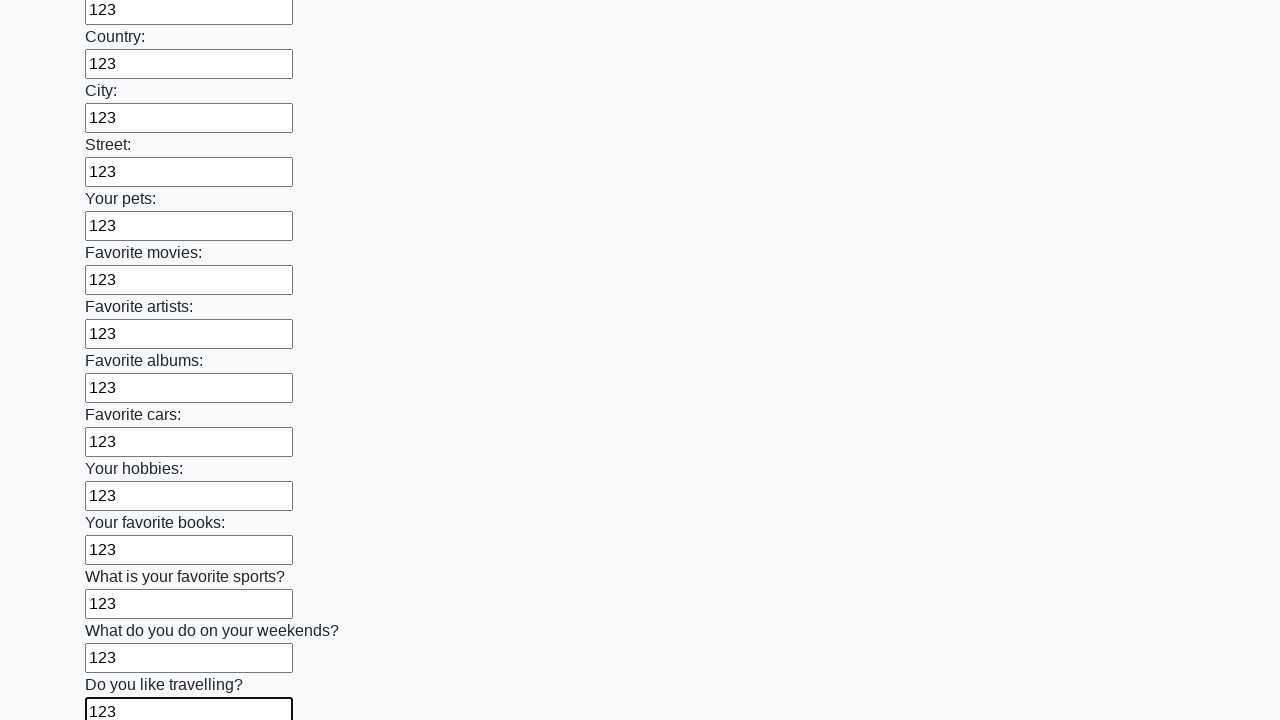

Filled a text input field with '123' on [type="text"] >> nth=16
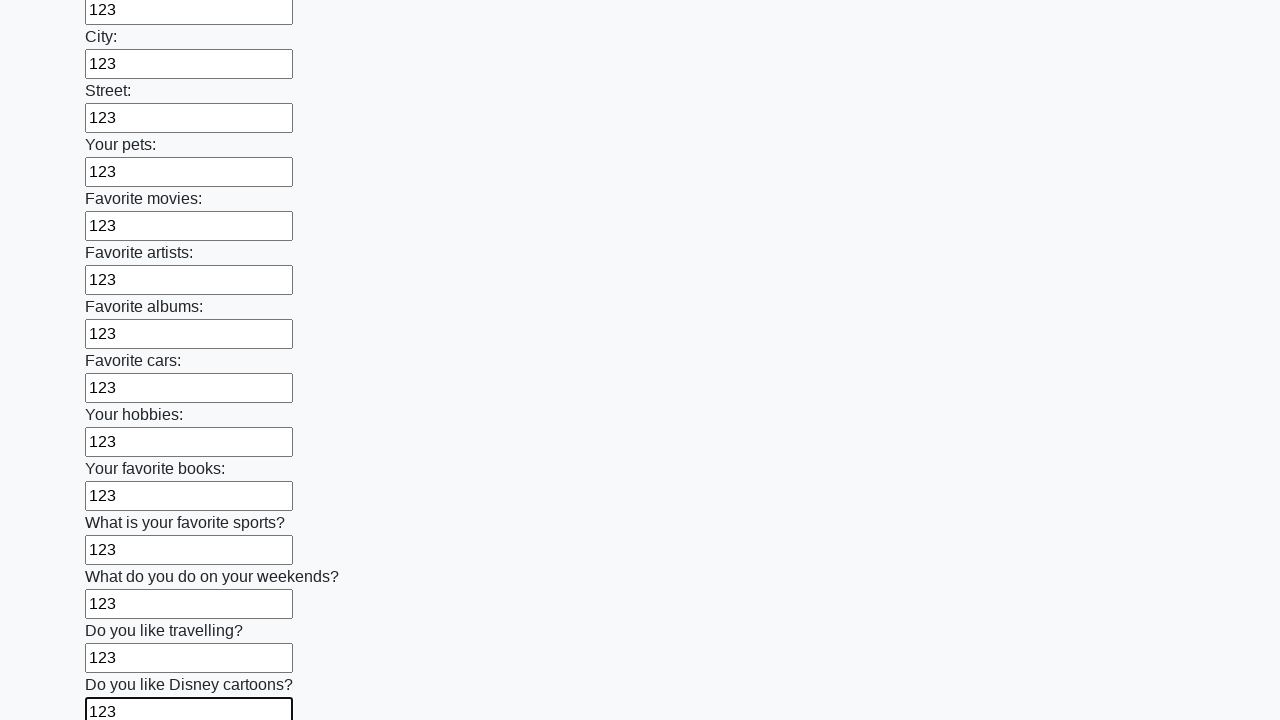

Filled a text input field with '123' on [type="text"] >> nth=17
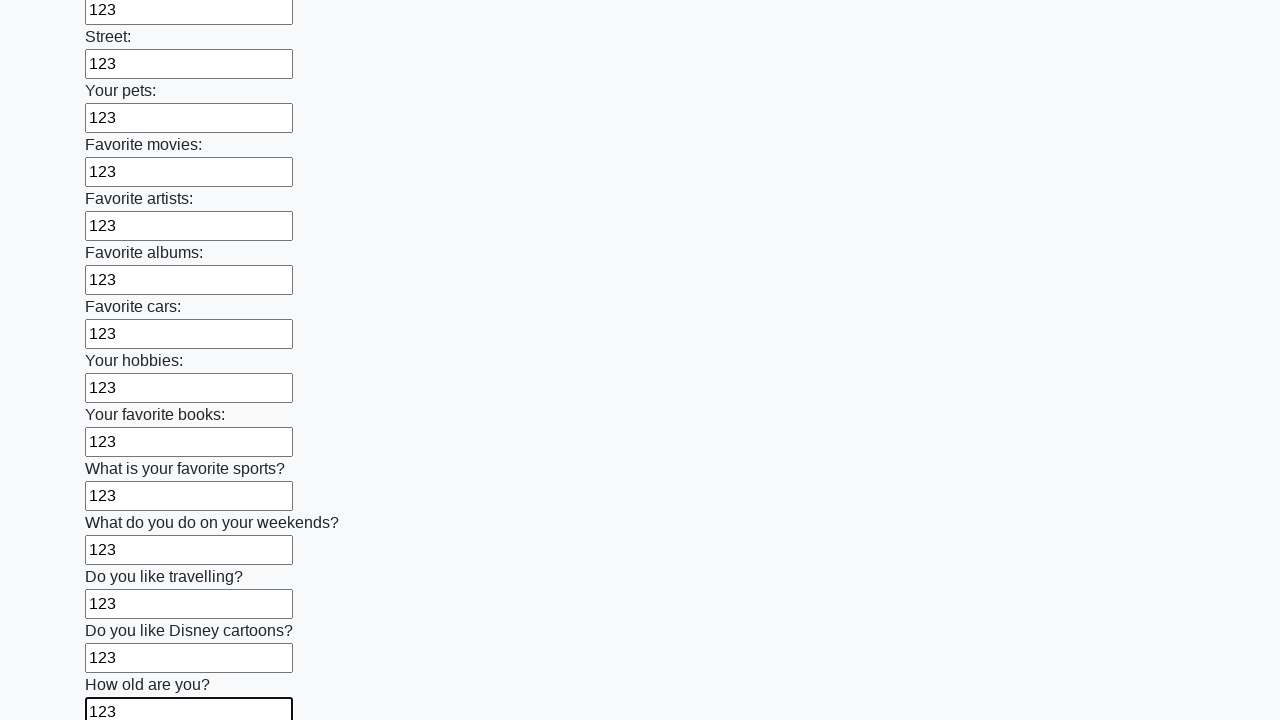

Filled a text input field with '123' on [type="text"] >> nth=18
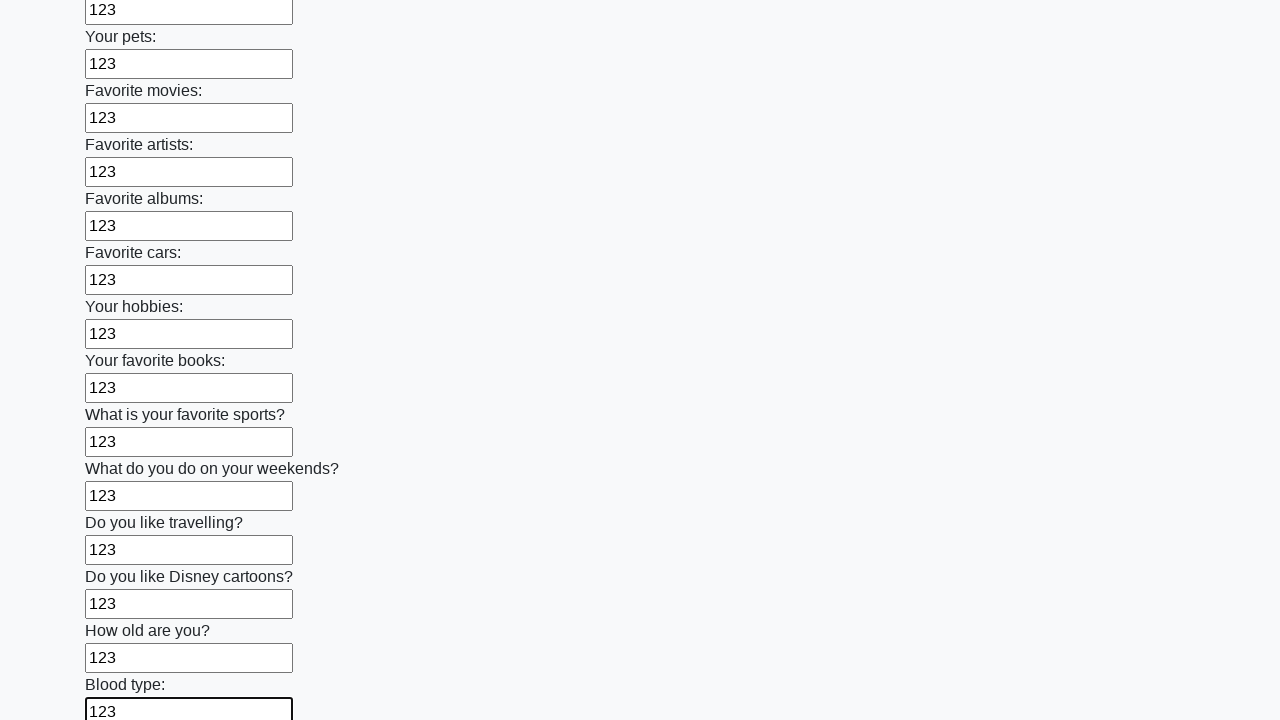

Filled a text input field with '123' on [type="text"] >> nth=19
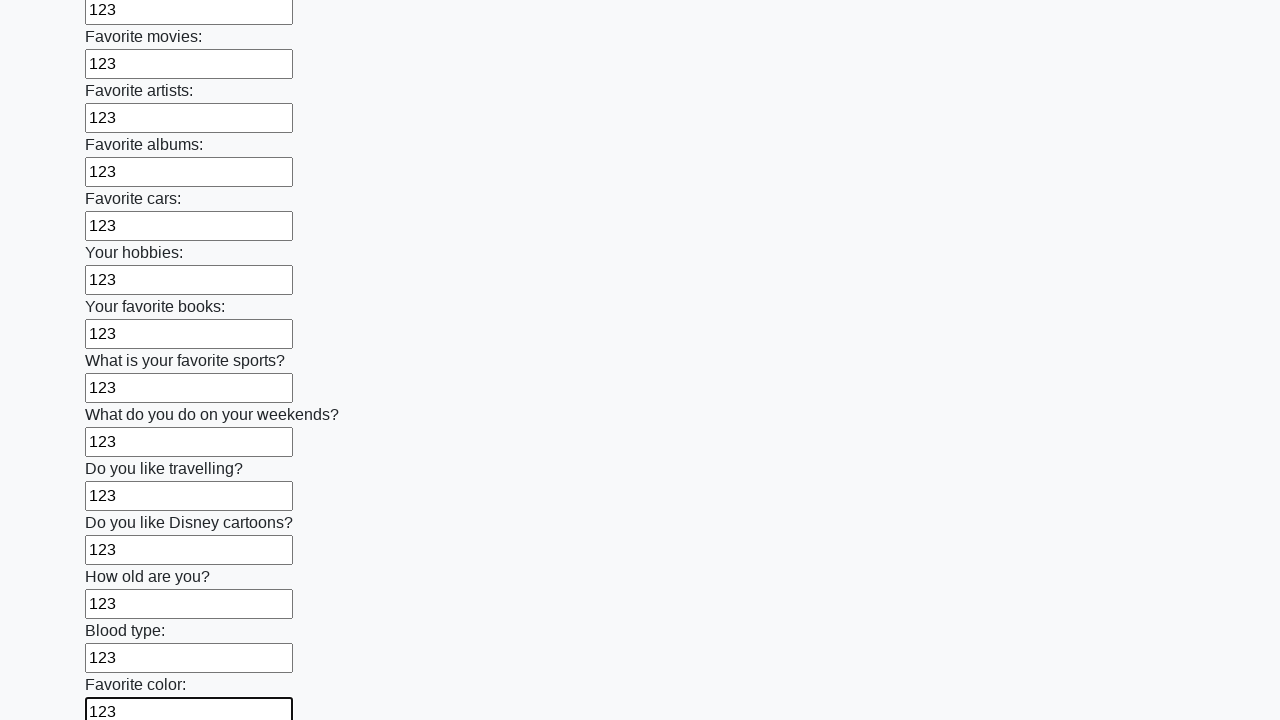

Filled a text input field with '123' on [type="text"] >> nth=20
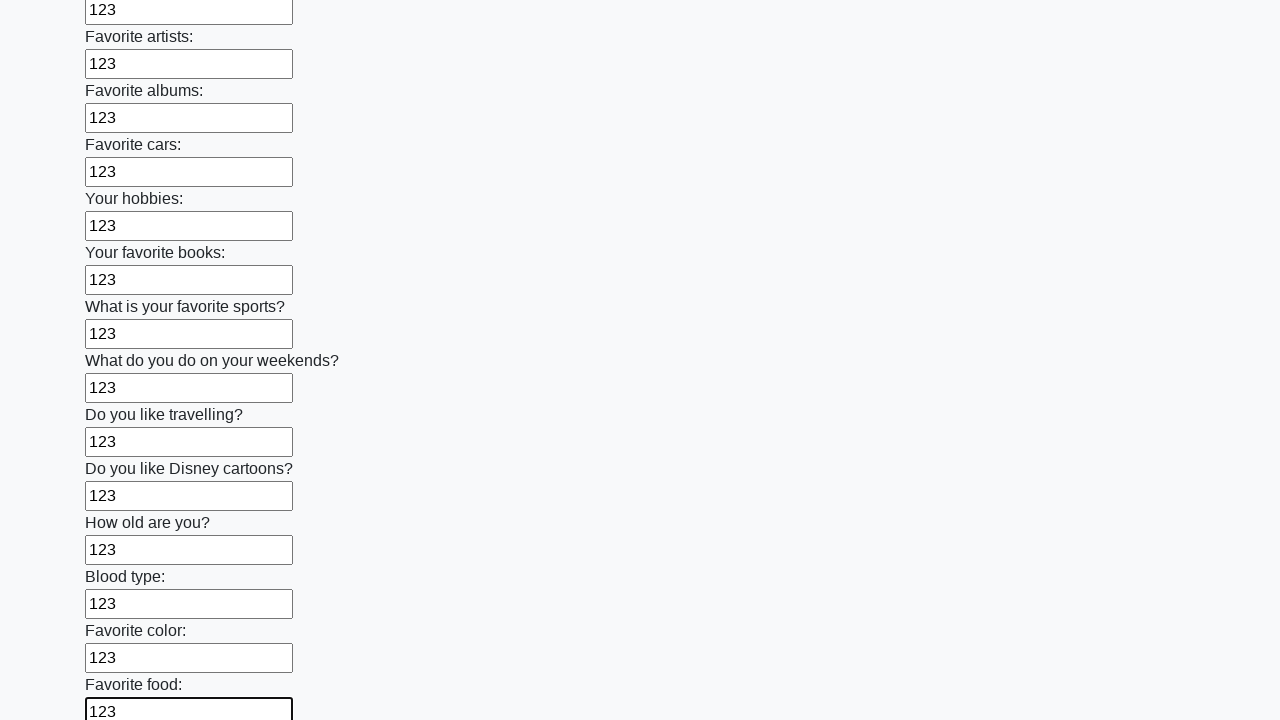

Filled a text input field with '123' on [type="text"] >> nth=21
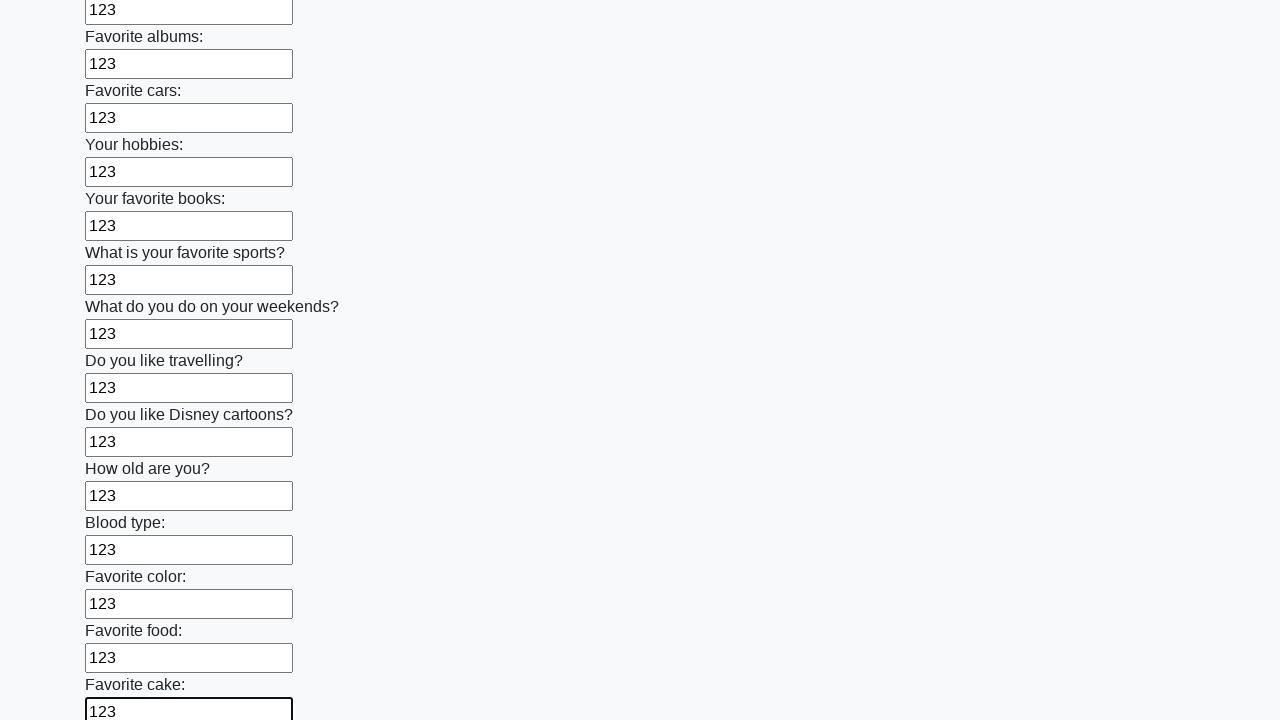

Filled a text input field with '123' on [type="text"] >> nth=22
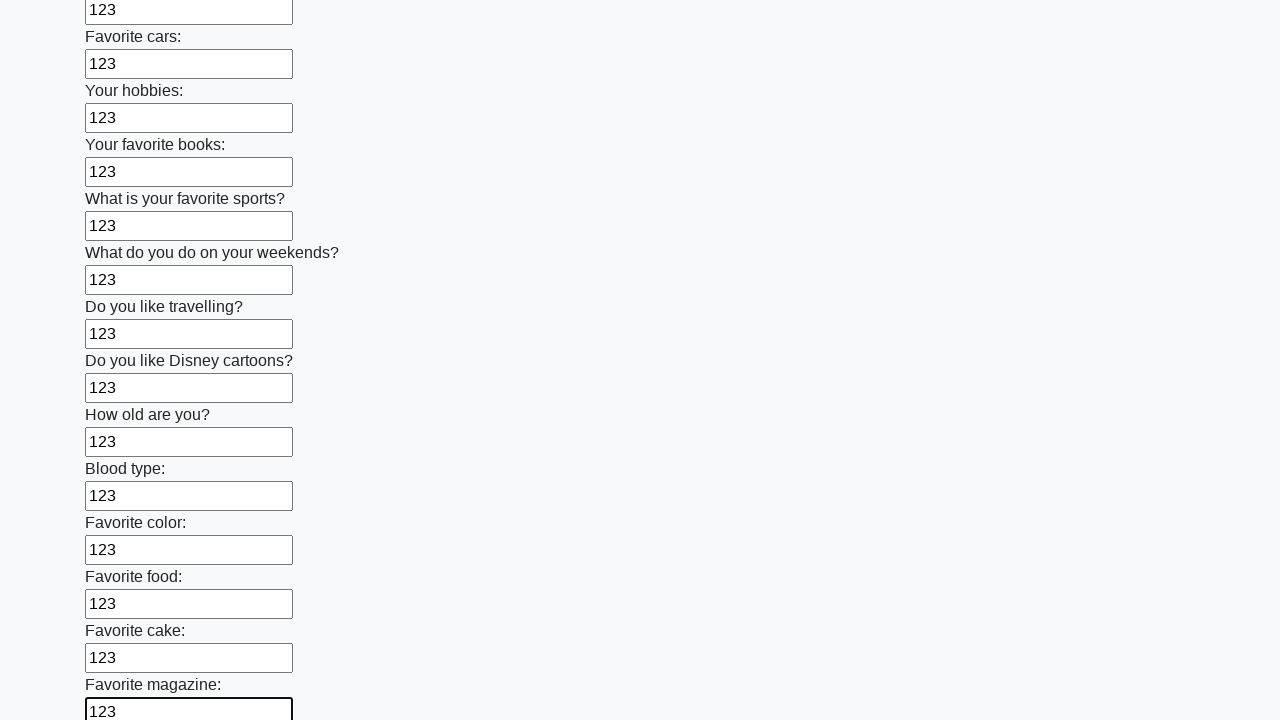

Filled a text input field with '123' on [type="text"] >> nth=23
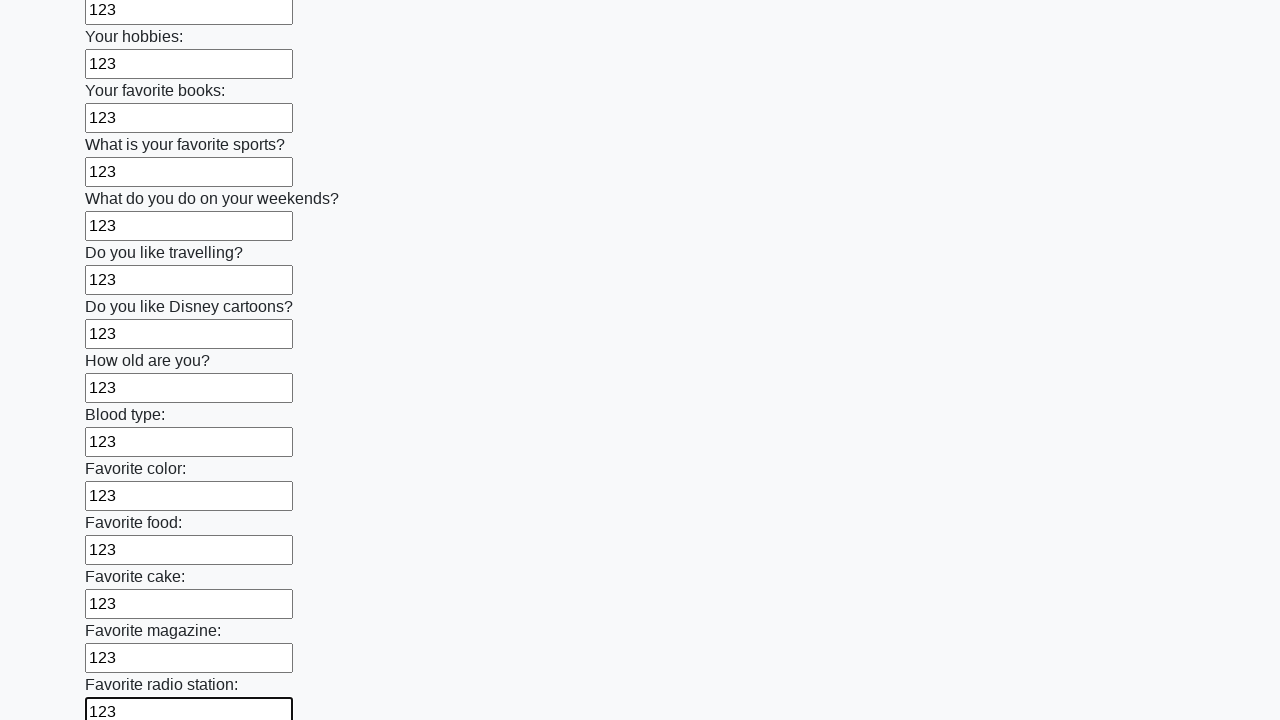

Filled a text input field with '123' on [type="text"] >> nth=24
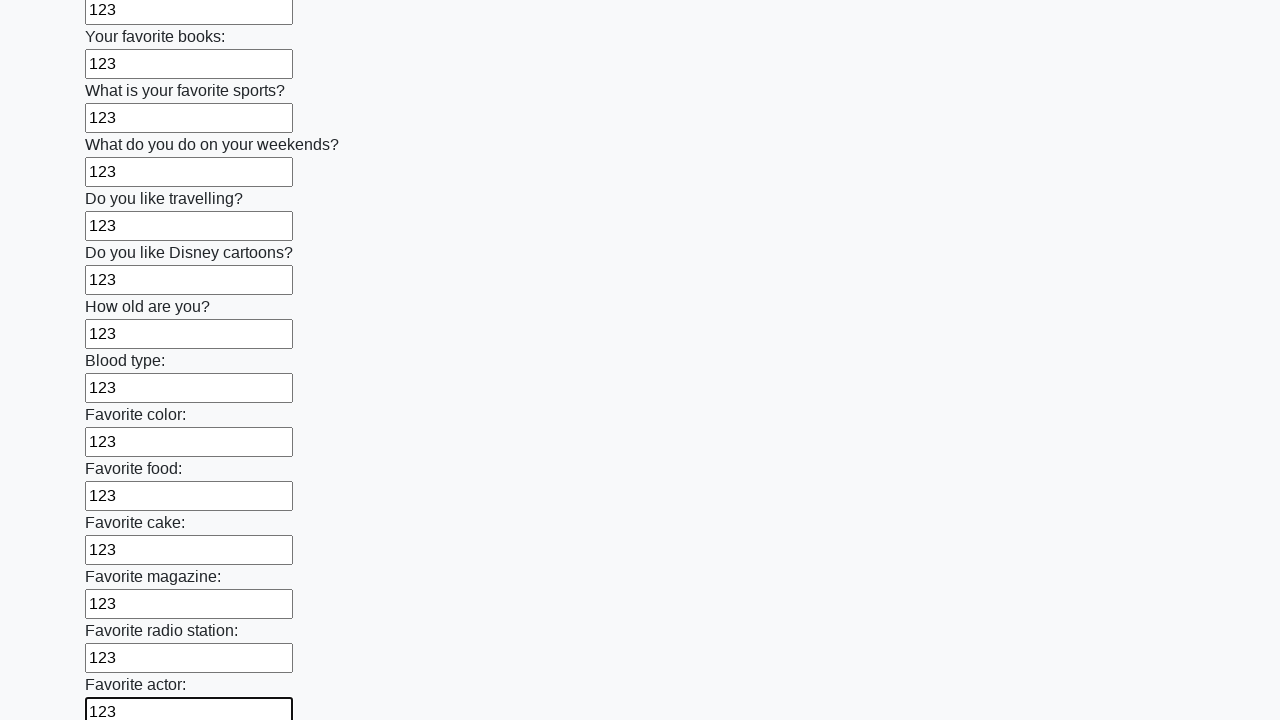

Filled a text input field with '123' on [type="text"] >> nth=25
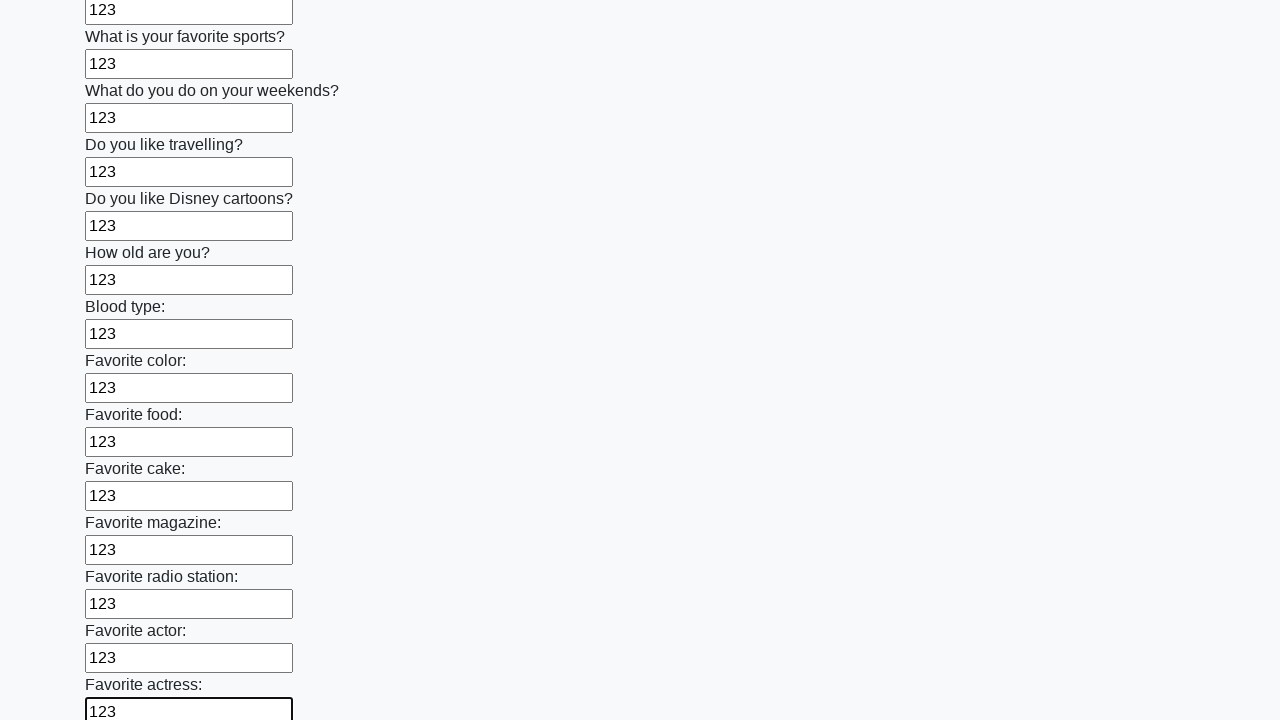

Filled a text input field with '123' on [type="text"] >> nth=26
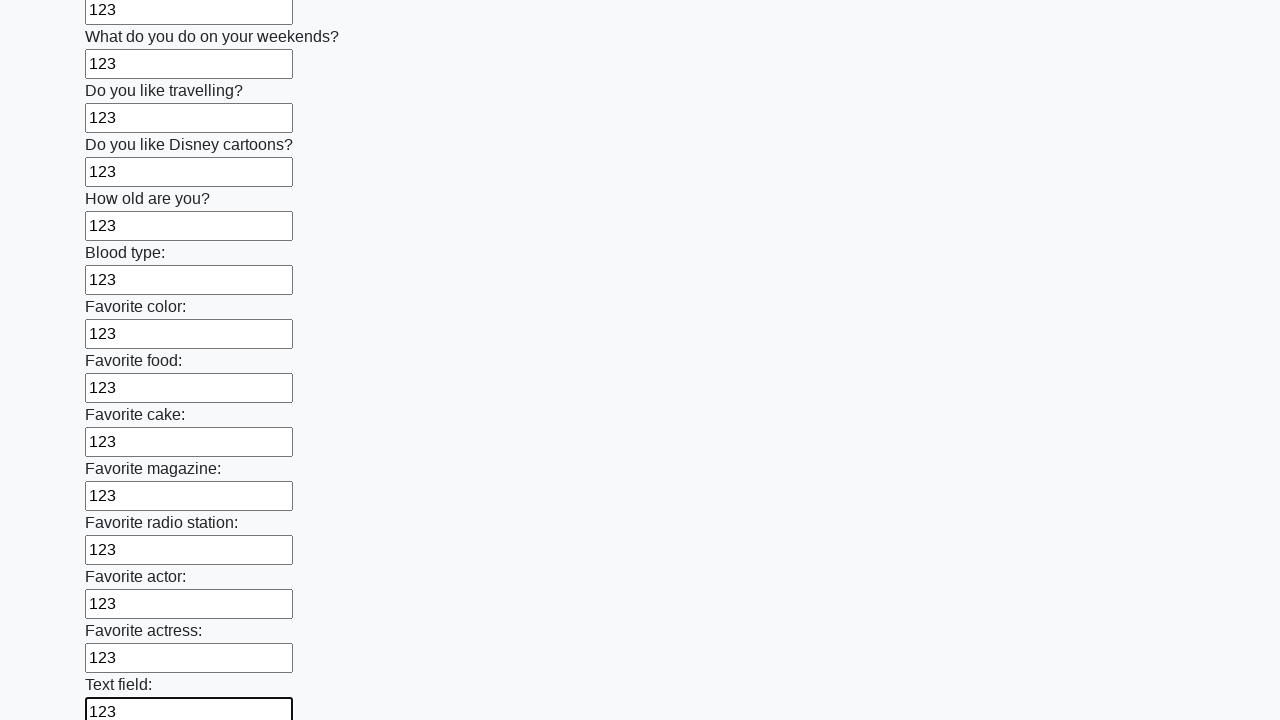

Filled a text input field with '123' on [type="text"] >> nth=27
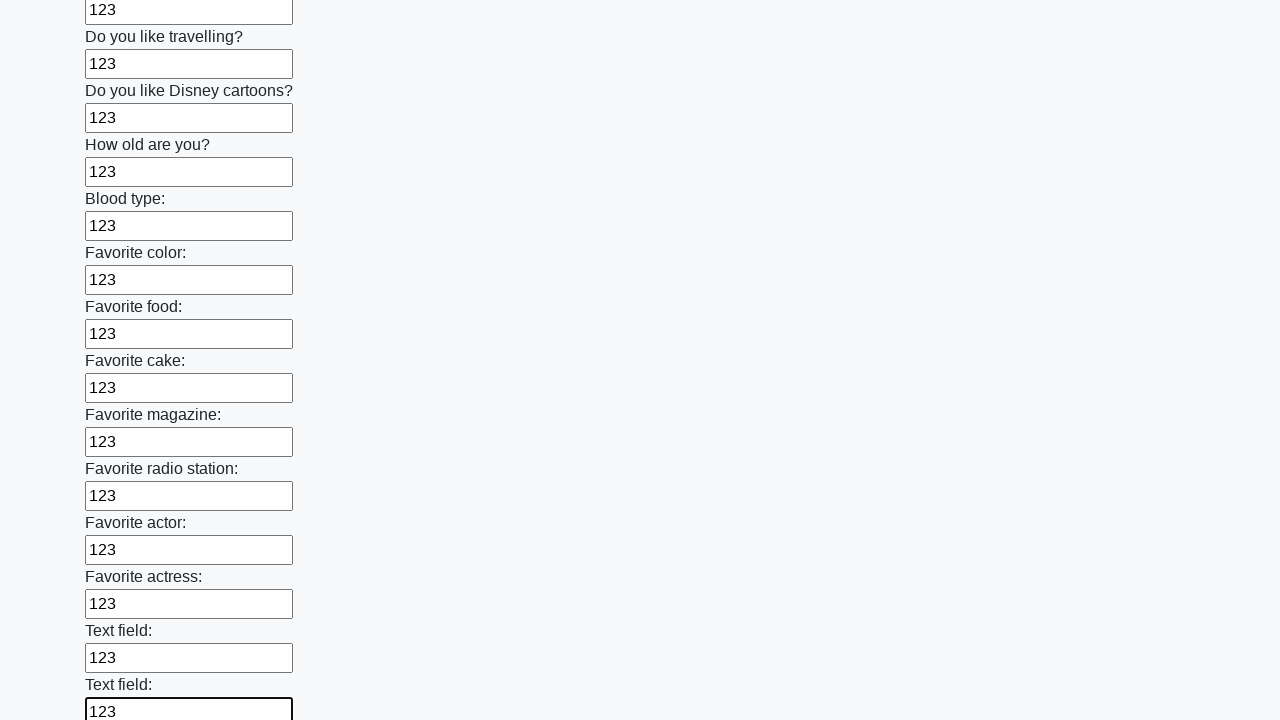

Filled a text input field with '123' on [type="text"] >> nth=28
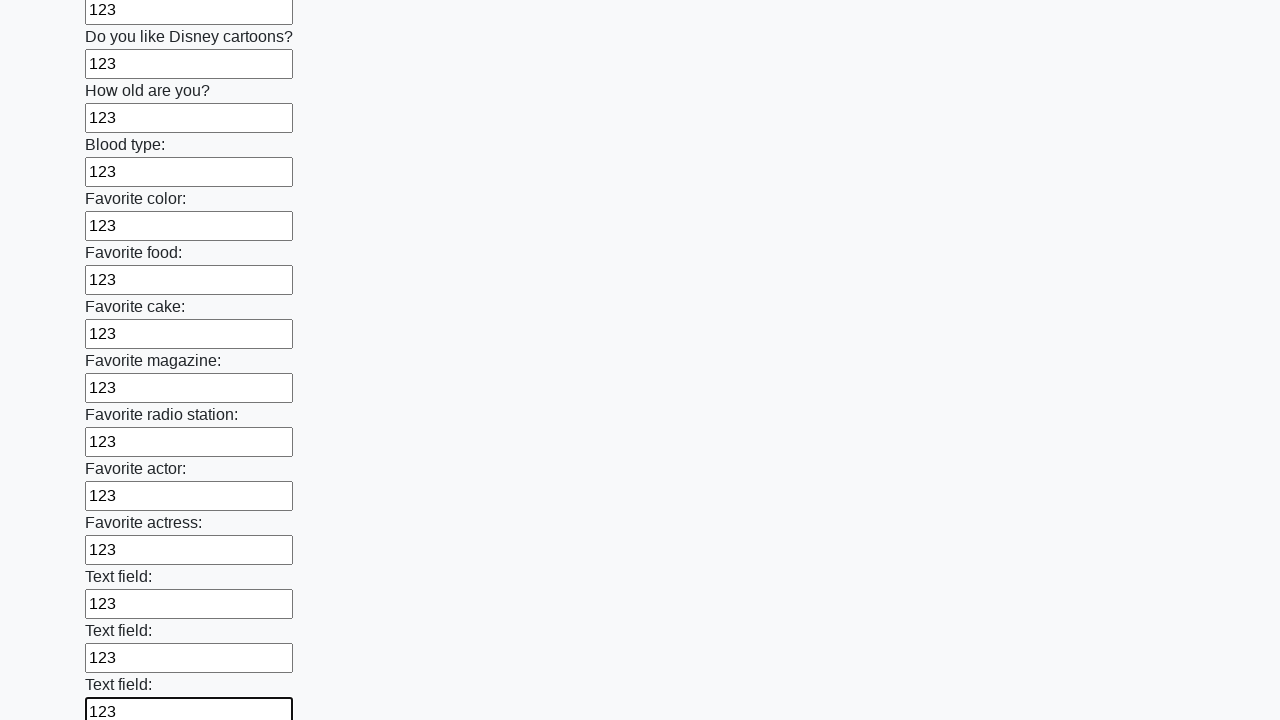

Filled a text input field with '123' on [type="text"] >> nth=29
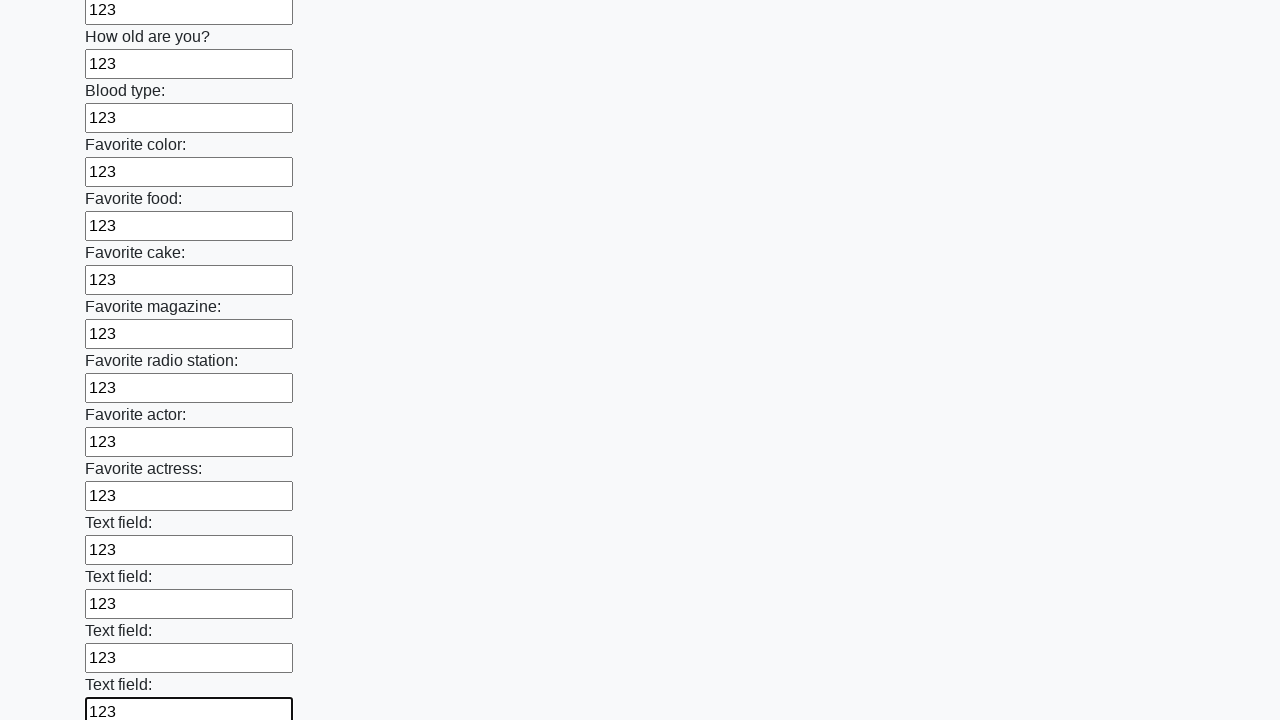

Filled a text input field with '123' on [type="text"] >> nth=30
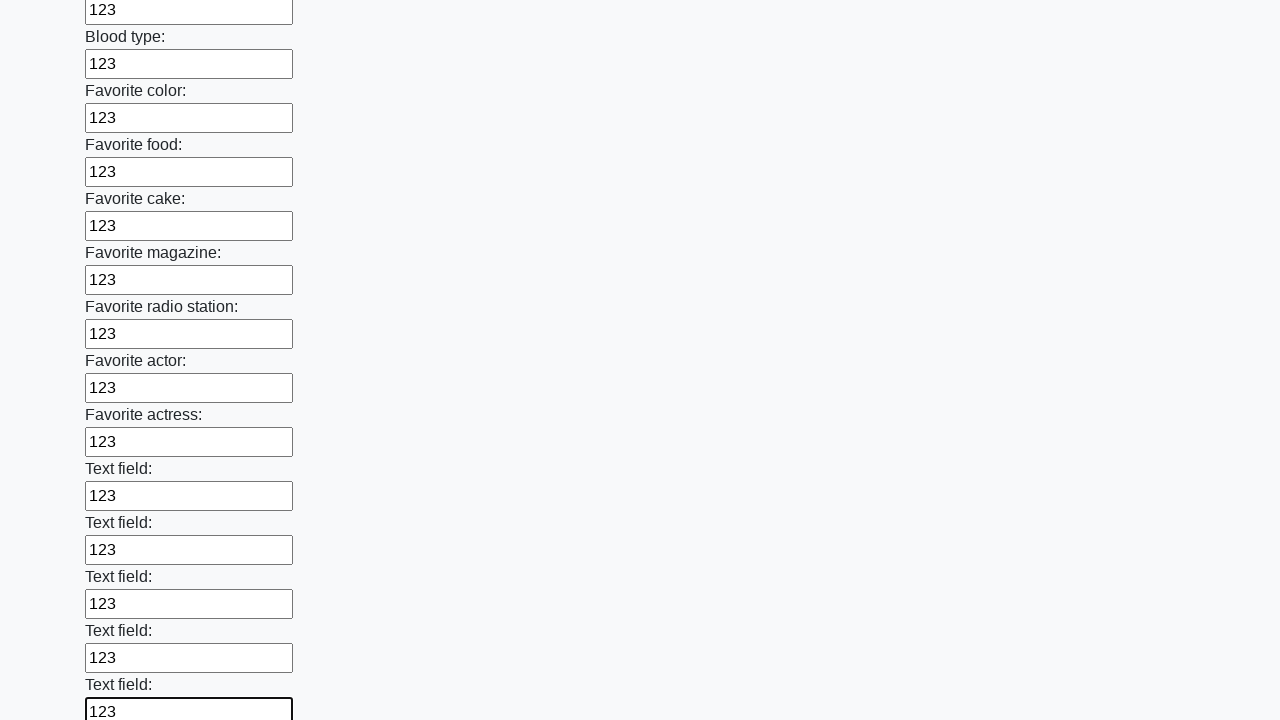

Filled a text input field with '123' on [type="text"] >> nth=31
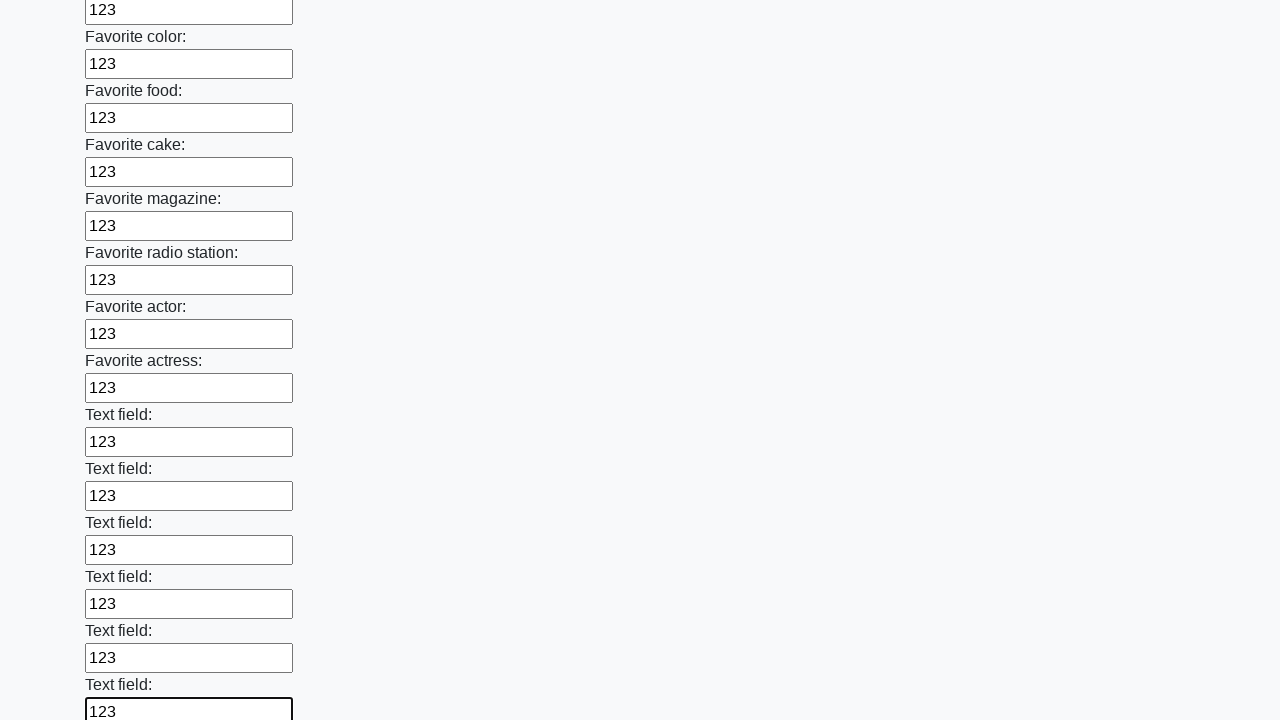

Filled a text input field with '123' on [type="text"] >> nth=32
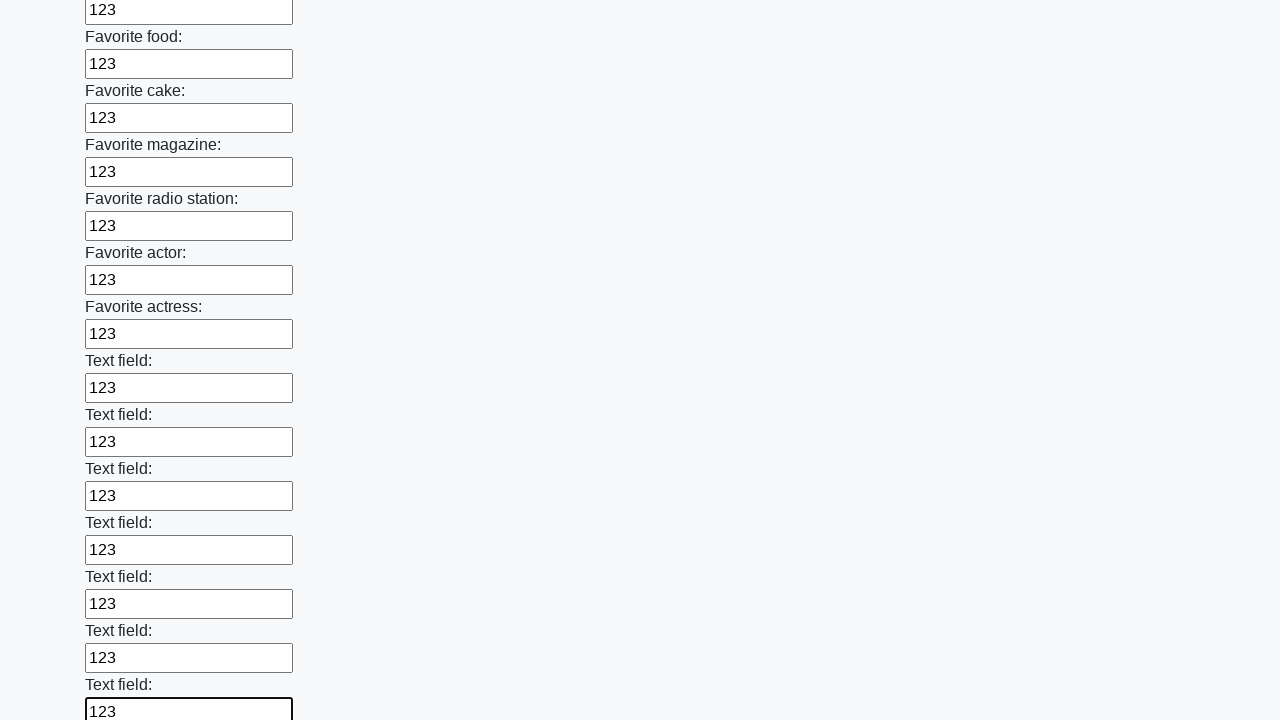

Filled a text input field with '123' on [type="text"] >> nth=33
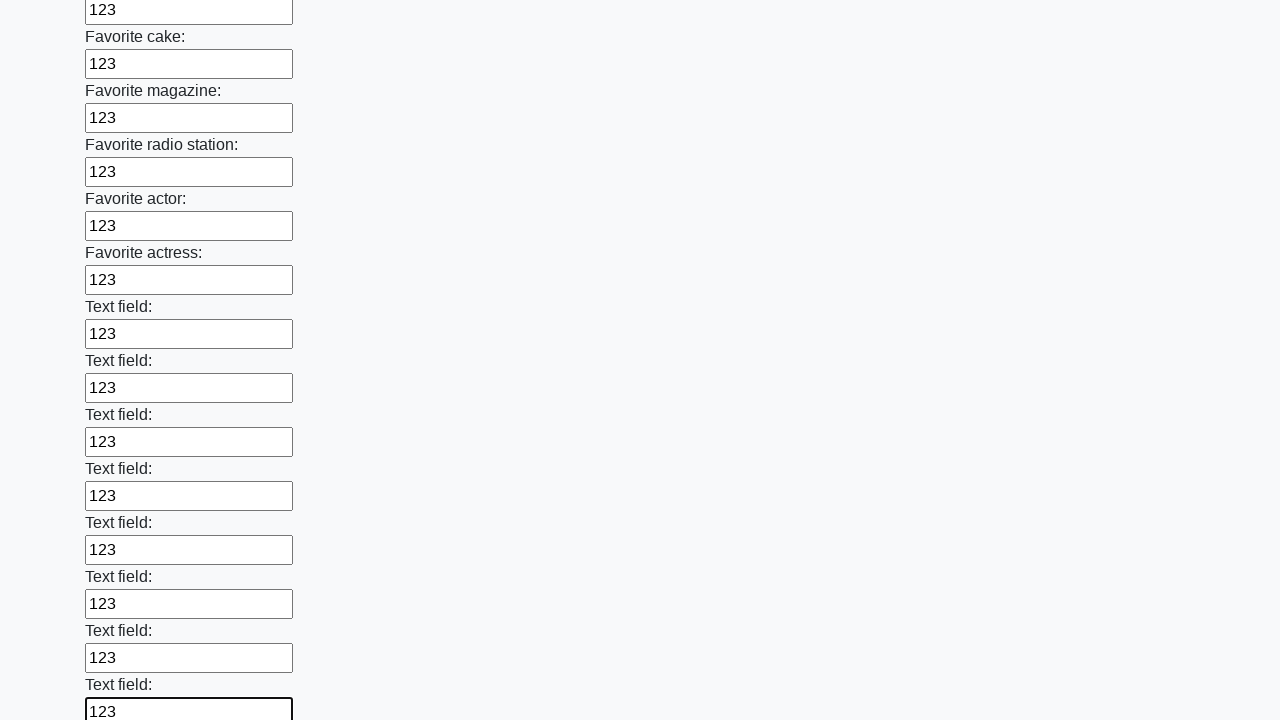

Filled a text input field with '123' on [type="text"] >> nth=34
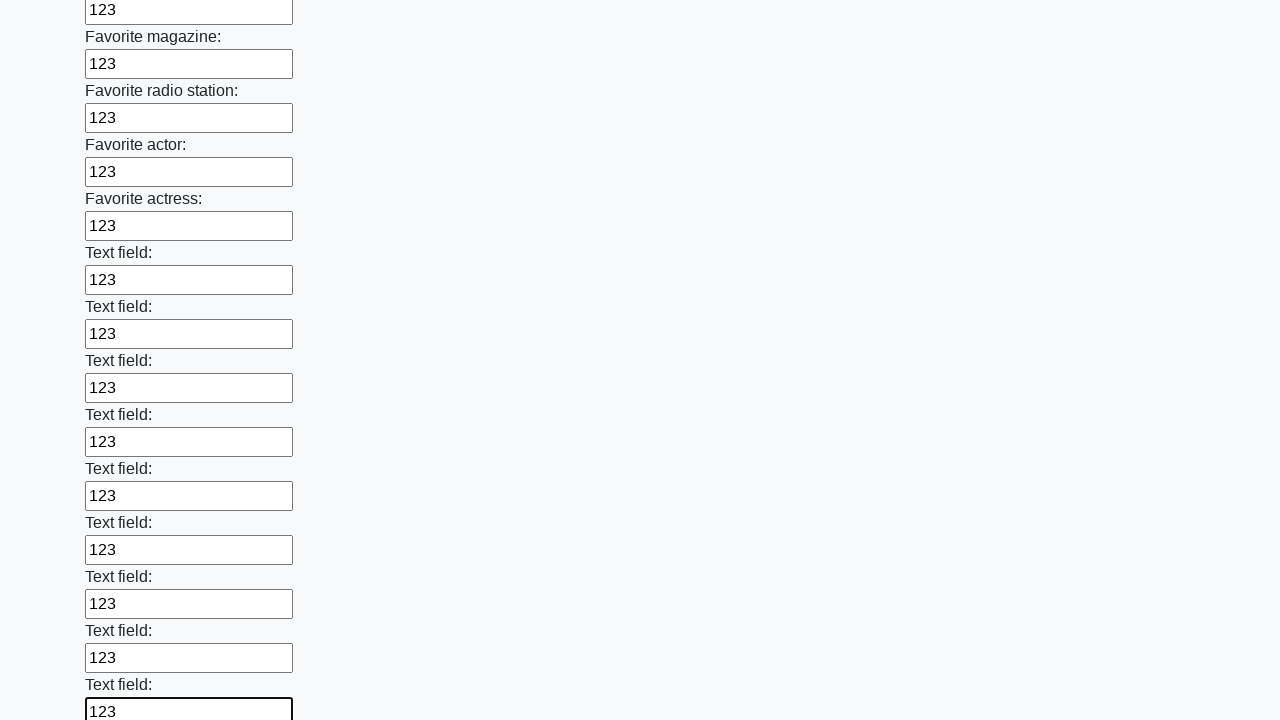

Filled a text input field with '123' on [type="text"] >> nth=35
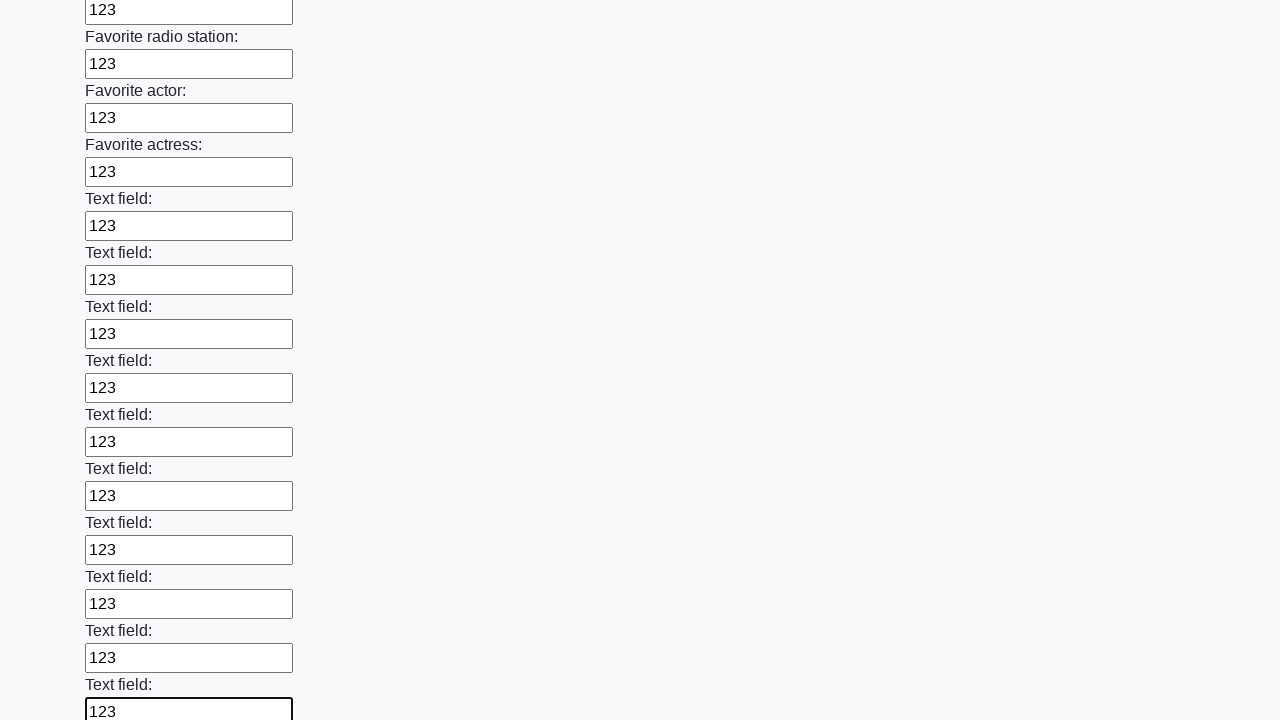

Filled a text input field with '123' on [type="text"] >> nth=36
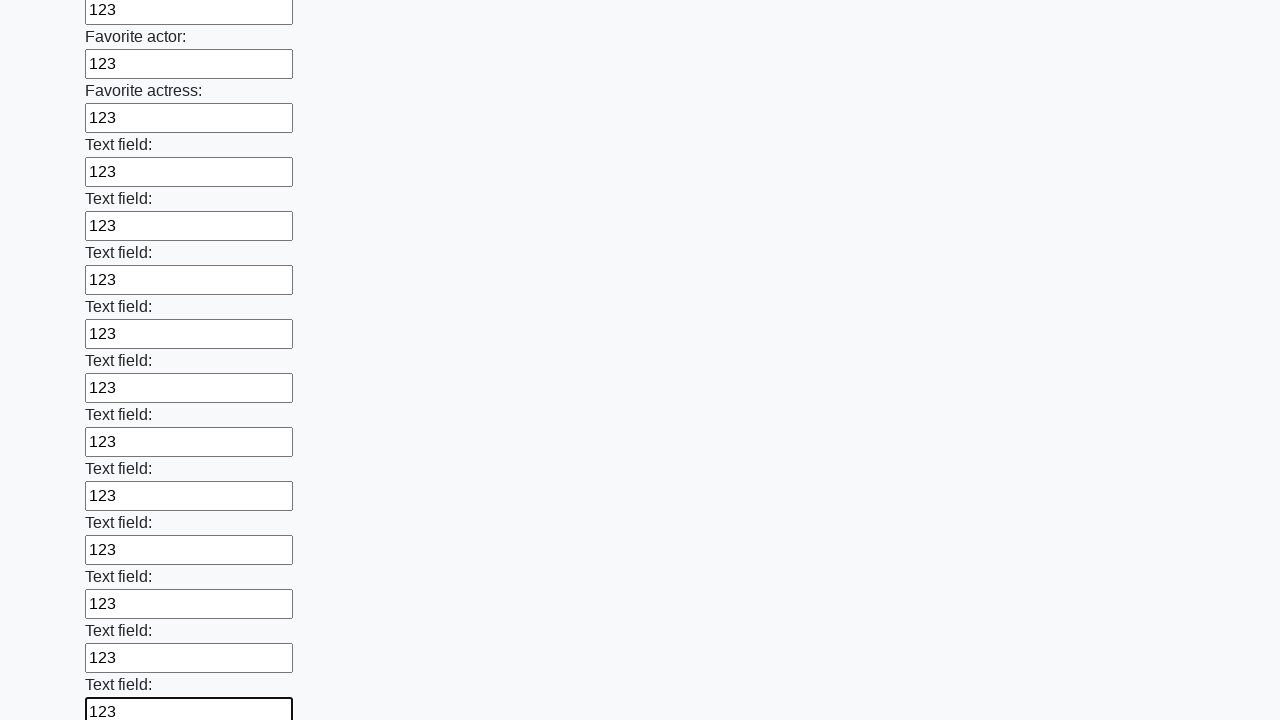

Filled a text input field with '123' on [type="text"] >> nth=37
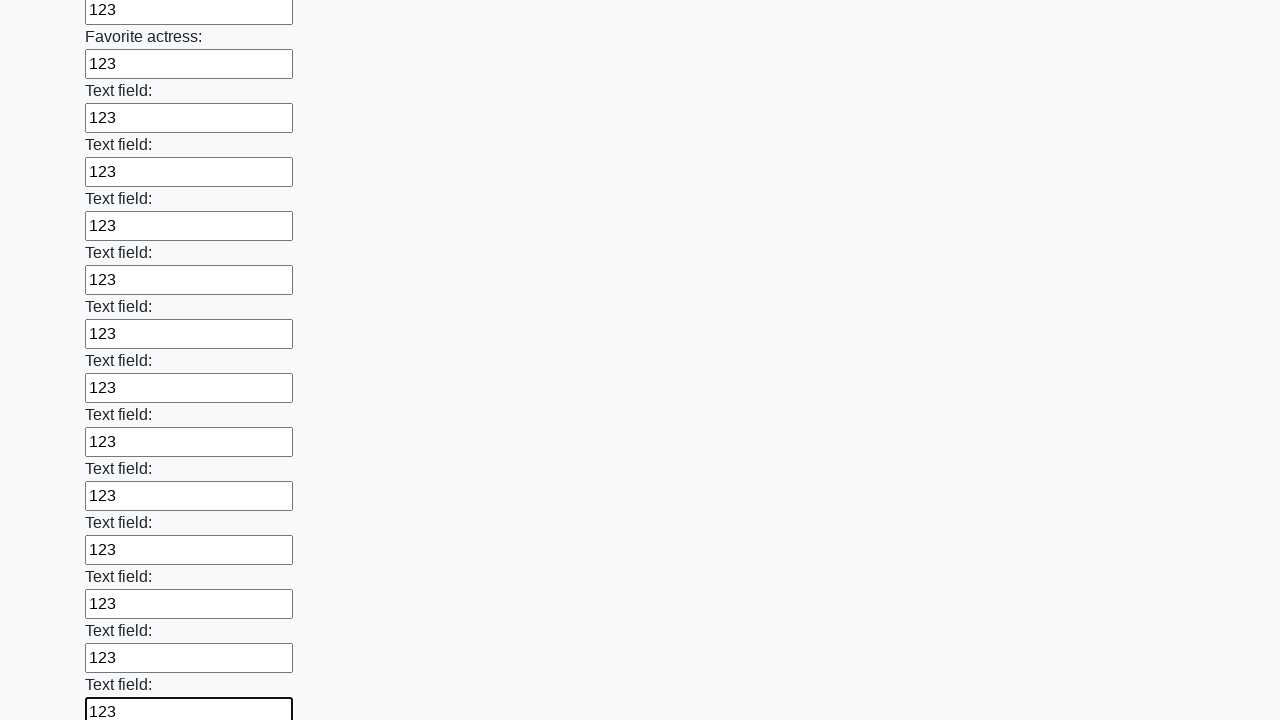

Filled a text input field with '123' on [type="text"] >> nth=38
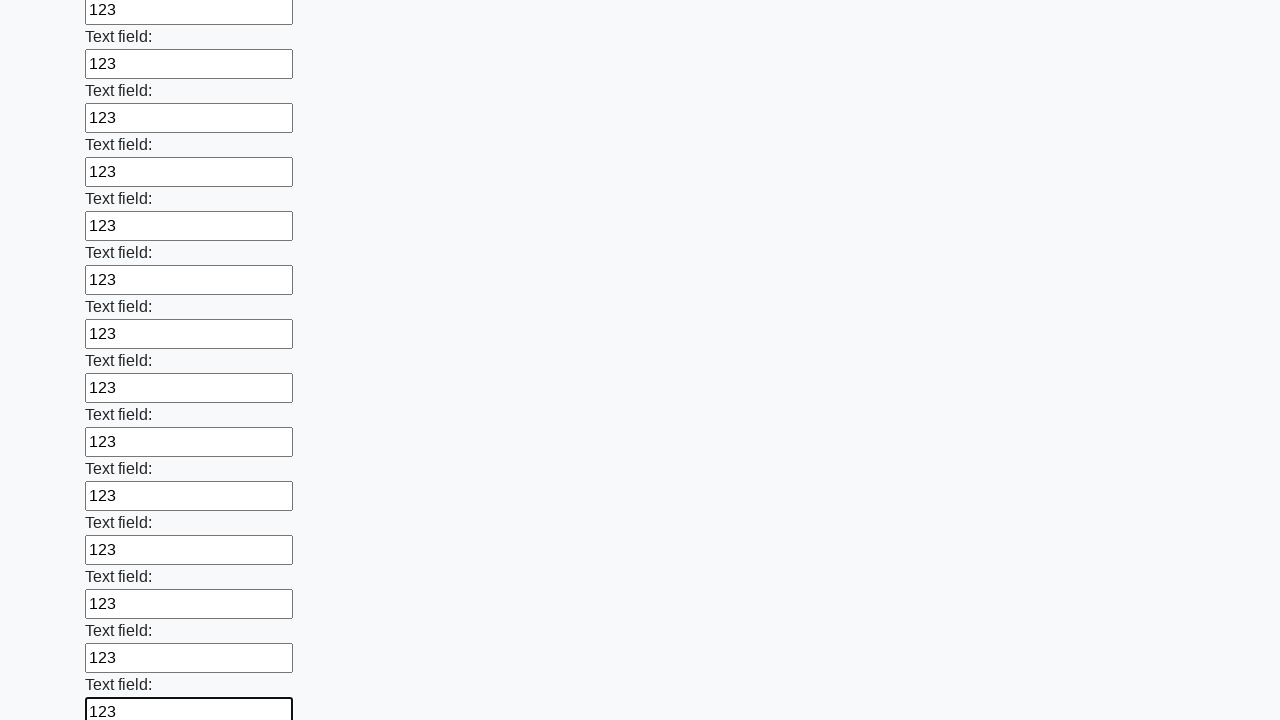

Filled a text input field with '123' on [type="text"] >> nth=39
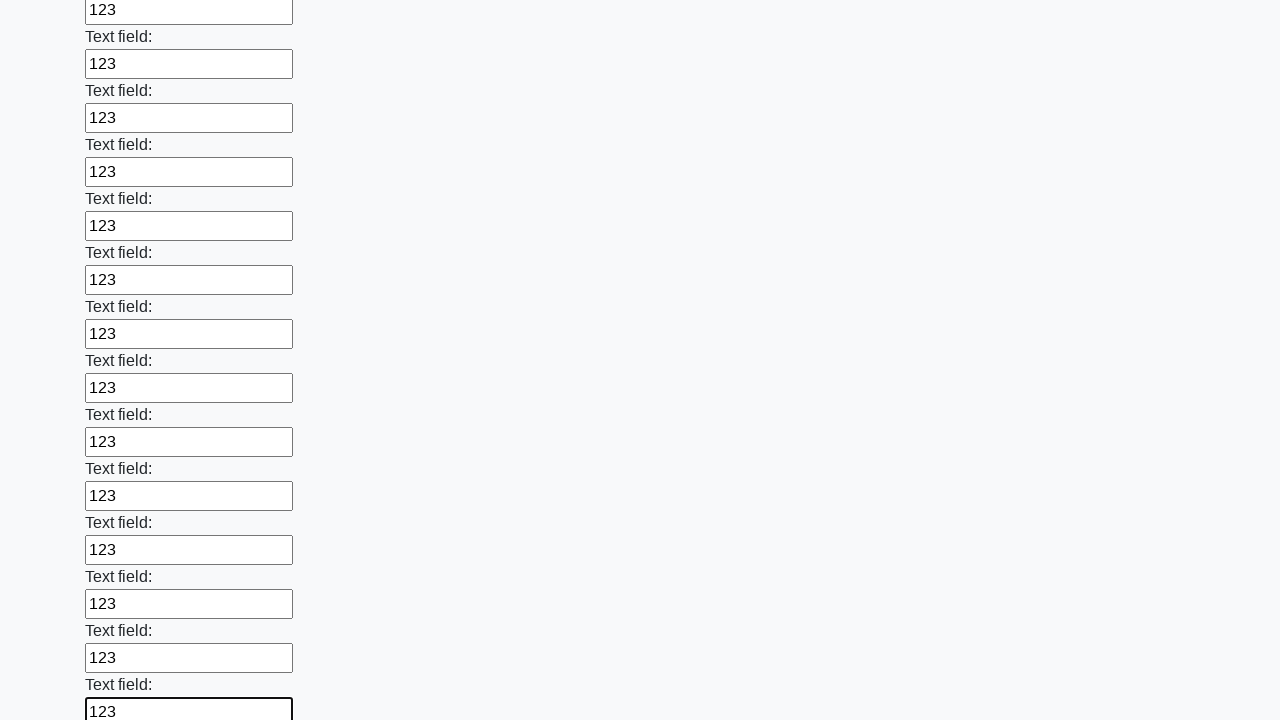

Filled a text input field with '123' on [type="text"] >> nth=40
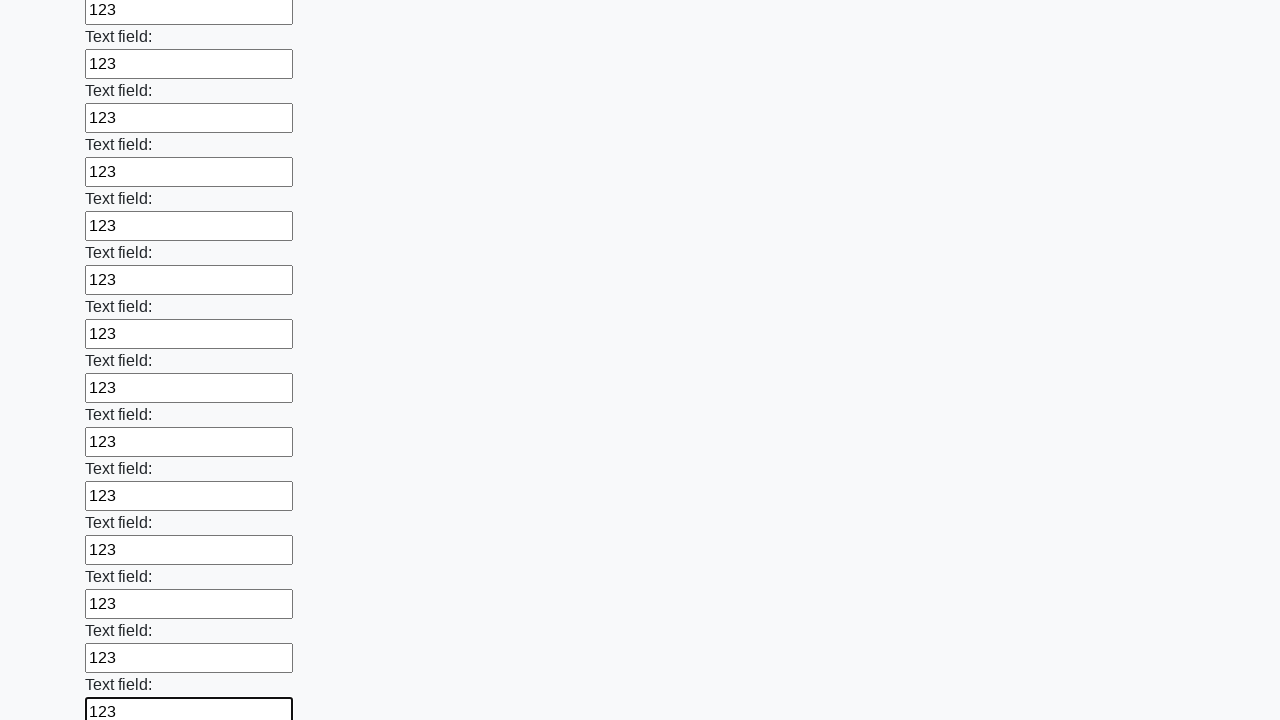

Filled a text input field with '123' on [type="text"] >> nth=41
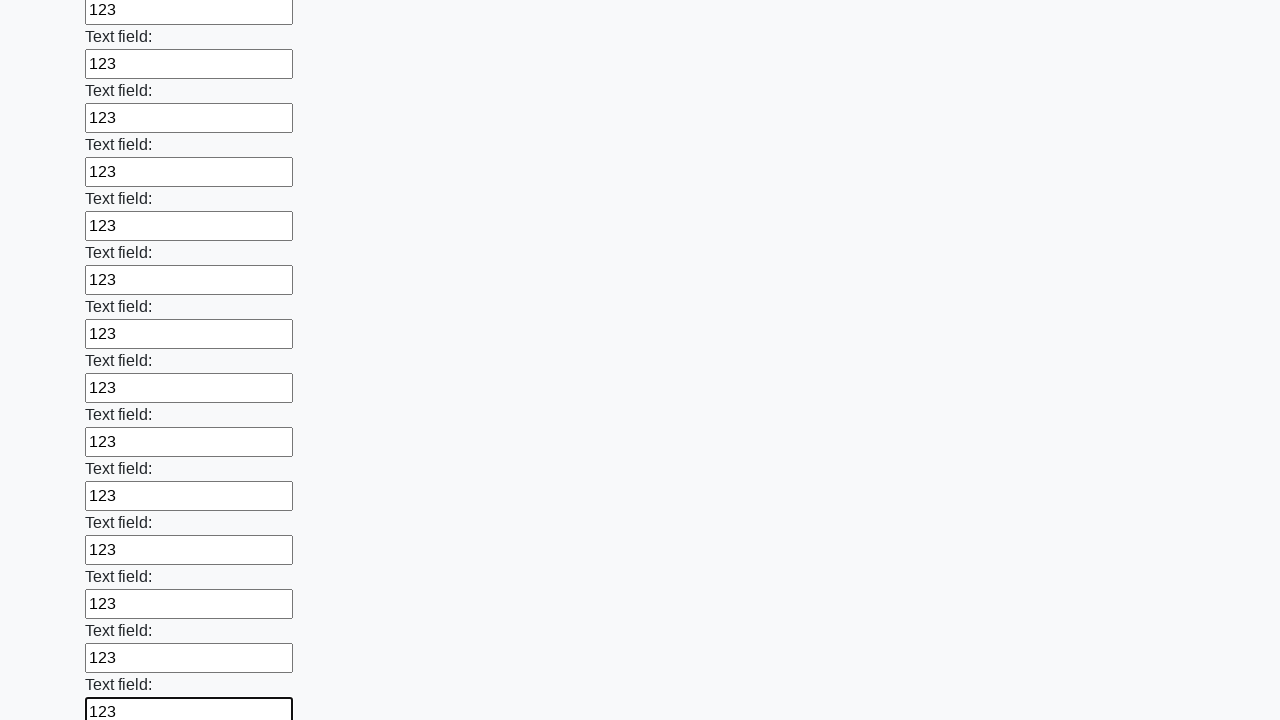

Filled a text input field with '123' on [type="text"] >> nth=42
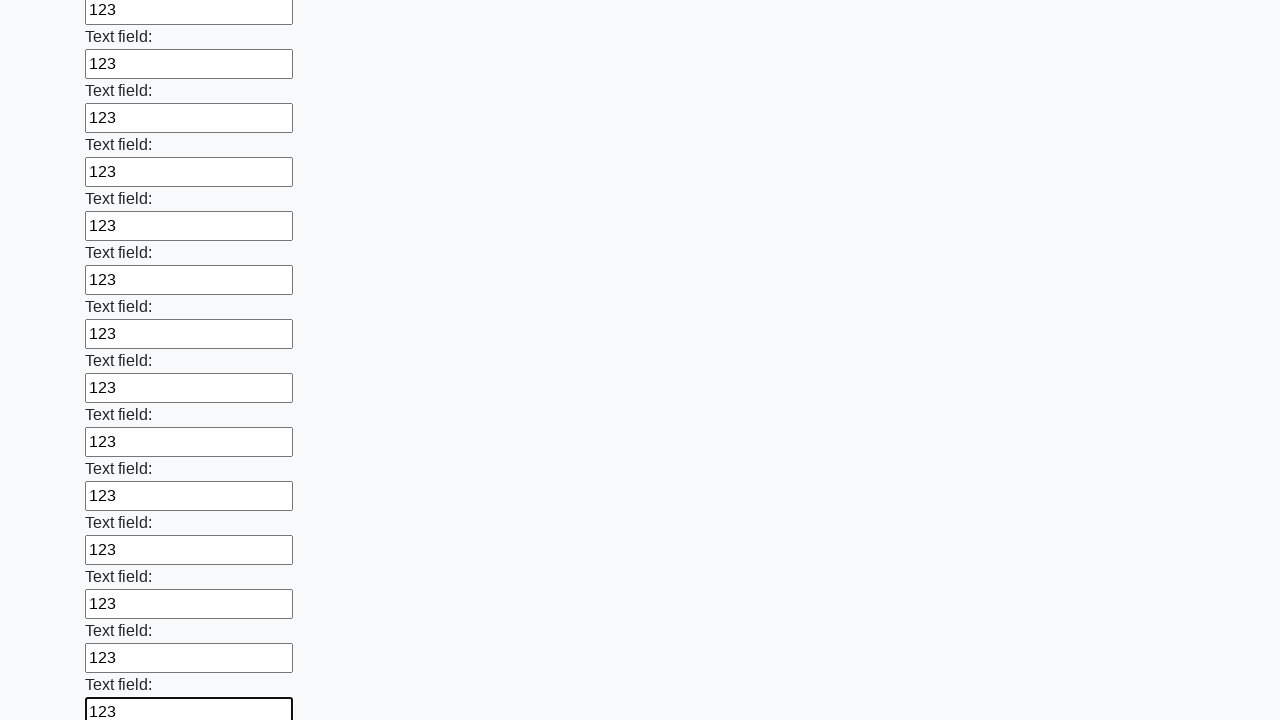

Filled a text input field with '123' on [type="text"] >> nth=43
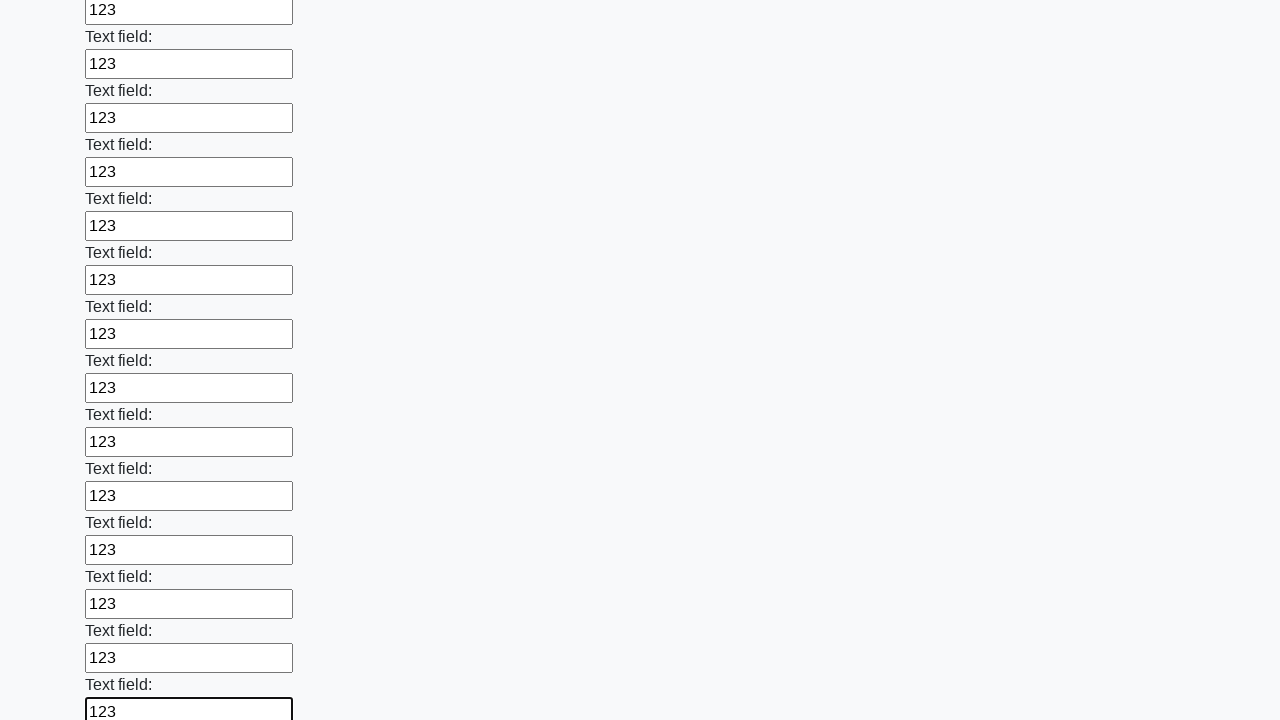

Filled a text input field with '123' on [type="text"] >> nth=44
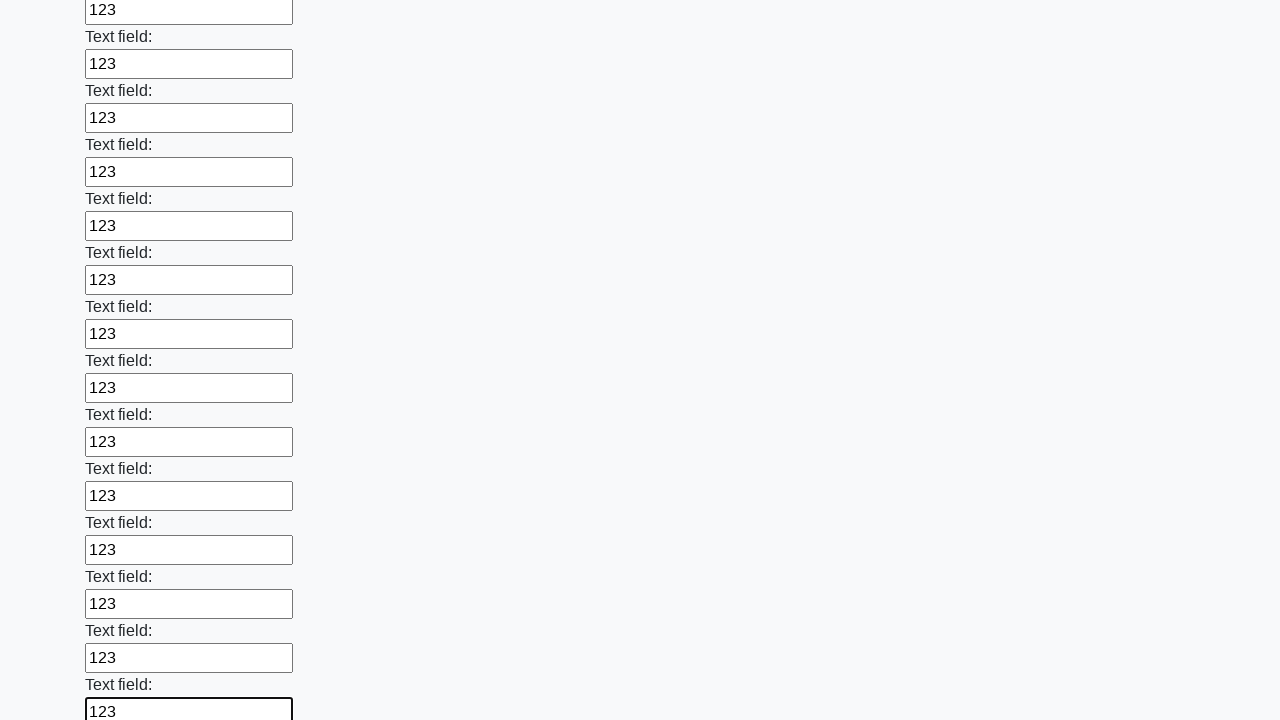

Filled a text input field with '123' on [type="text"] >> nth=45
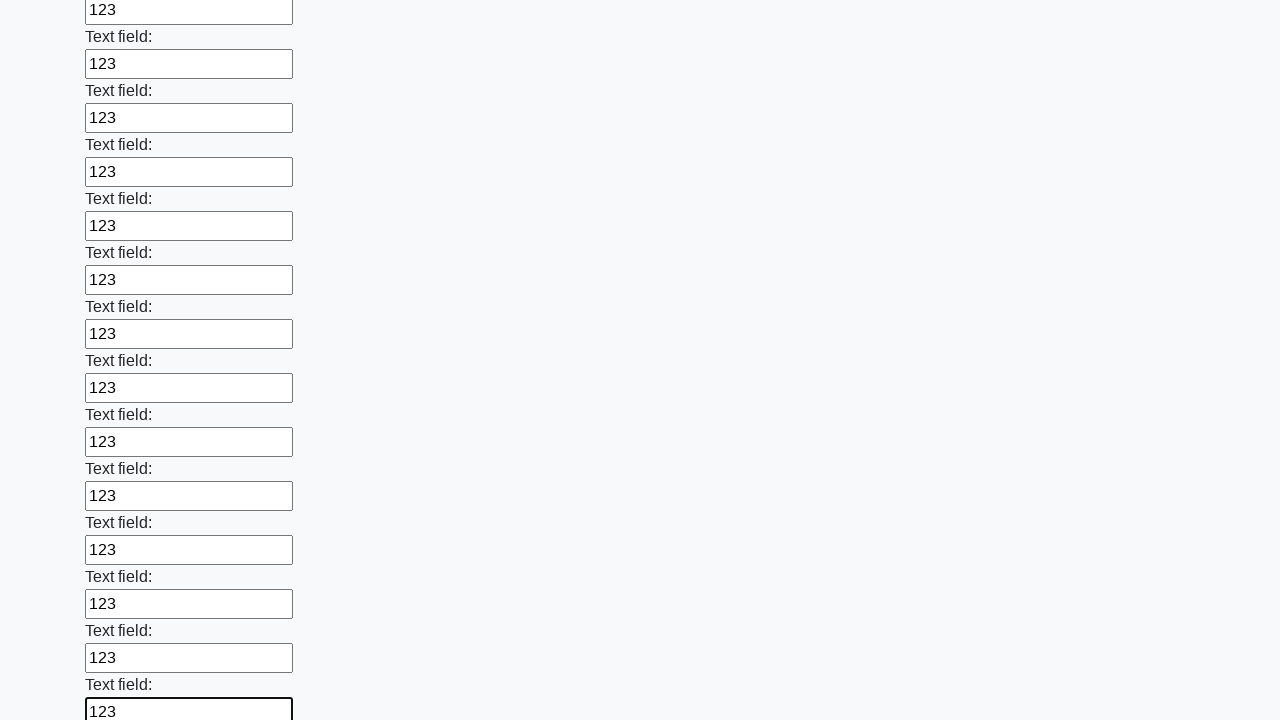

Filled a text input field with '123' on [type="text"] >> nth=46
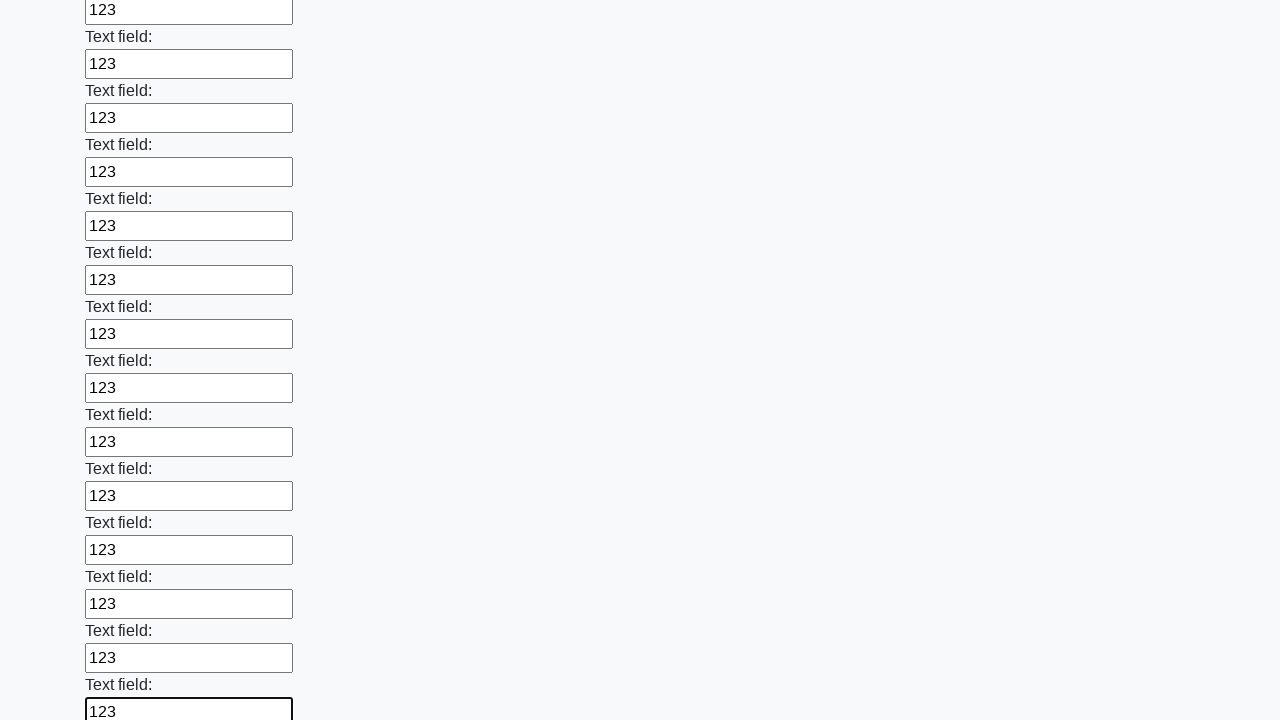

Filled a text input field with '123' on [type="text"] >> nth=47
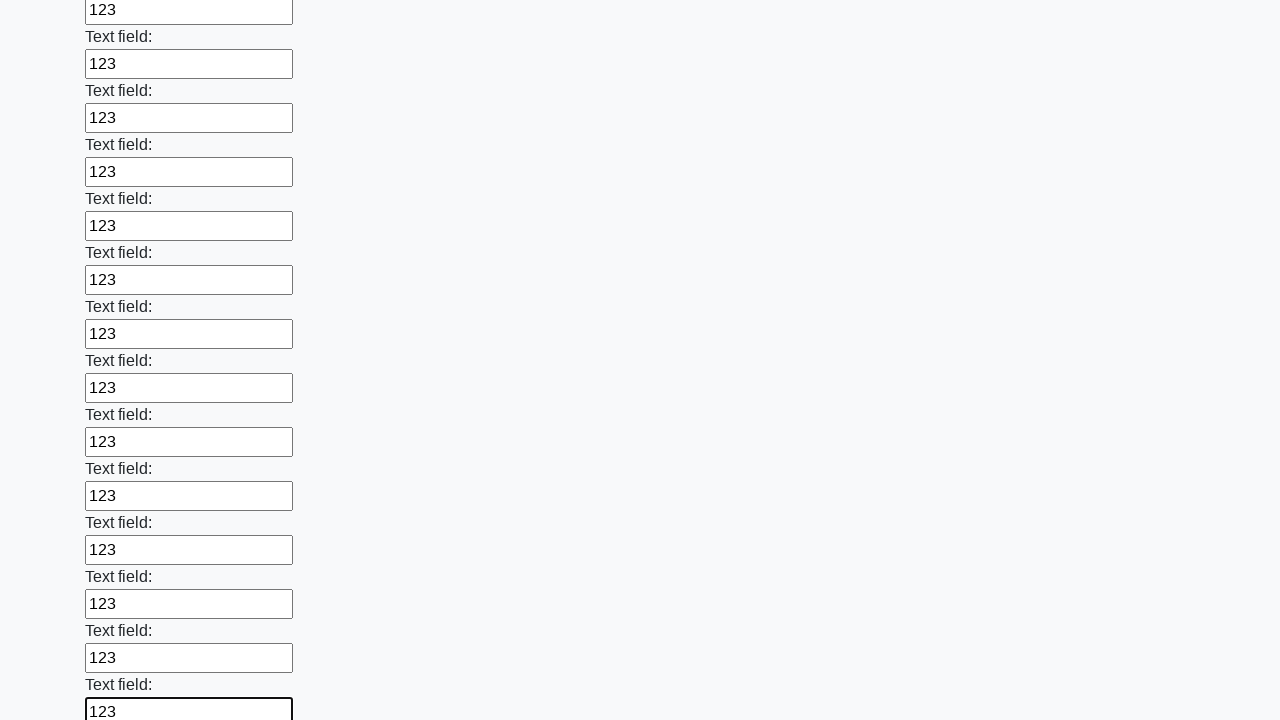

Filled a text input field with '123' on [type="text"] >> nth=48
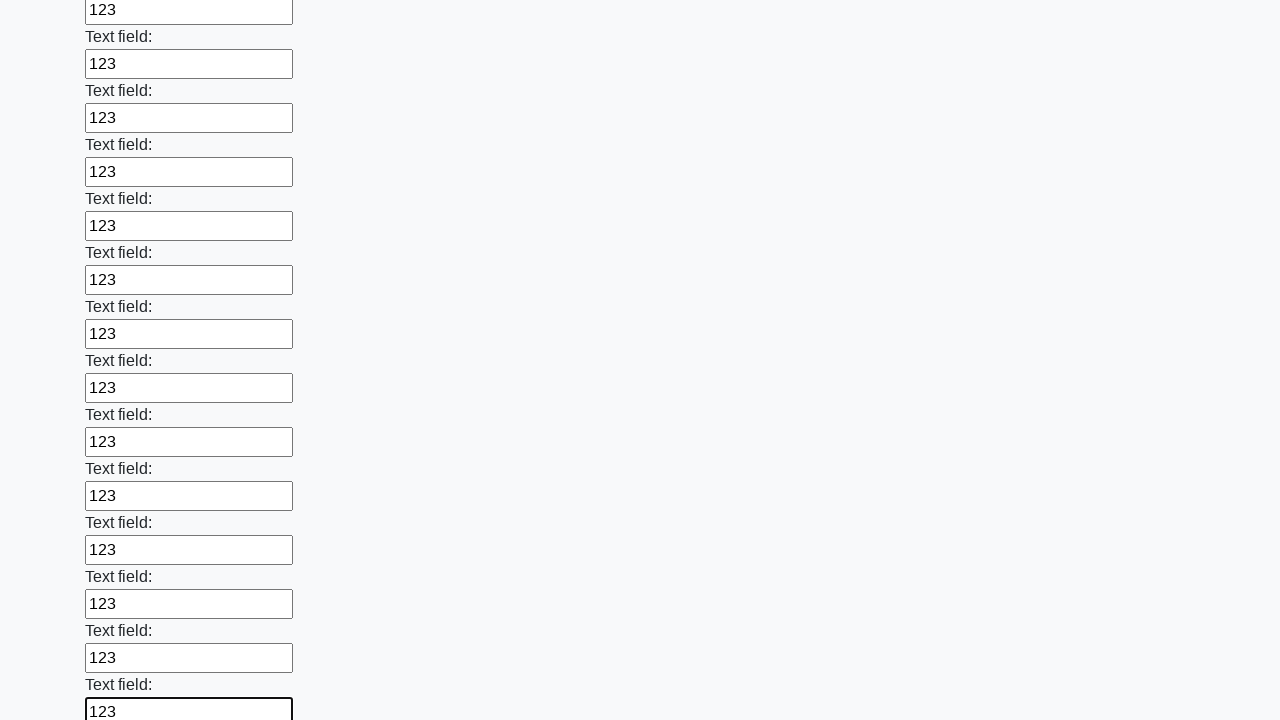

Filled a text input field with '123' on [type="text"] >> nth=49
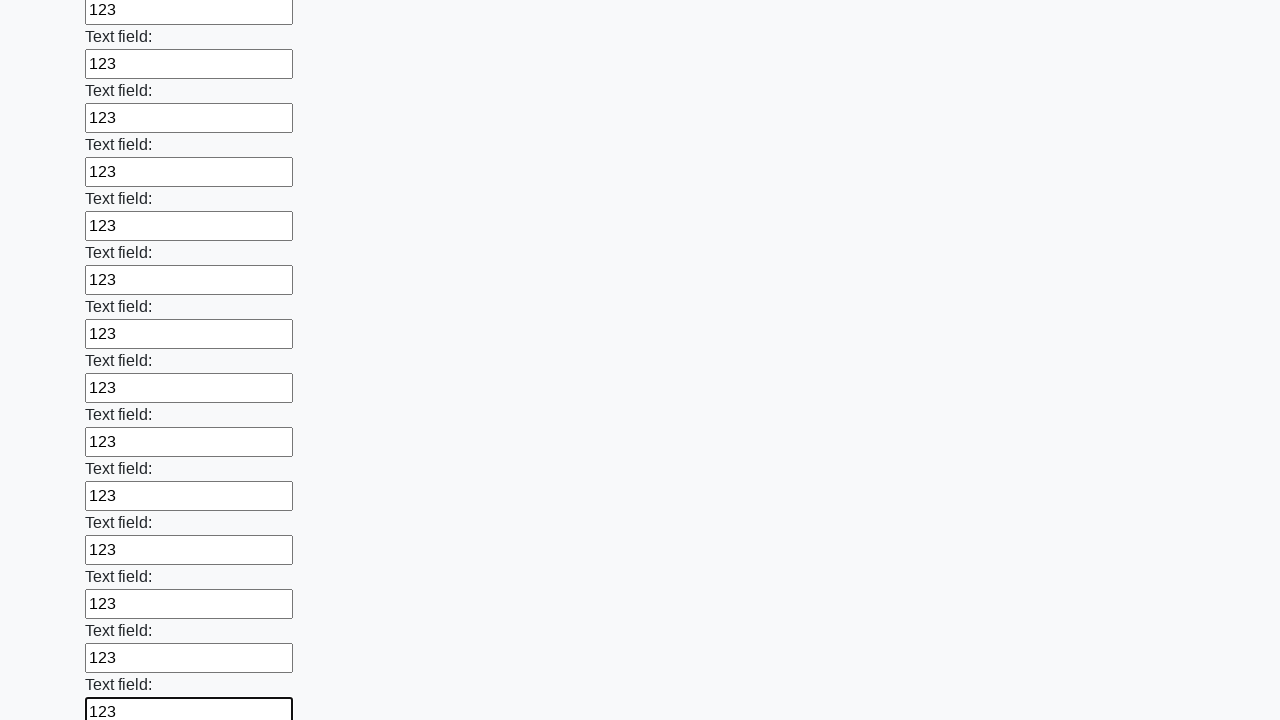

Filled a text input field with '123' on [type="text"] >> nth=50
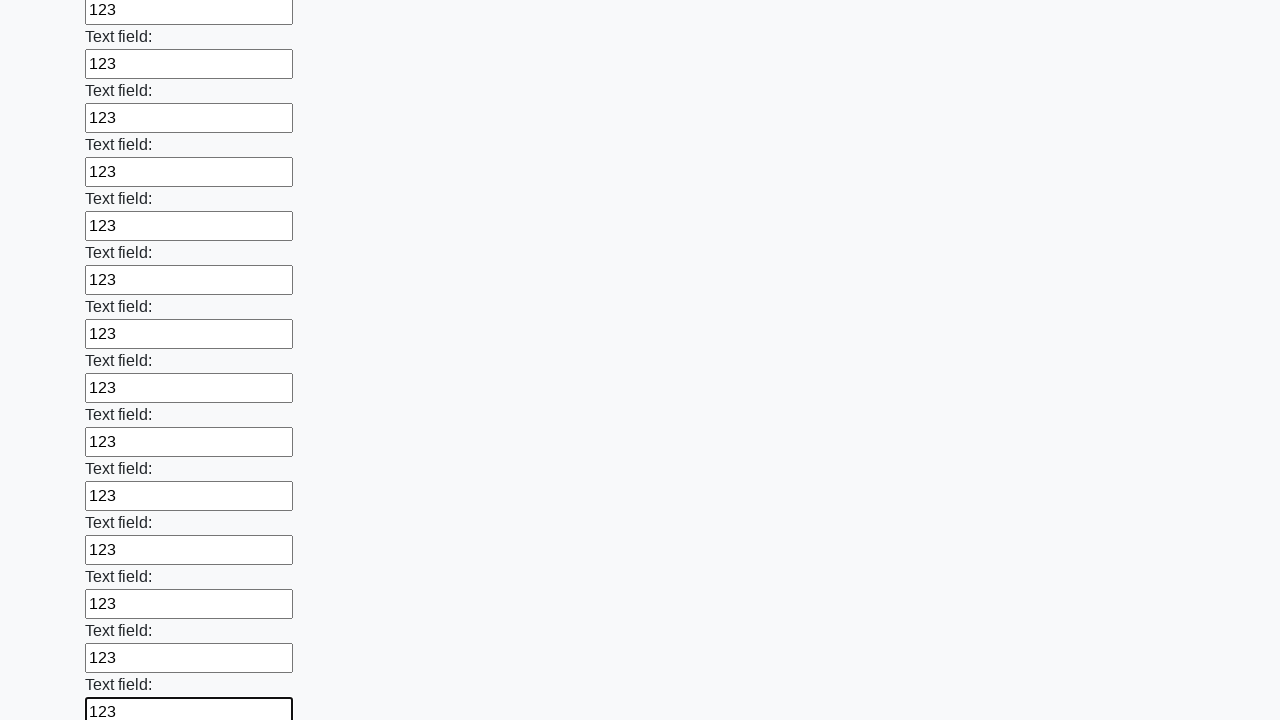

Filled a text input field with '123' on [type="text"] >> nth=51
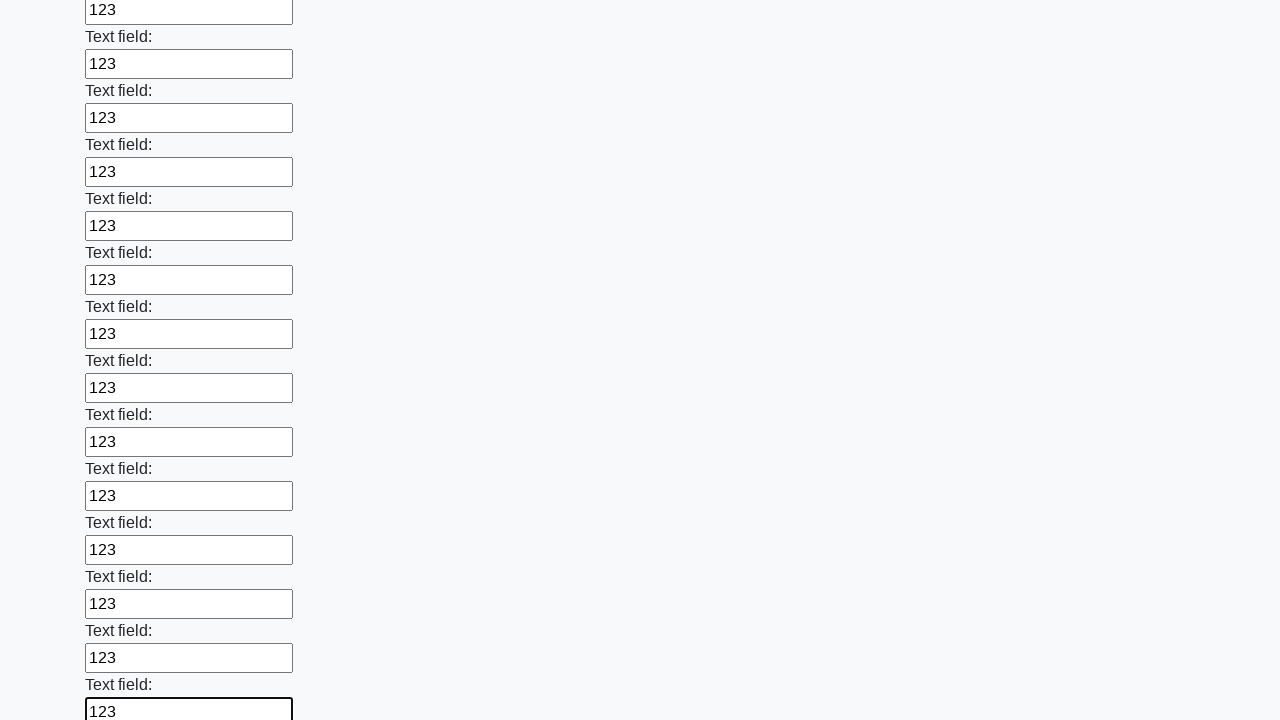

Filled a text input field with '123' on [type="text"] >> nth=52
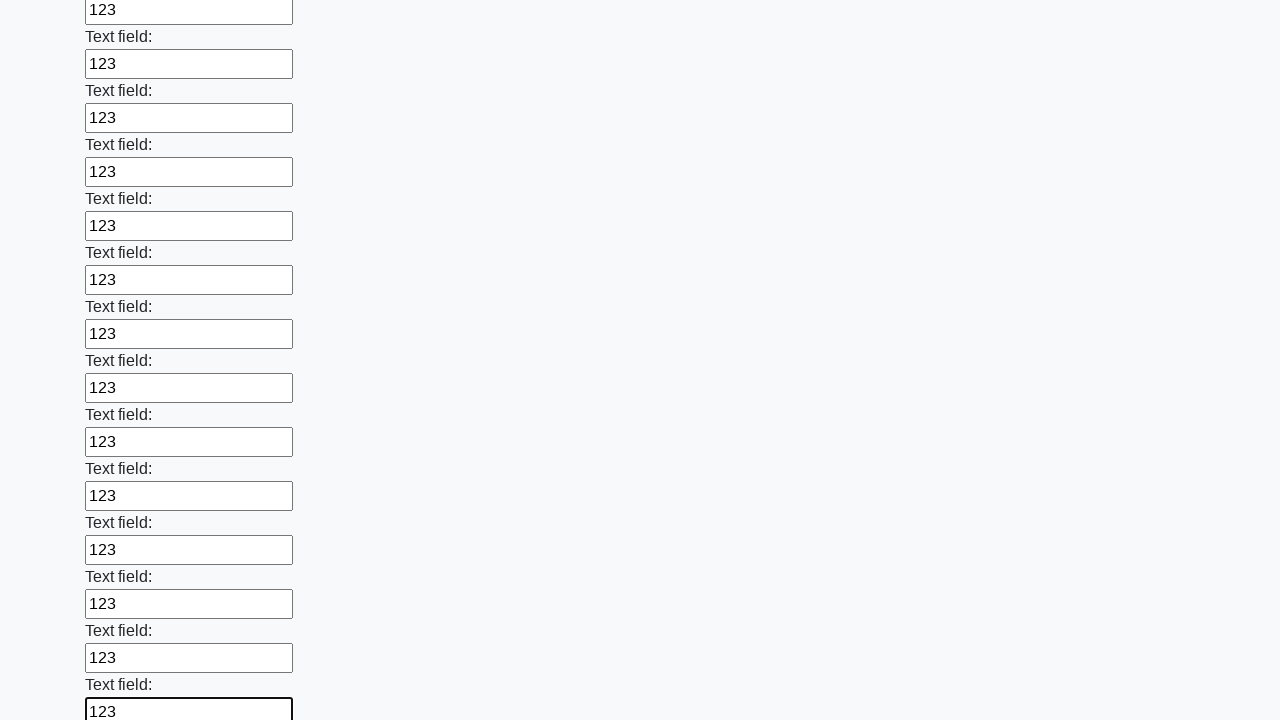

Filled a text input field with '123' on [type="text"] >> nth=53
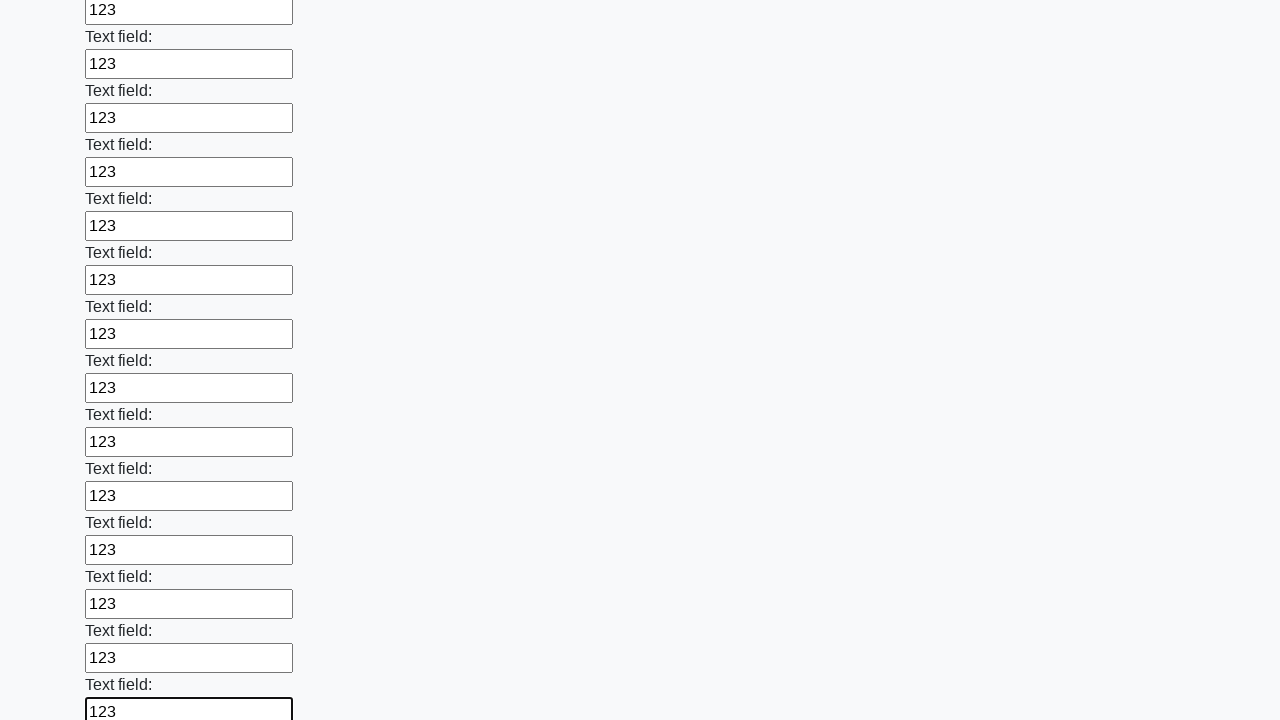

Filled a text input field with '123' on [type="text"] >> nth=54
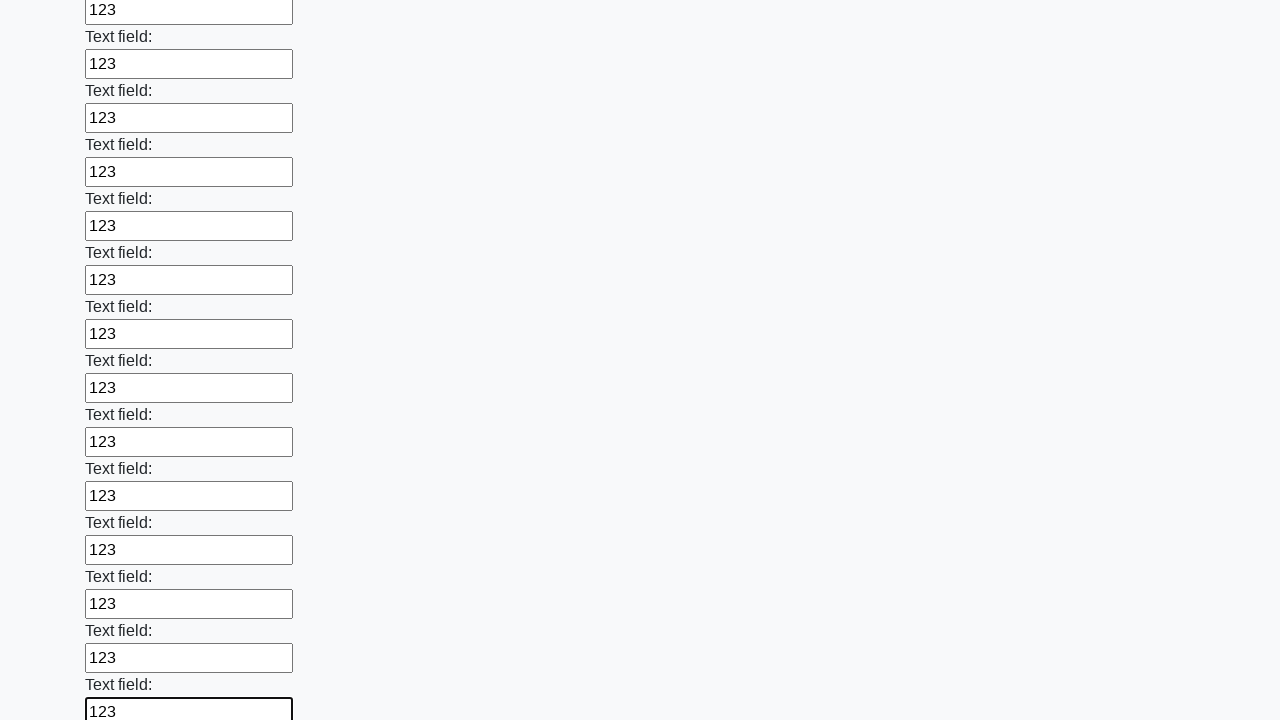

Filled a text input field with '123' on [type="text"] >> nth=55
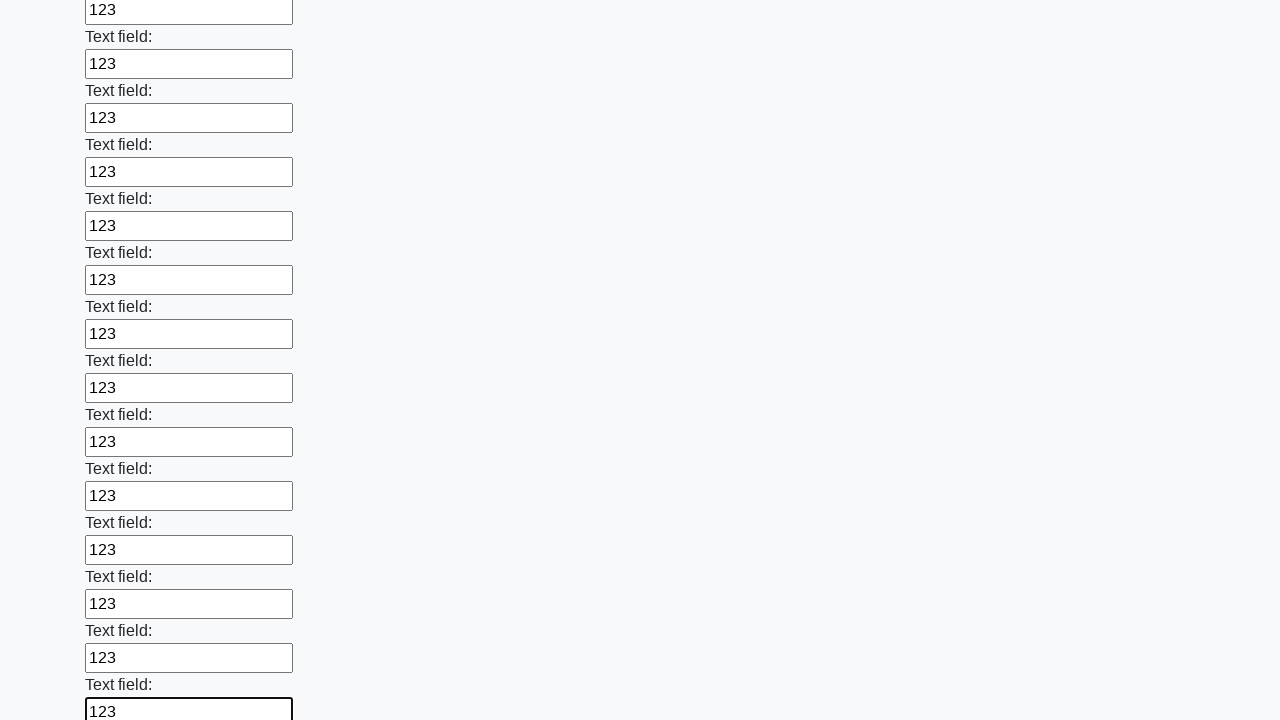

Filled a text input field with '123' on [type="text"] >> nth=56
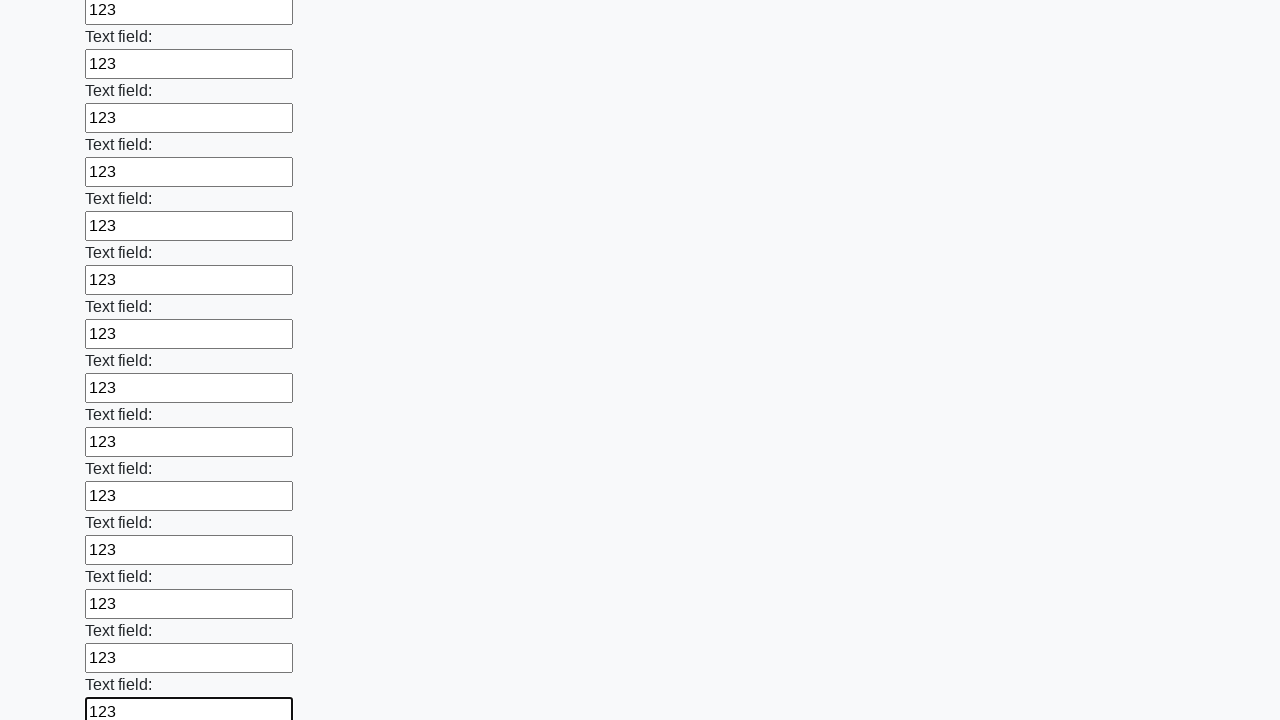

Filled a text input field with '123' on [type="text"] >> nth=57
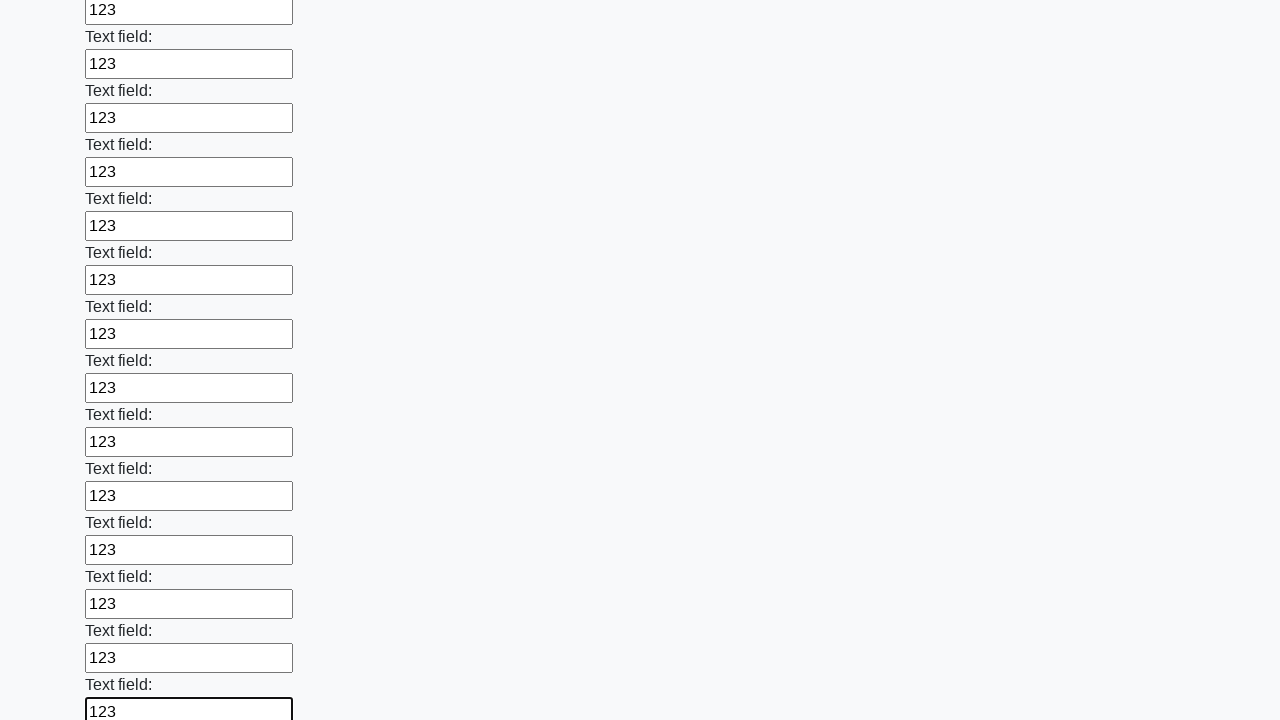

Filled a text input field with '123' on [type="text"] >> nth=58
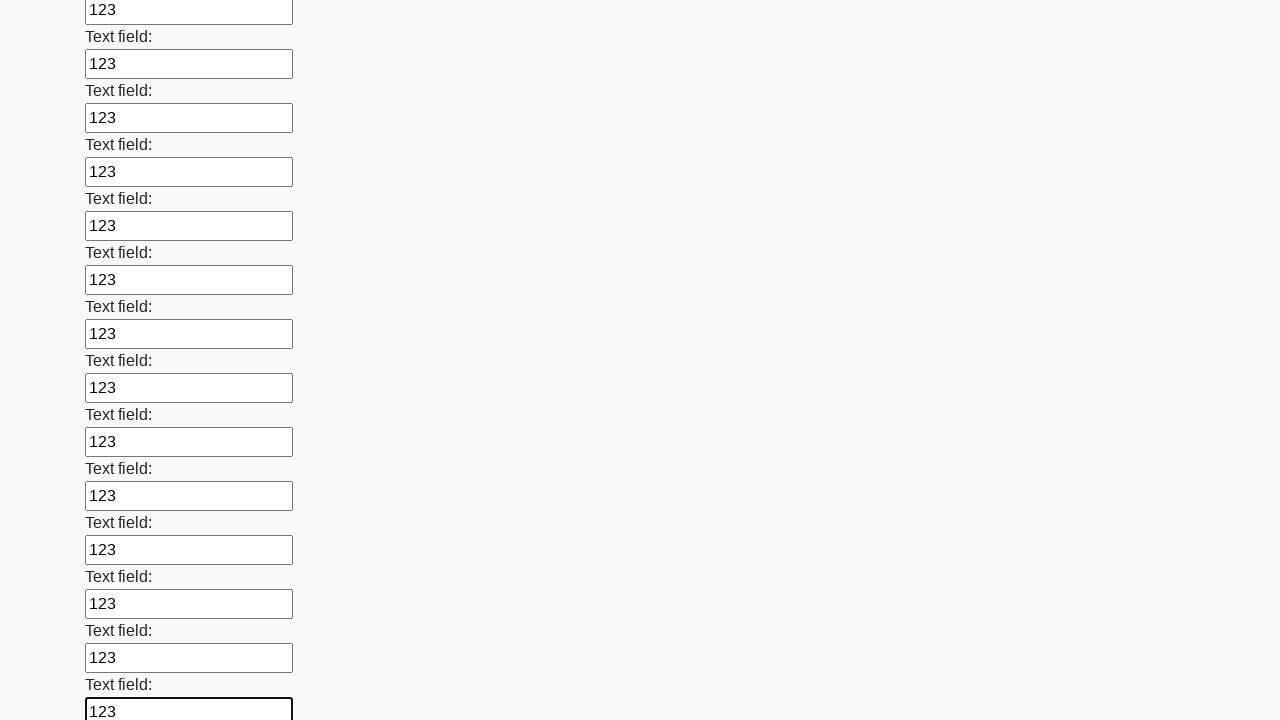

Filled a text input field with '123' on [type="text"] >> nth=59
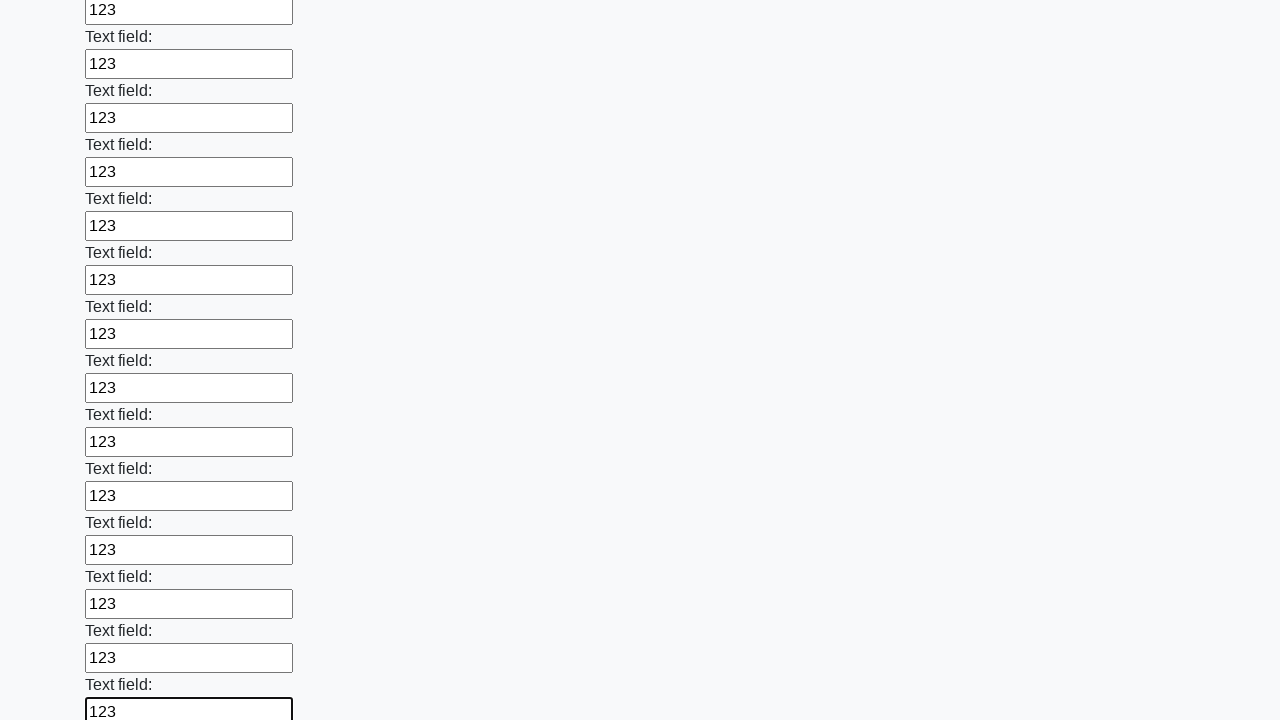

Filled a text input field with '123' on [type="text"] >> nth=60
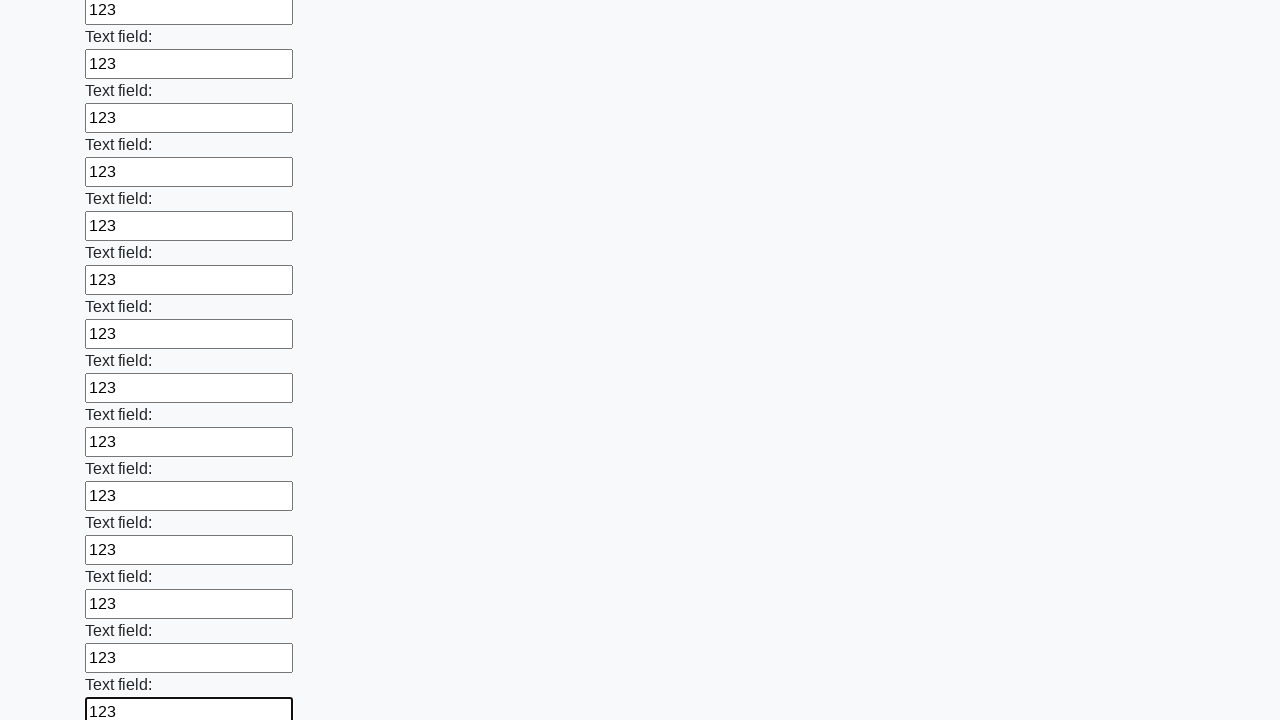

Filled a text input field with '123' on [type="text"] >> nth=61
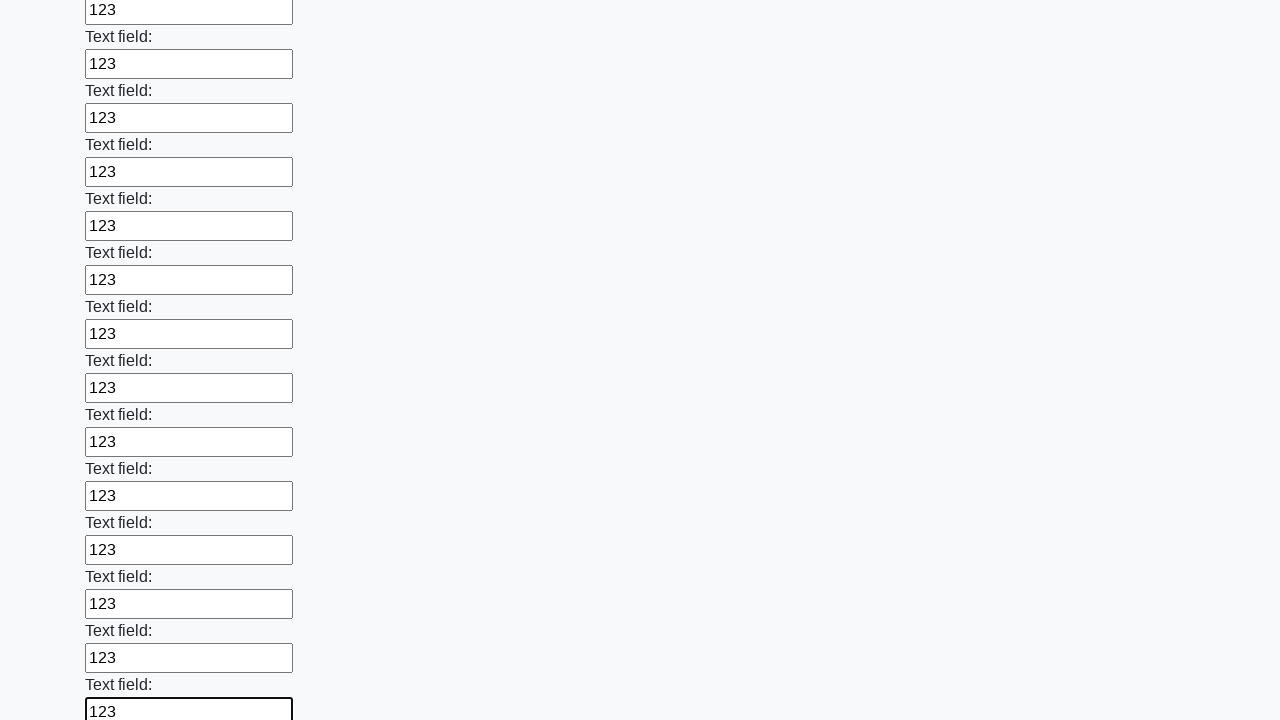

Filled a text input field with '123' on [type="text"] >> nth=62
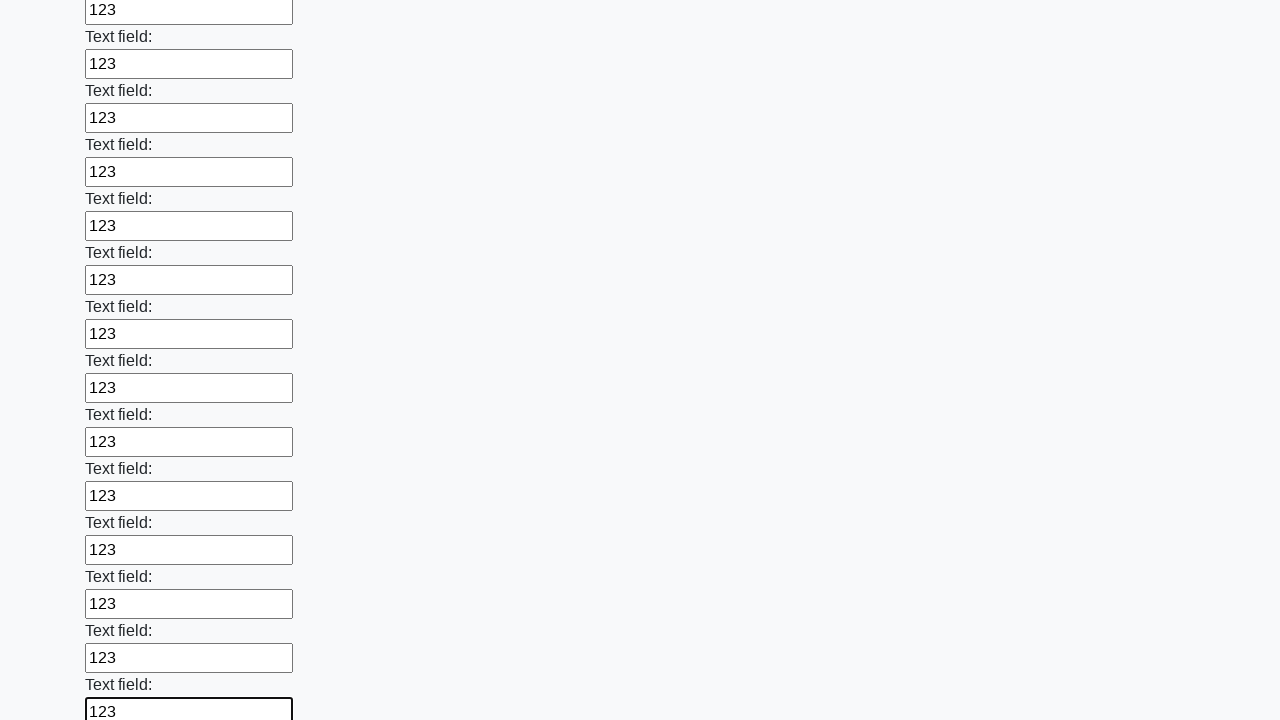

Filled a text input field with '123' on [type="text"] >> nth=63
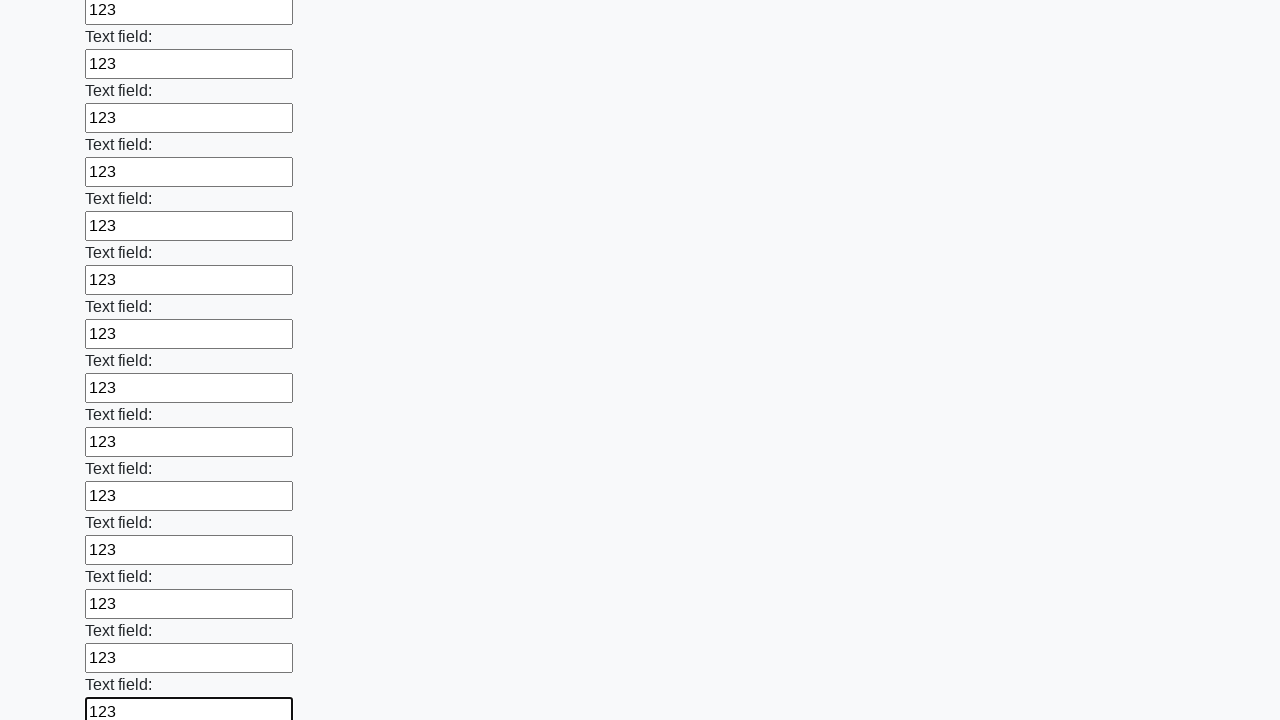

Filled a text input field with '123' on [type="text"] >> nth=64
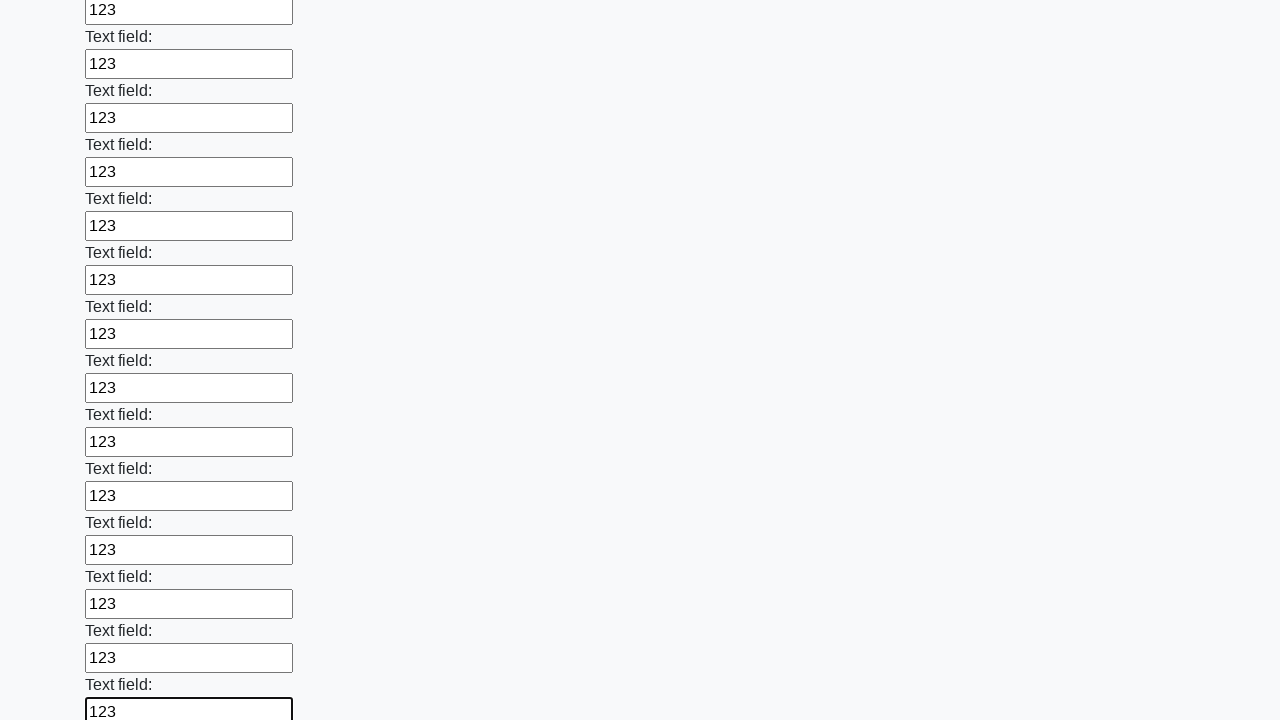

Filled a text input field with '123' on [type="text"] >> nth=65
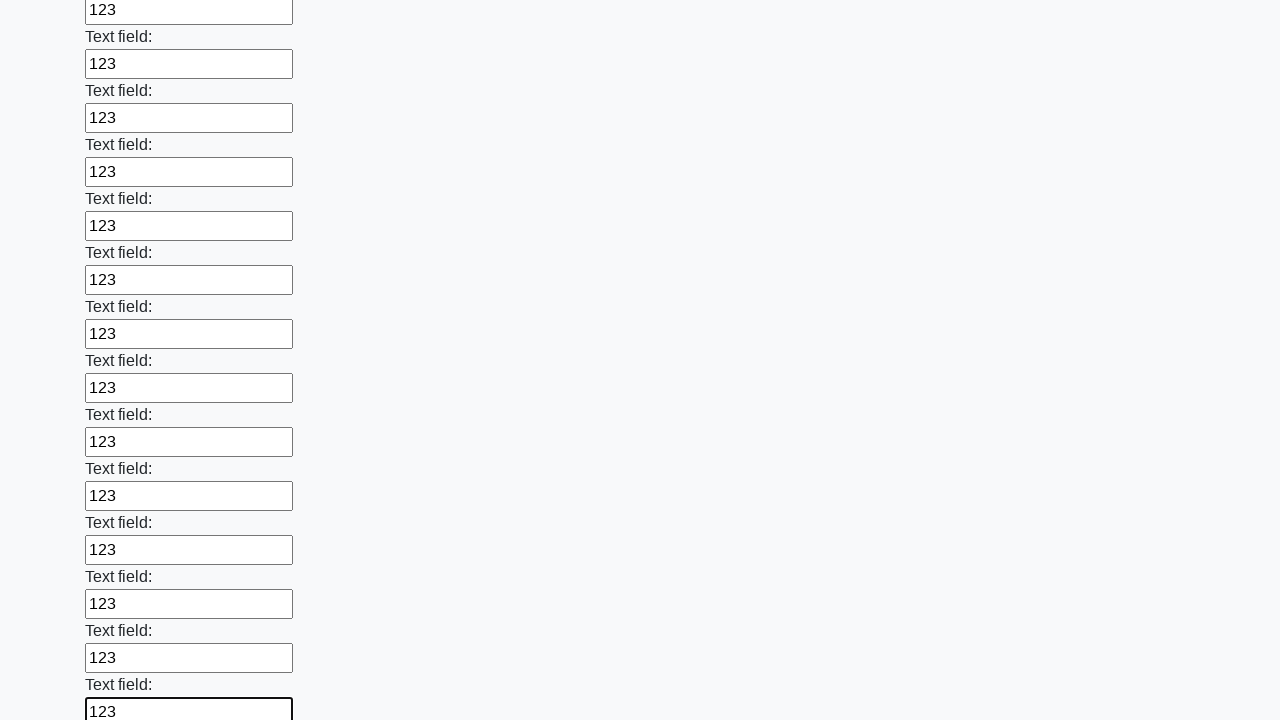

Filled a text input field with '123' on [type="text"] >> nth=66
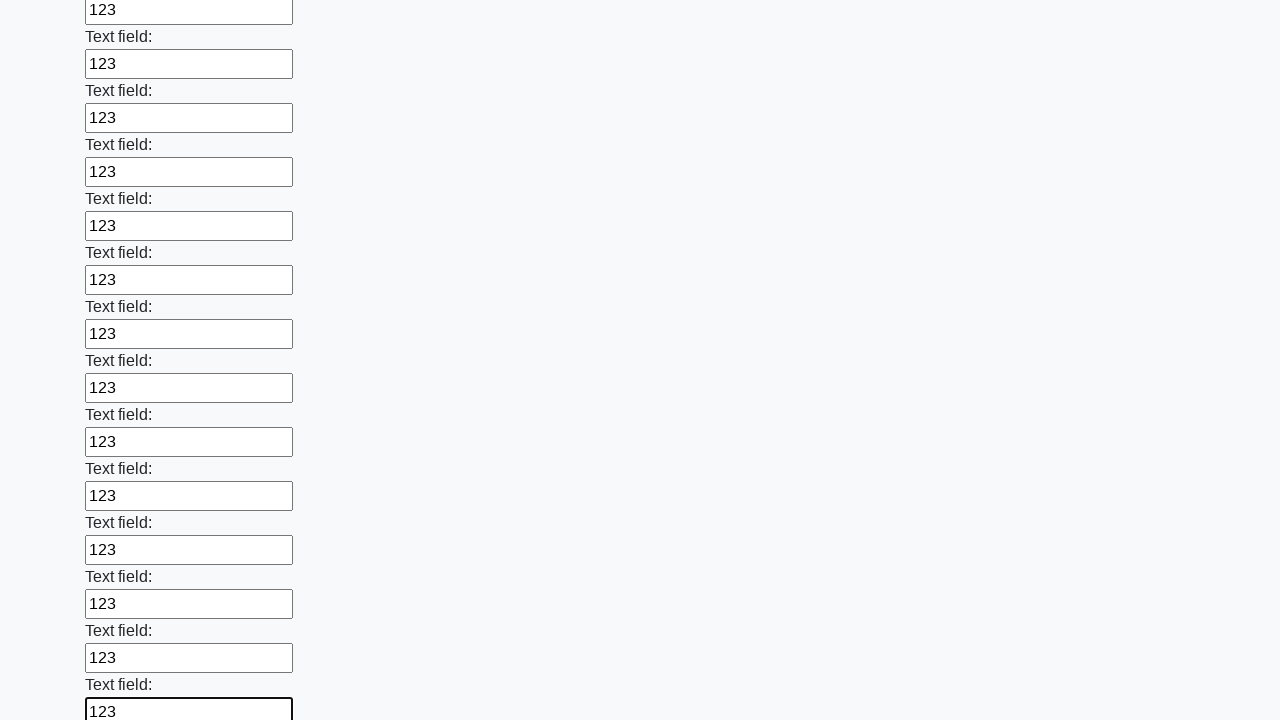

Filled a text input field with '123' on [type="text"] >> nth=67
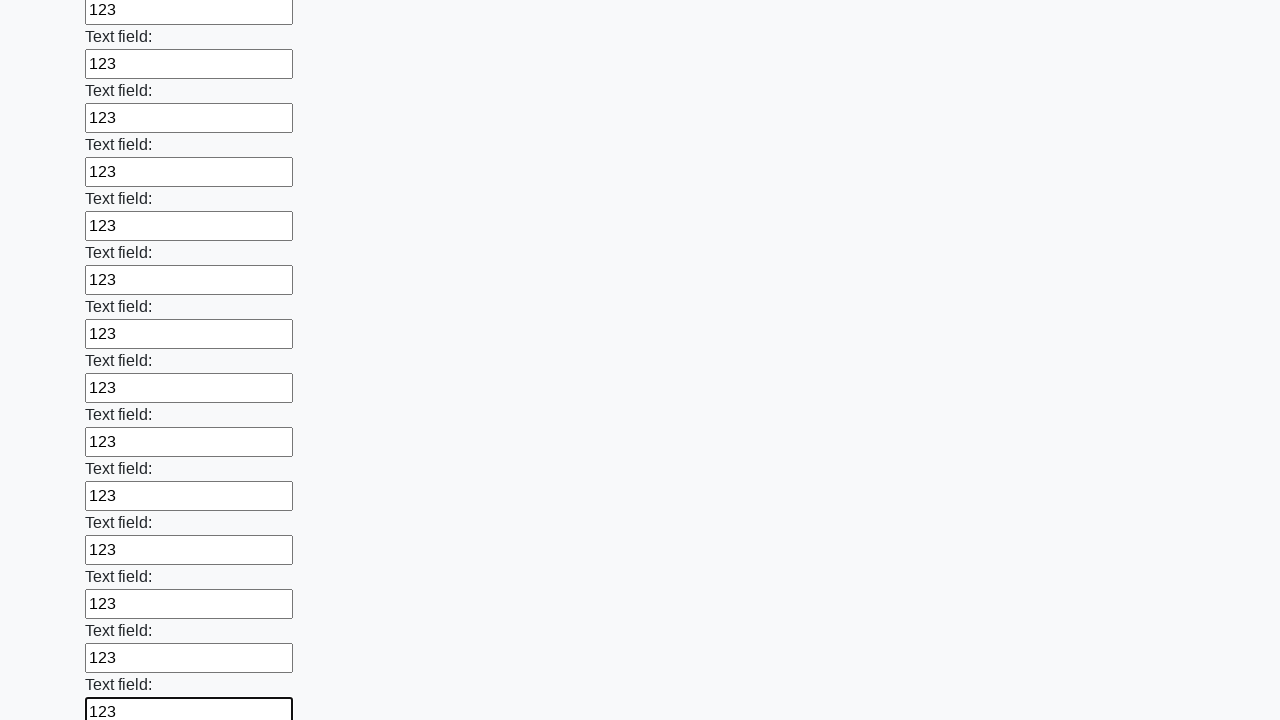

Filled a text input field with '123' on [type="text"] >> nth=68
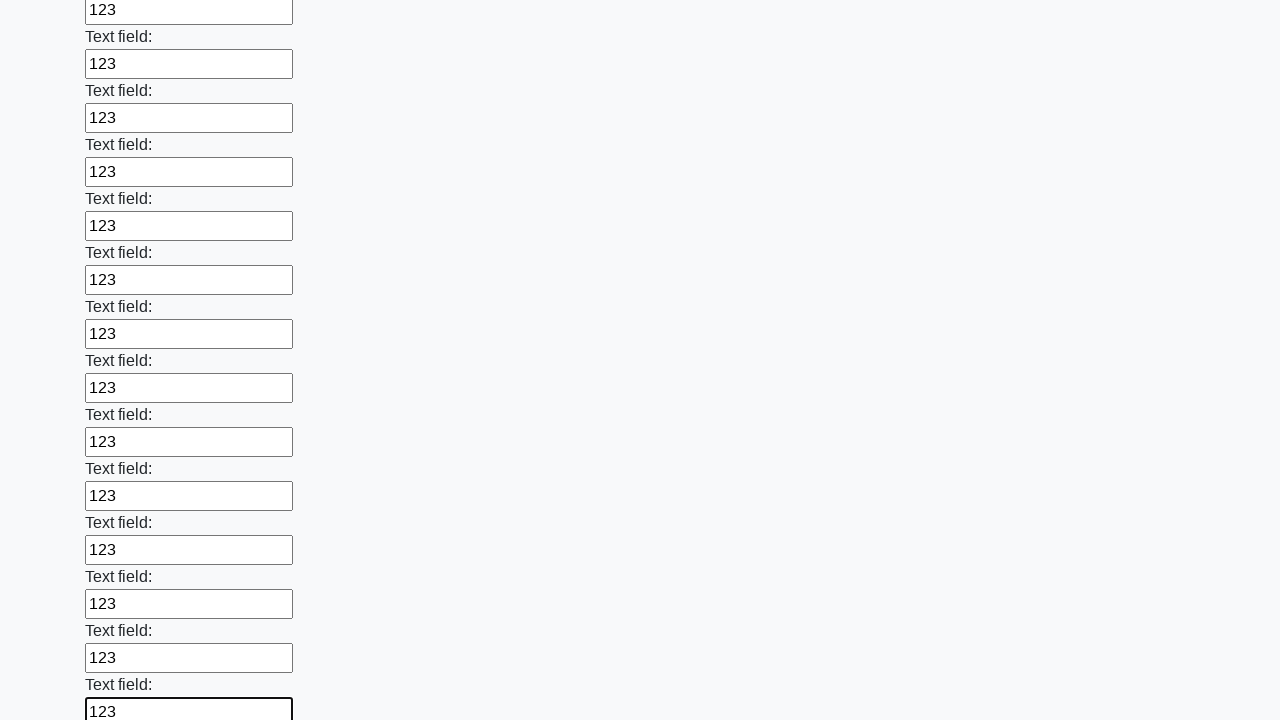

Filled a text input field with '123' on [type="text"] >> nth=69
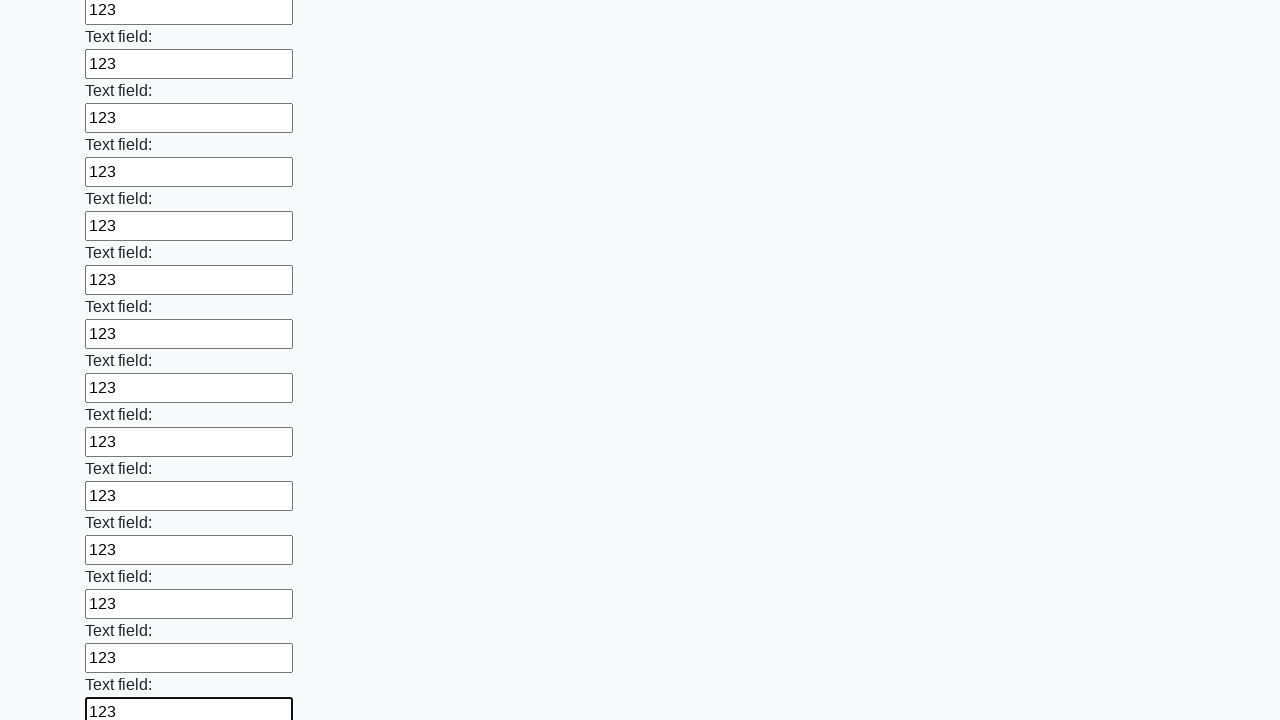

Filled a text input field with '123' on [type="text"] >> nth=70
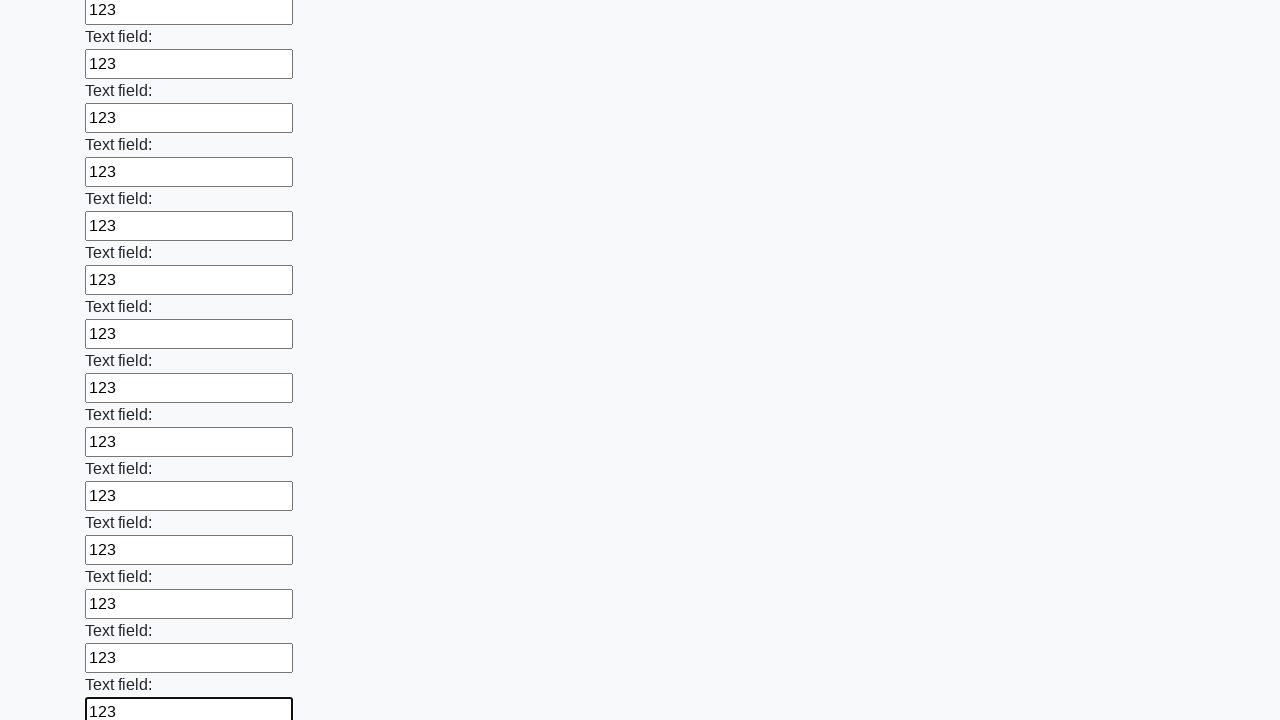

Filled a text input field with '123' on [type="text"] >> nth=71
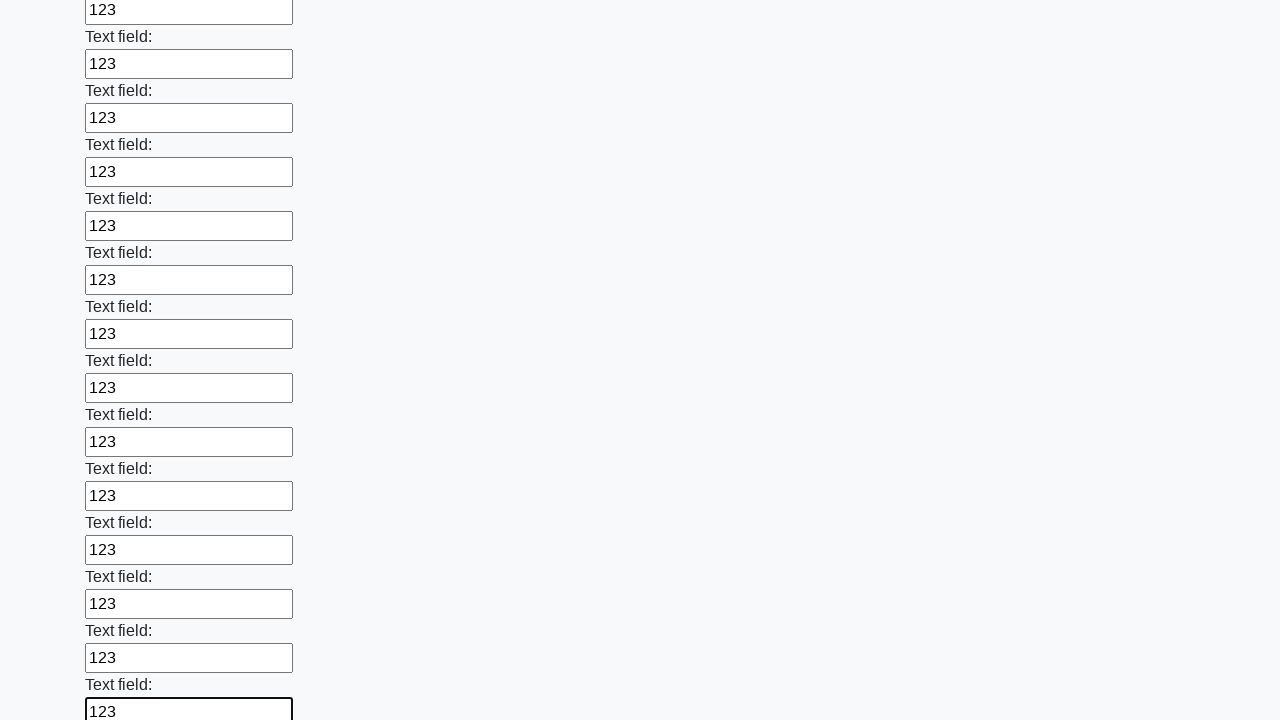

Filled a text input field with '123' on [type="text"] >> nth=72
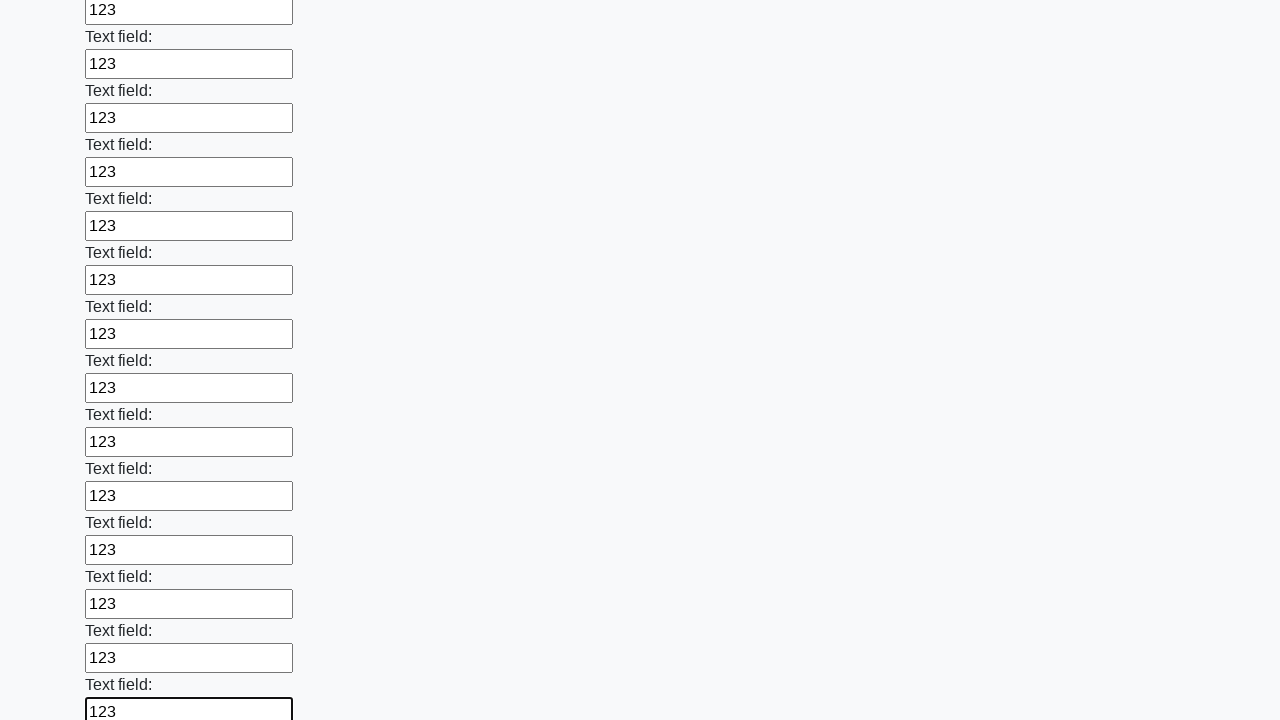

Filled a text input field with '123' on [type="text"] >> nth=73
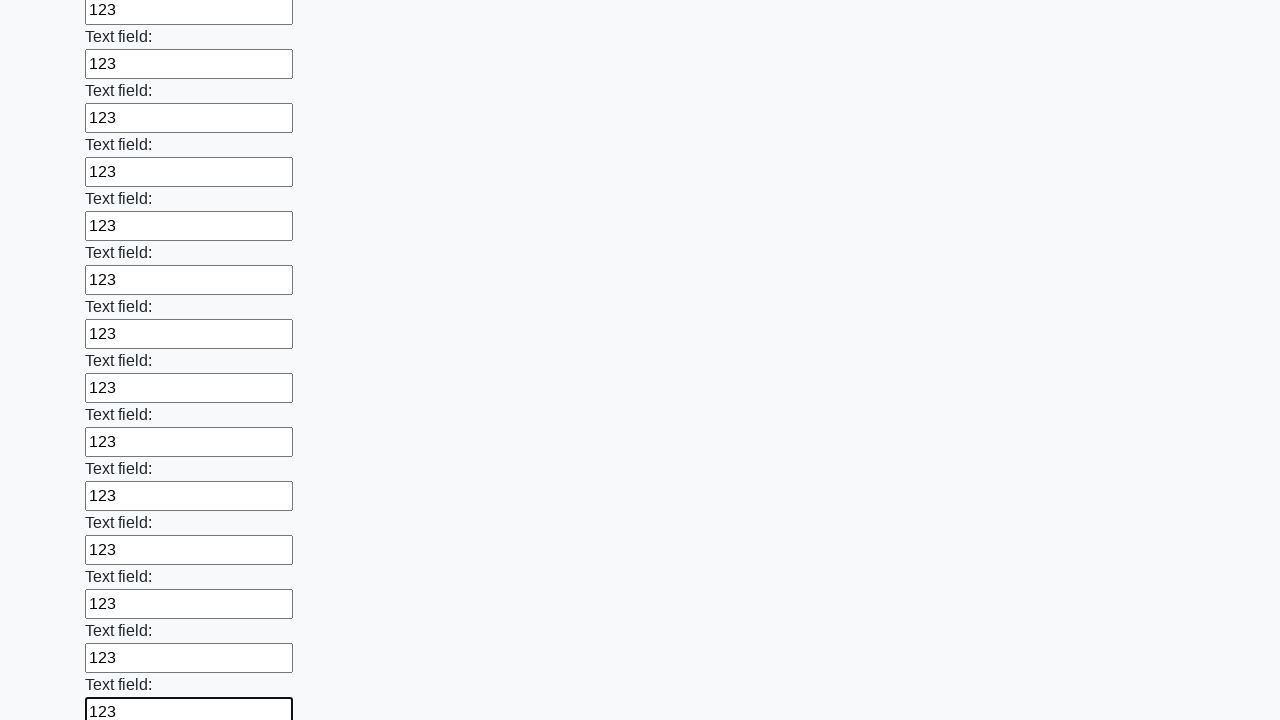

Filled a text input field with '123' on [type="text"] >> nth=74
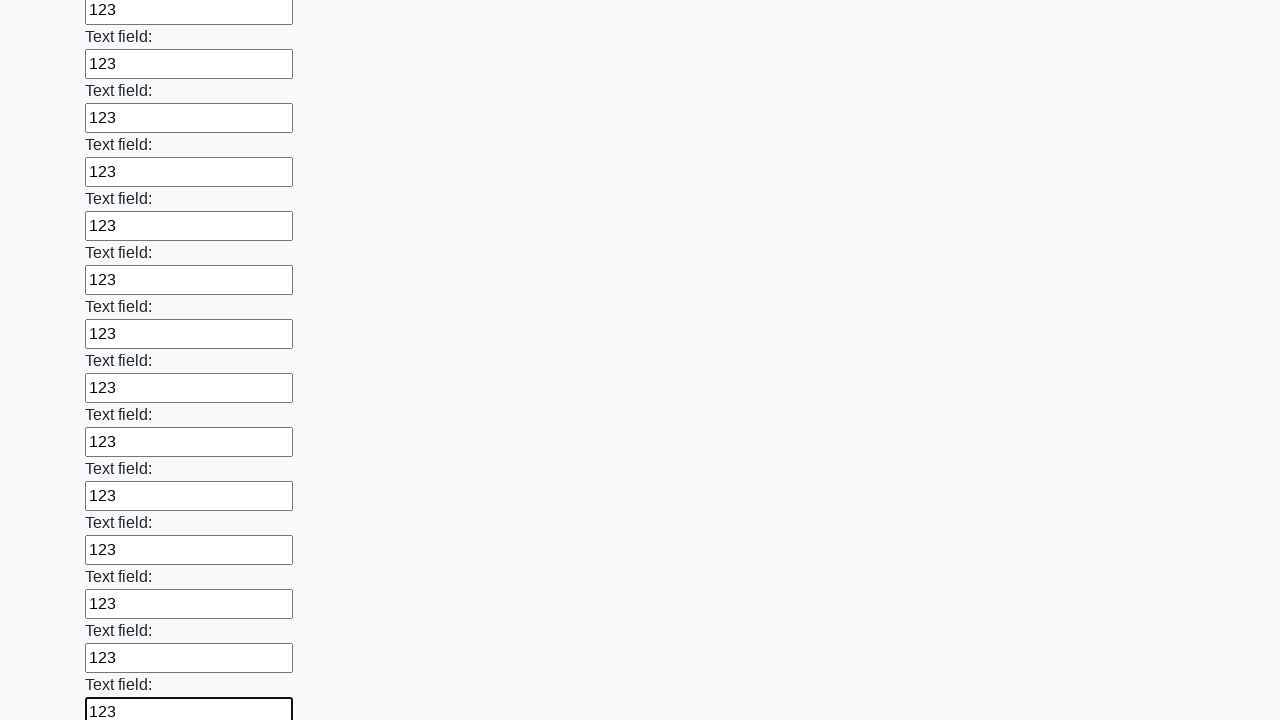

Filled a text input field with '123' on [type="text"] >> nth=75
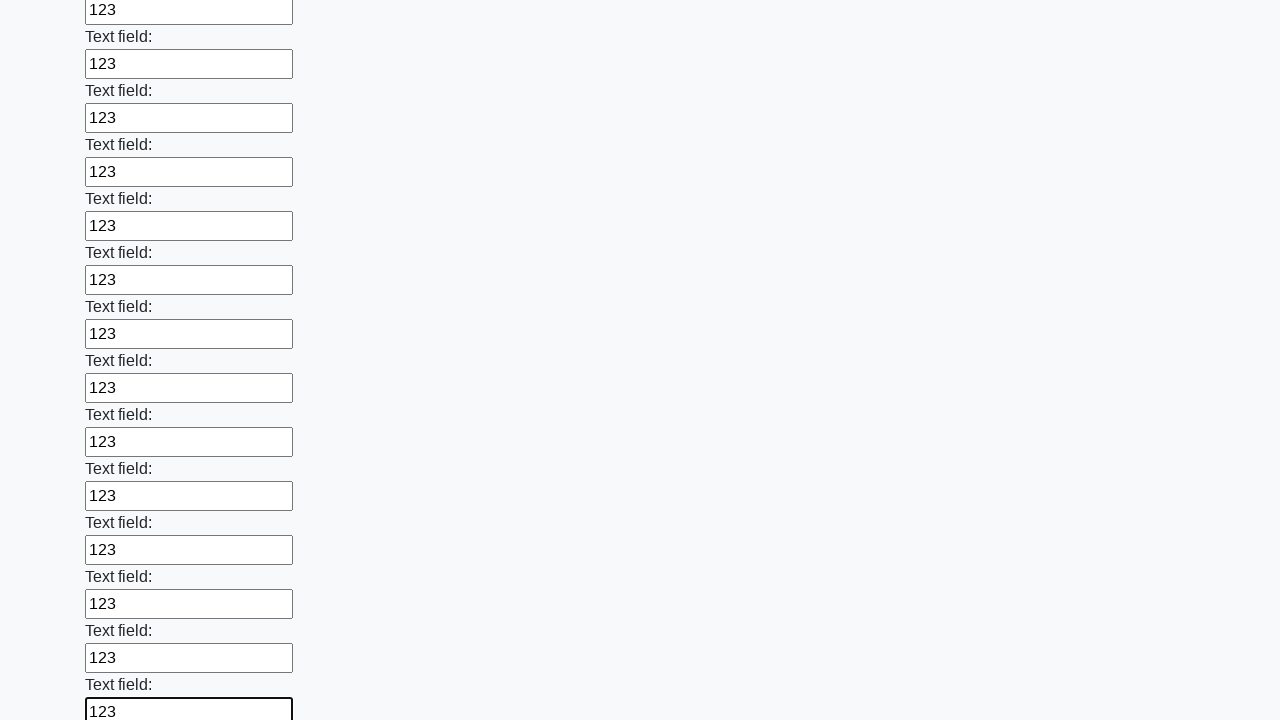

Filled a text input field with '123' on [type="text"] >> nth=76
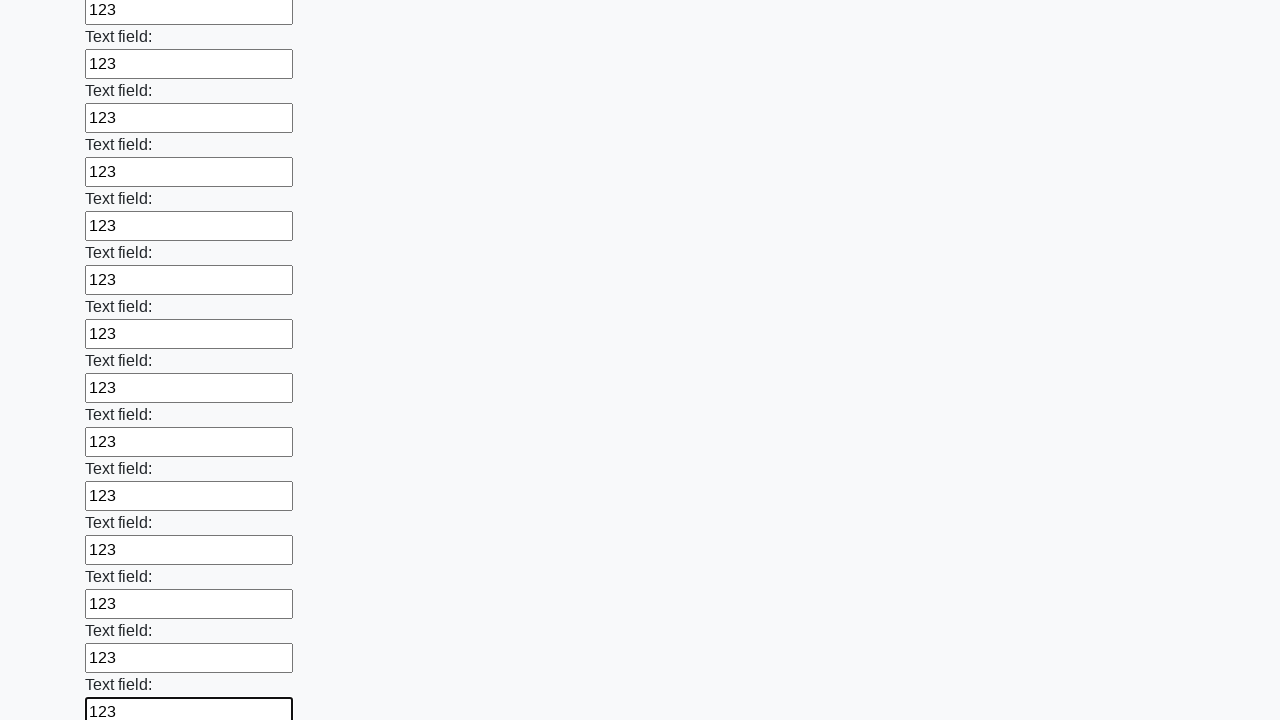

Filled a text input field with '123' on [type="text"] >> nth=77
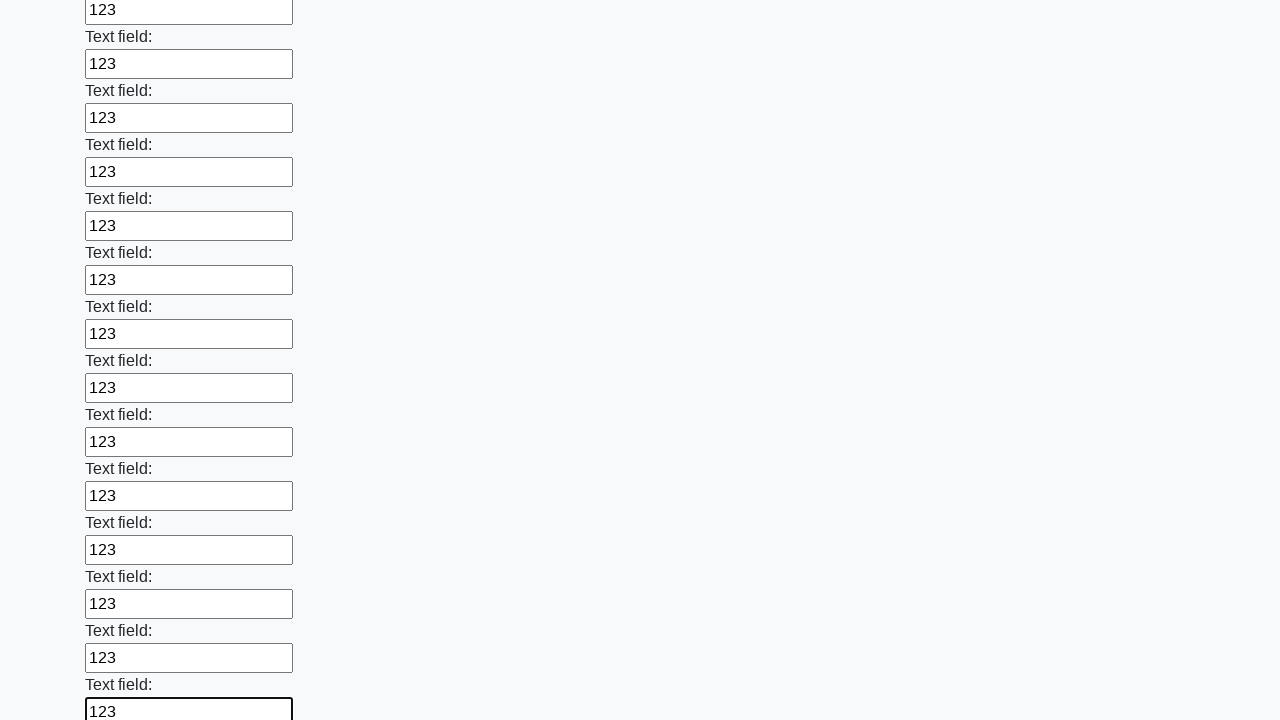

Filled a text input field with '123' on [type="text"] >> nth=78
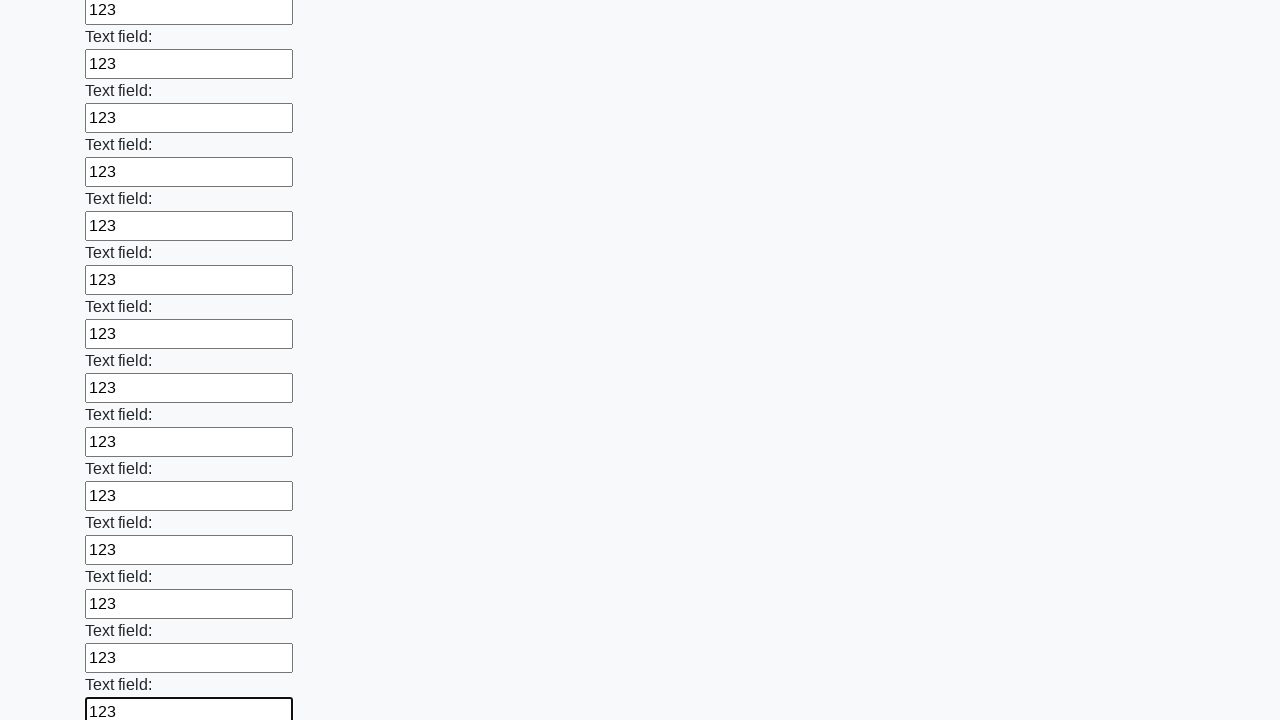

Filled a text input field with '123' on [type="text"] >> nth=79
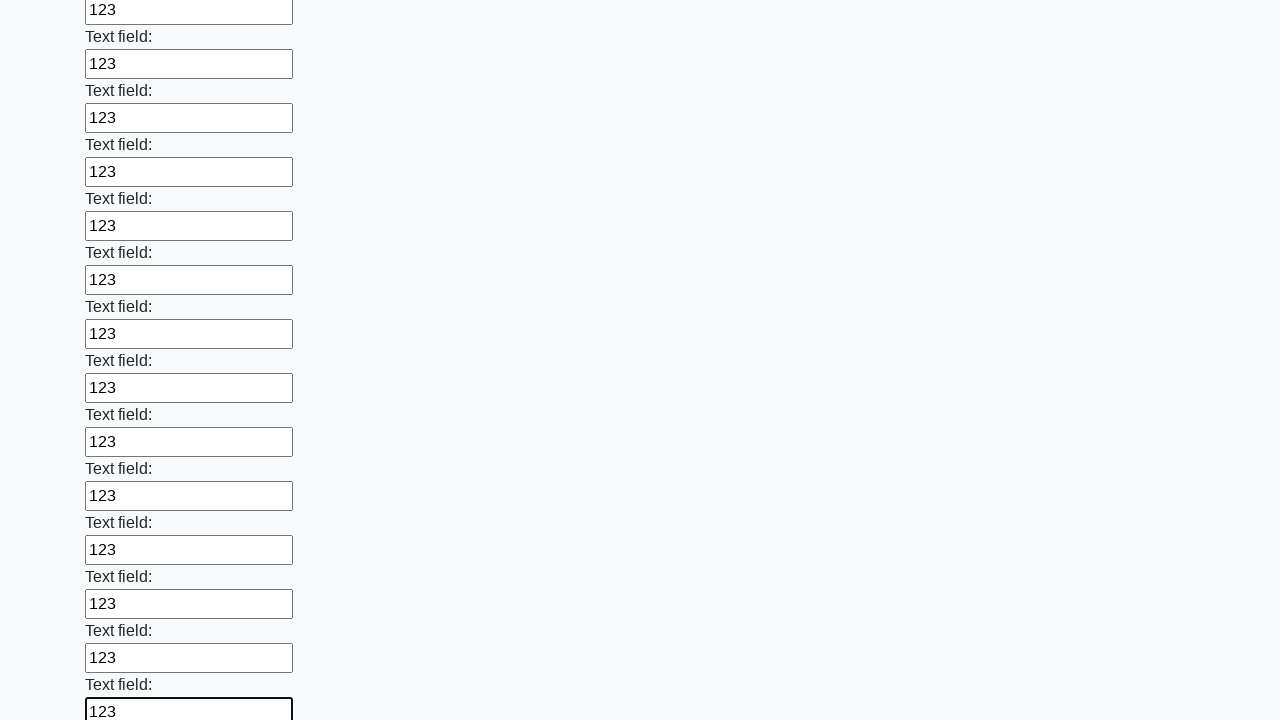

Filled a text input field with '123' on [type="text"] >> nth=80
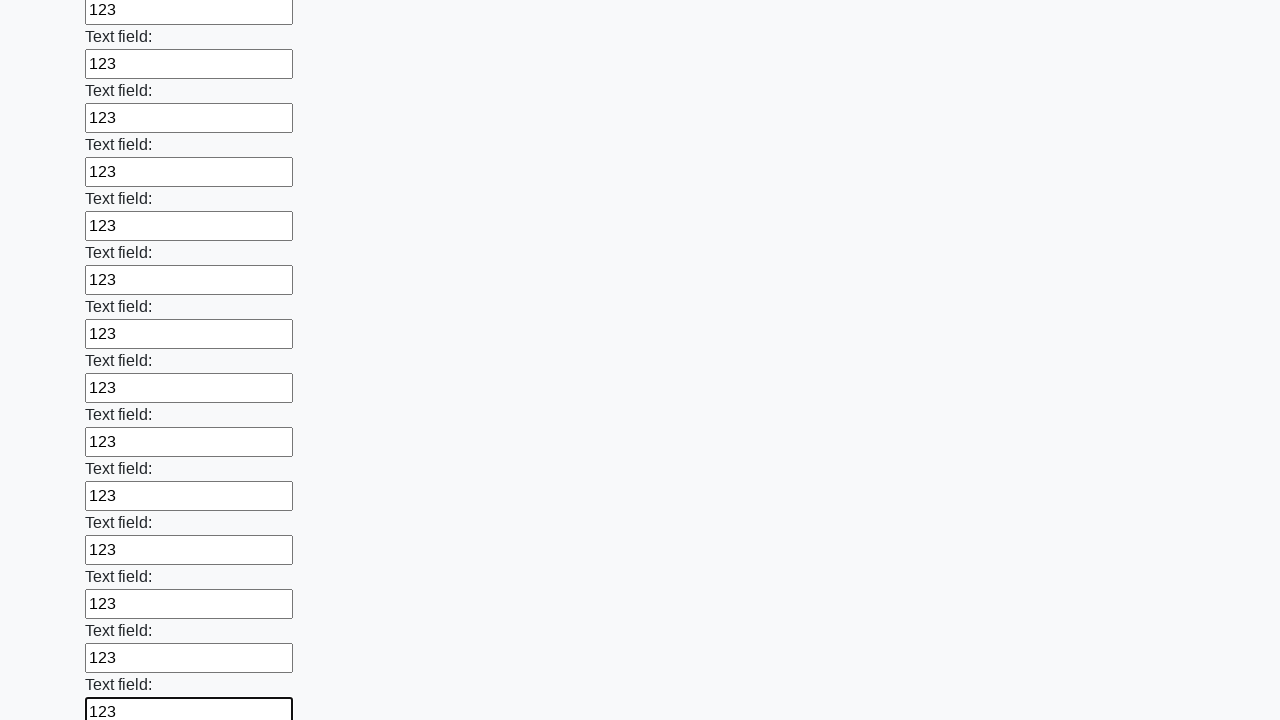

Filled a text input field with '123' on [type="text"] >> nth=81
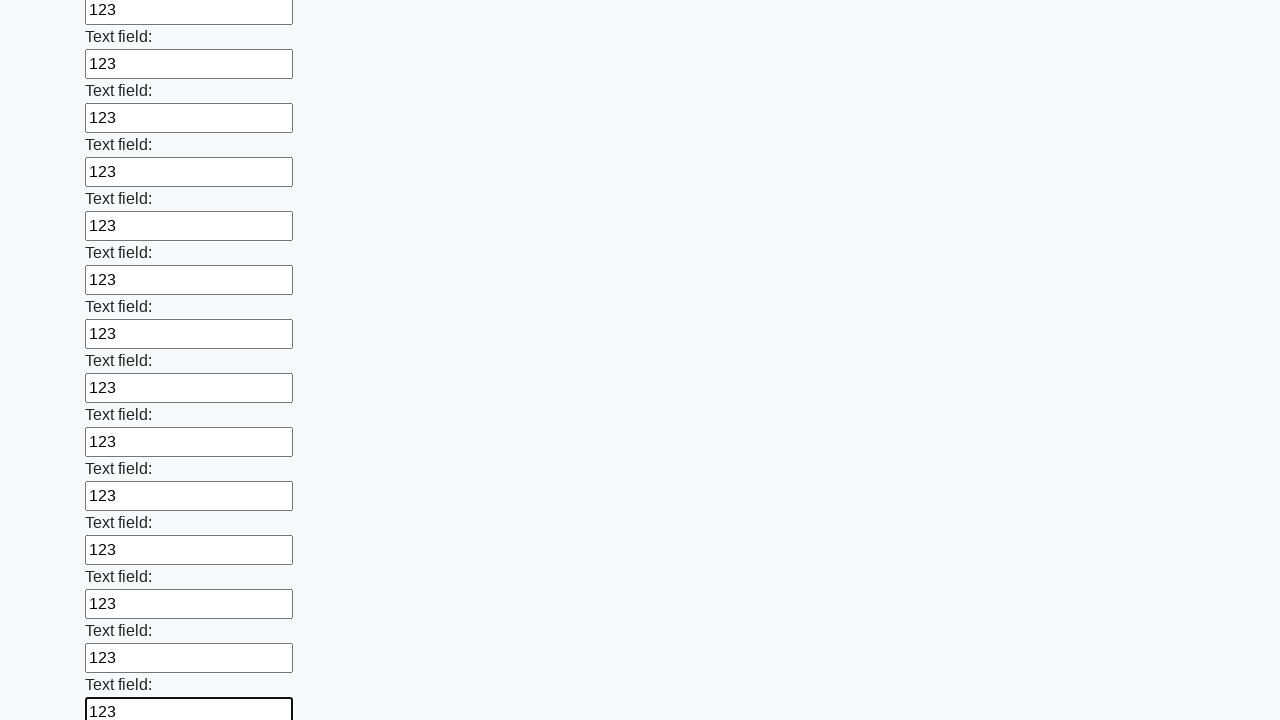

Filled a text input field with '123' on [type="text"] >> nth=82
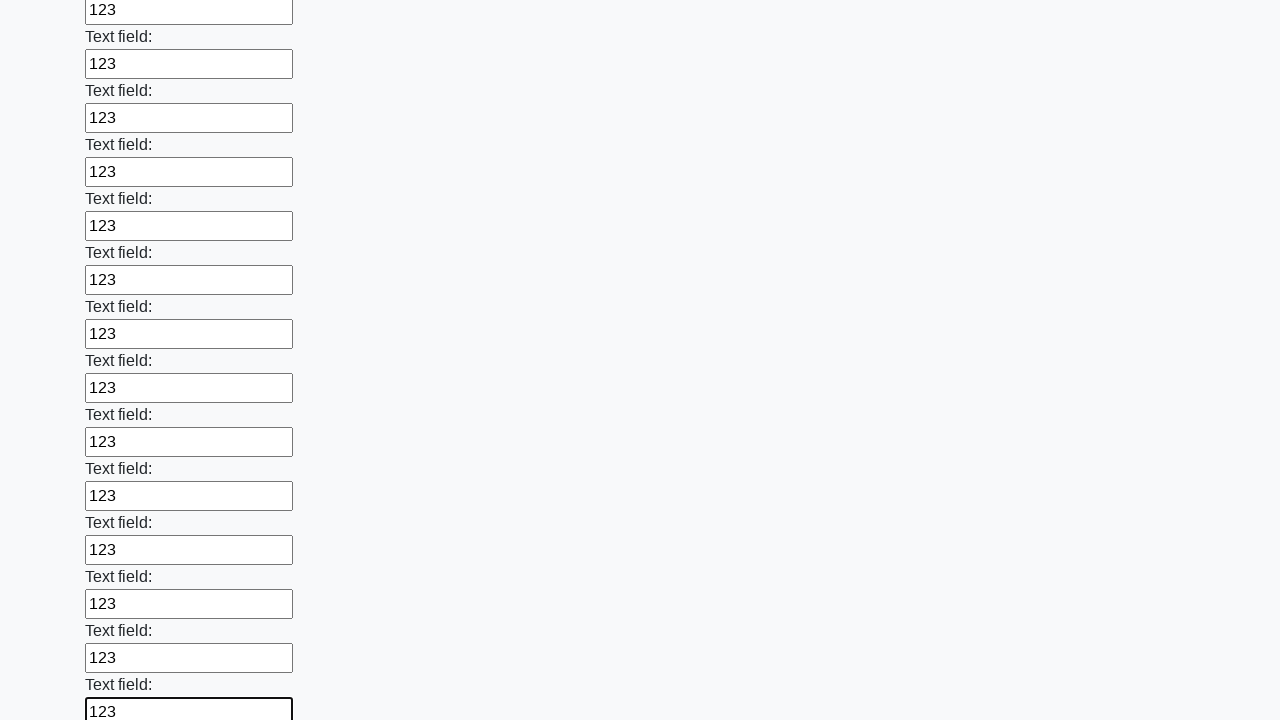

Filled a text input field with '123' on [type="text"] >> nth=83
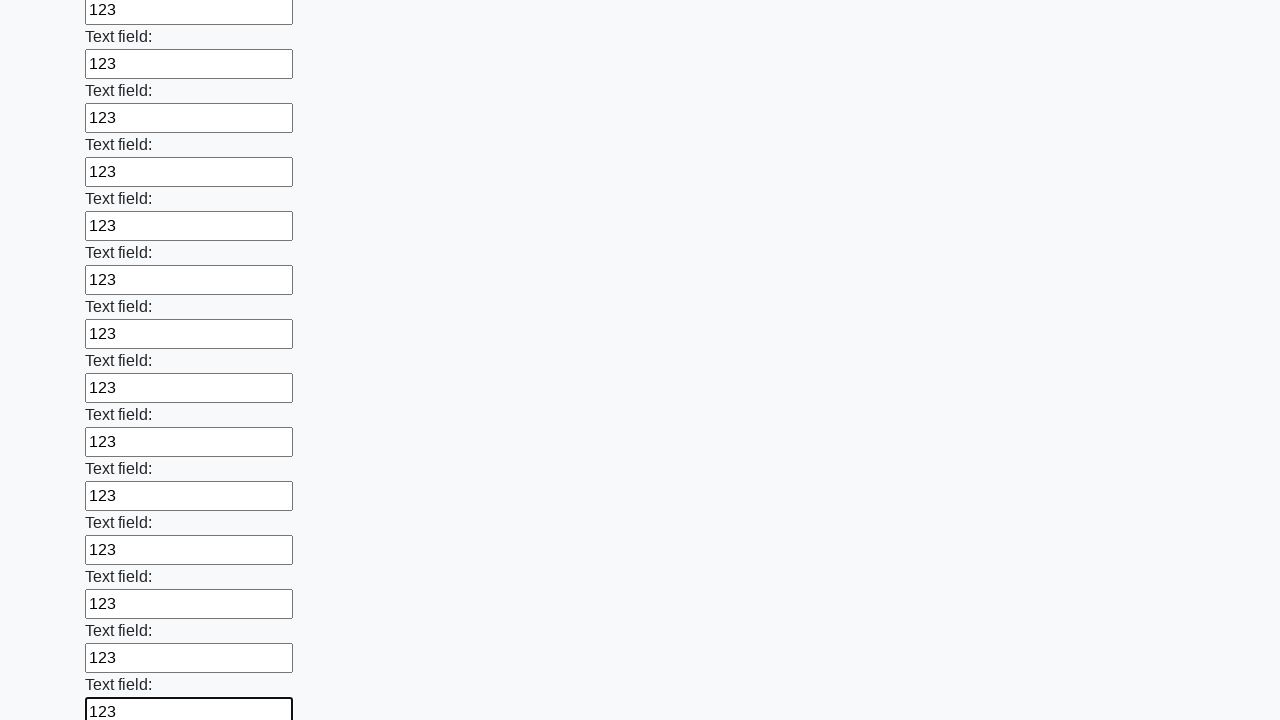

Filled a text input field with '123' on [type="text"] >> nth=84
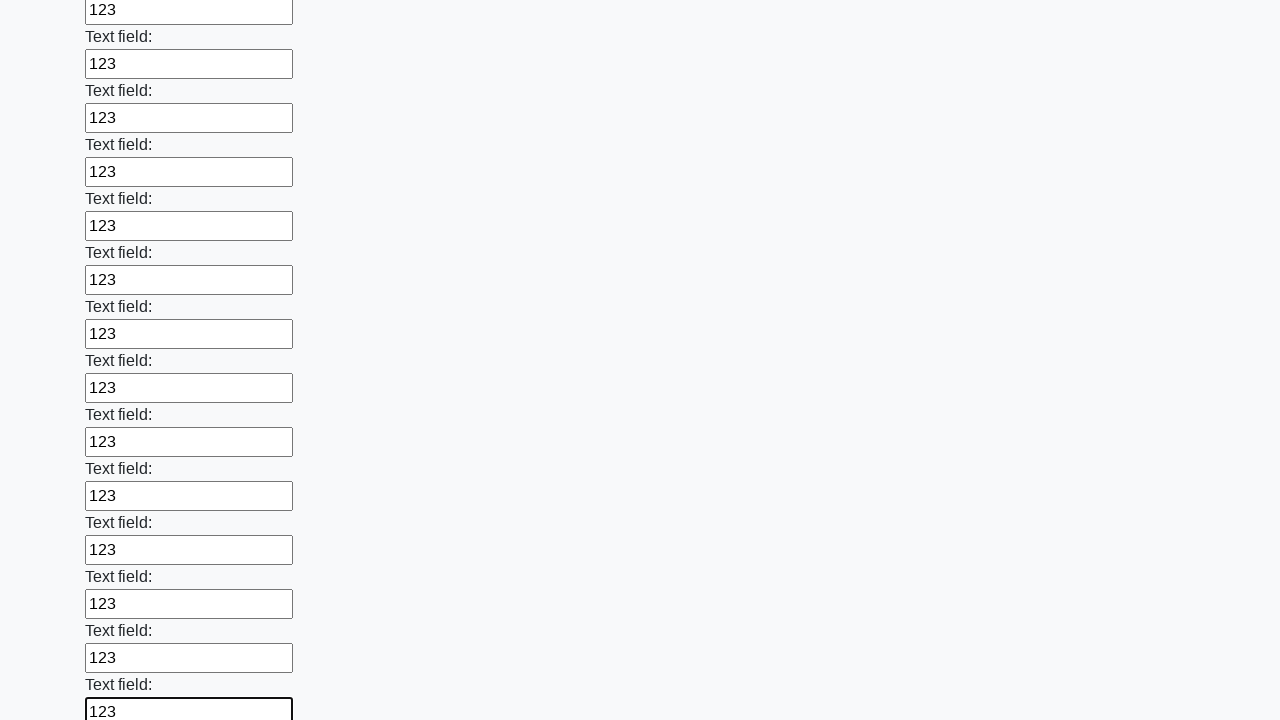

Filled a text input field with '123' on [type="text"] >> nth=85
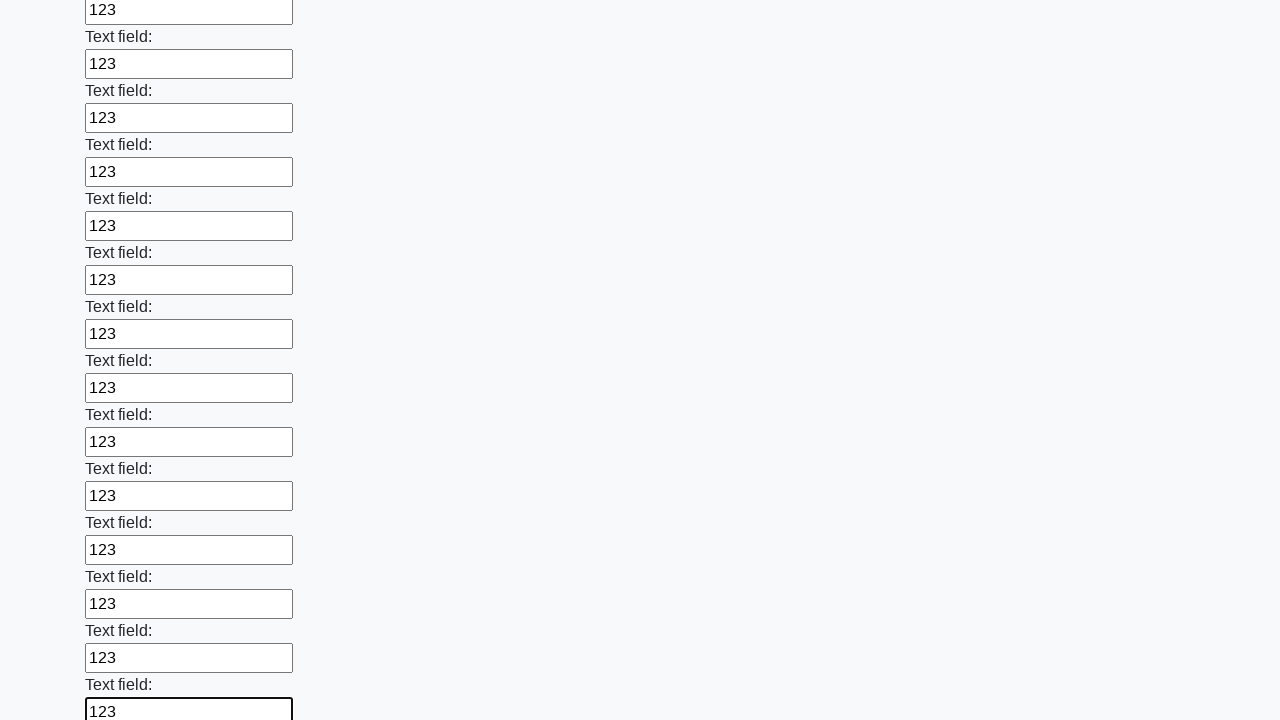

Filled a text input field with '123' on [type="text"] >> nth=86
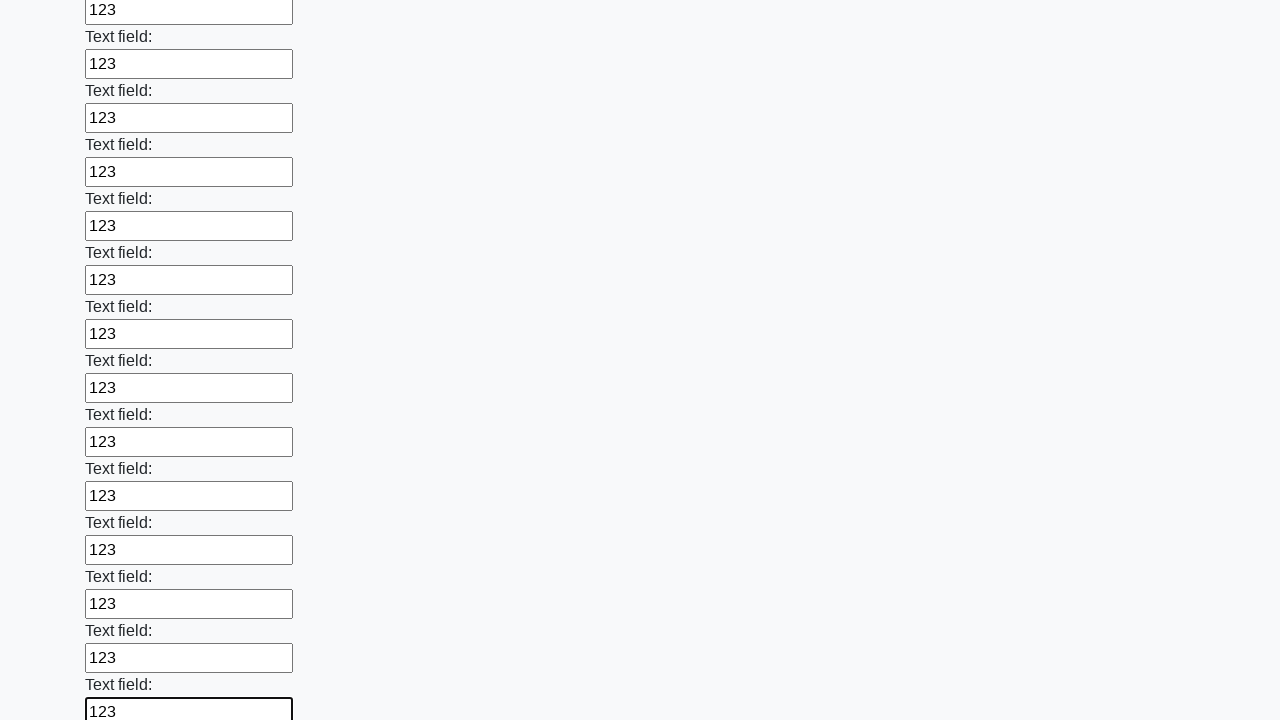

Filled a text input field with '123' on [type="text"] >> nth=87
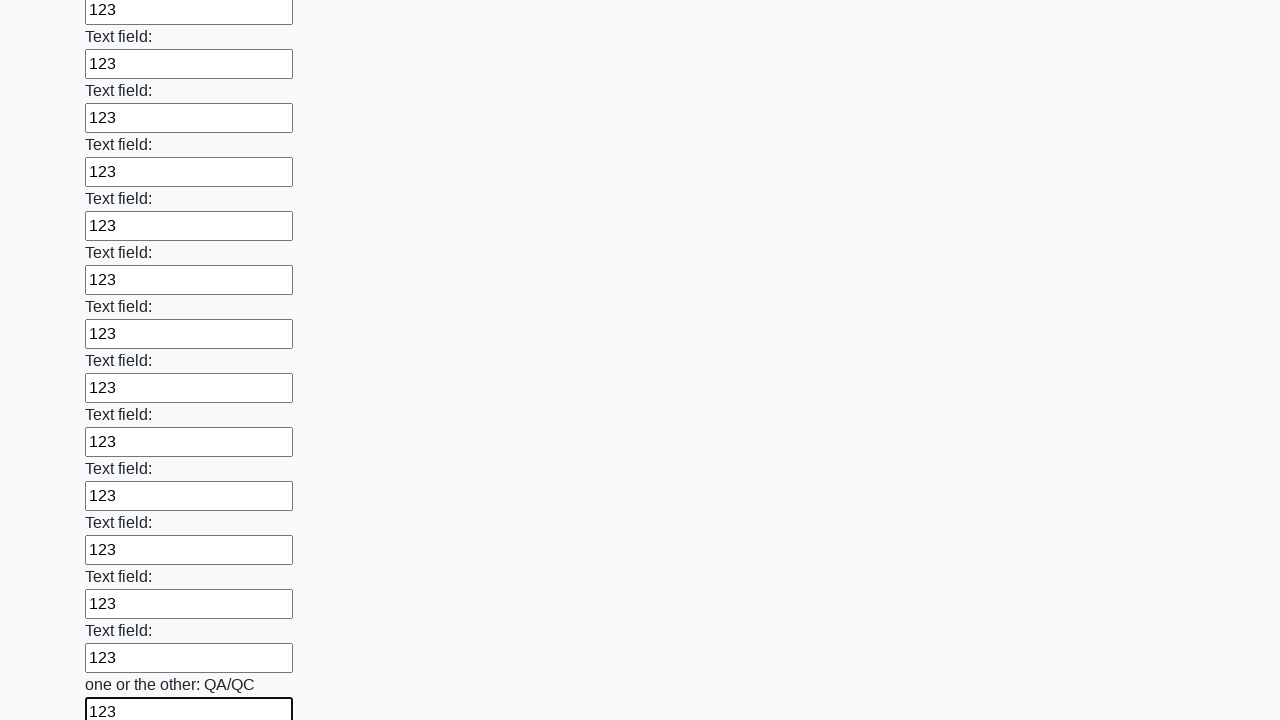

Filled a text input field with '123' on [type="text"] >> nth=88
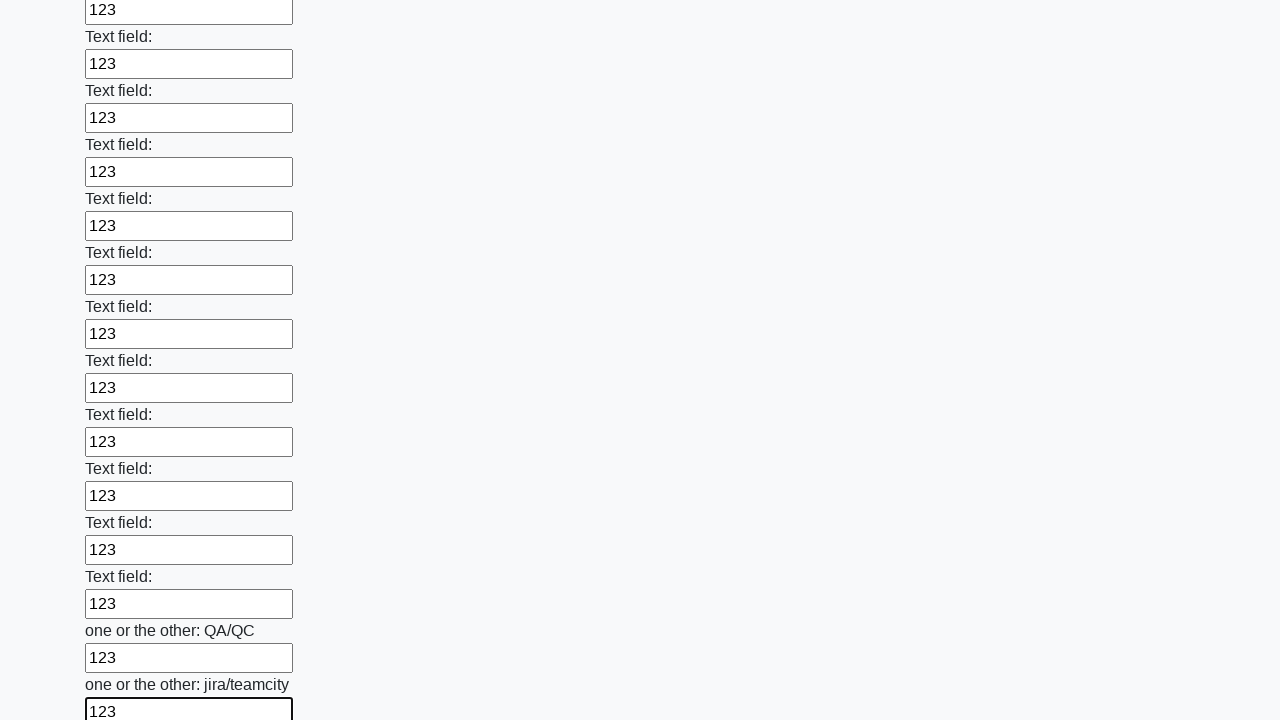

Filled a text input field with '123' on [type="text"] >> nth=89
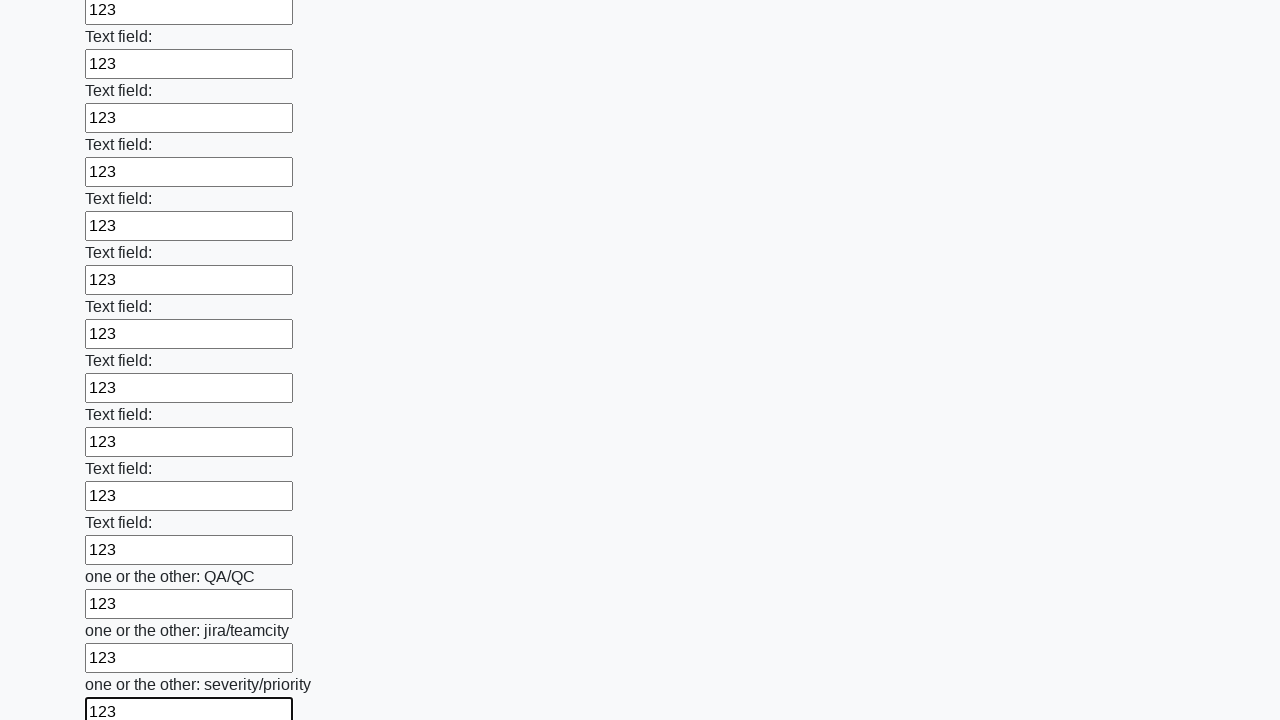

Filled a text input field with '123' on [type="text"] >> nth=90
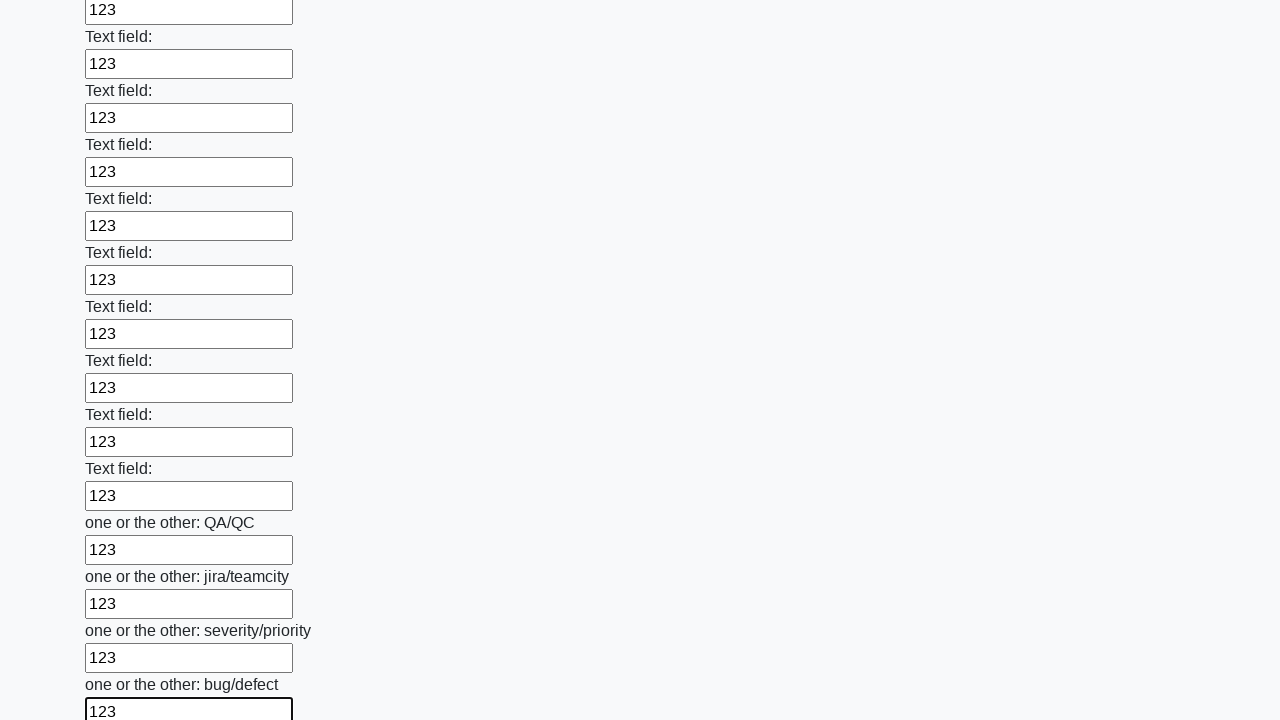

Filled a text input field with '123' on [type="text"] >> nth=91
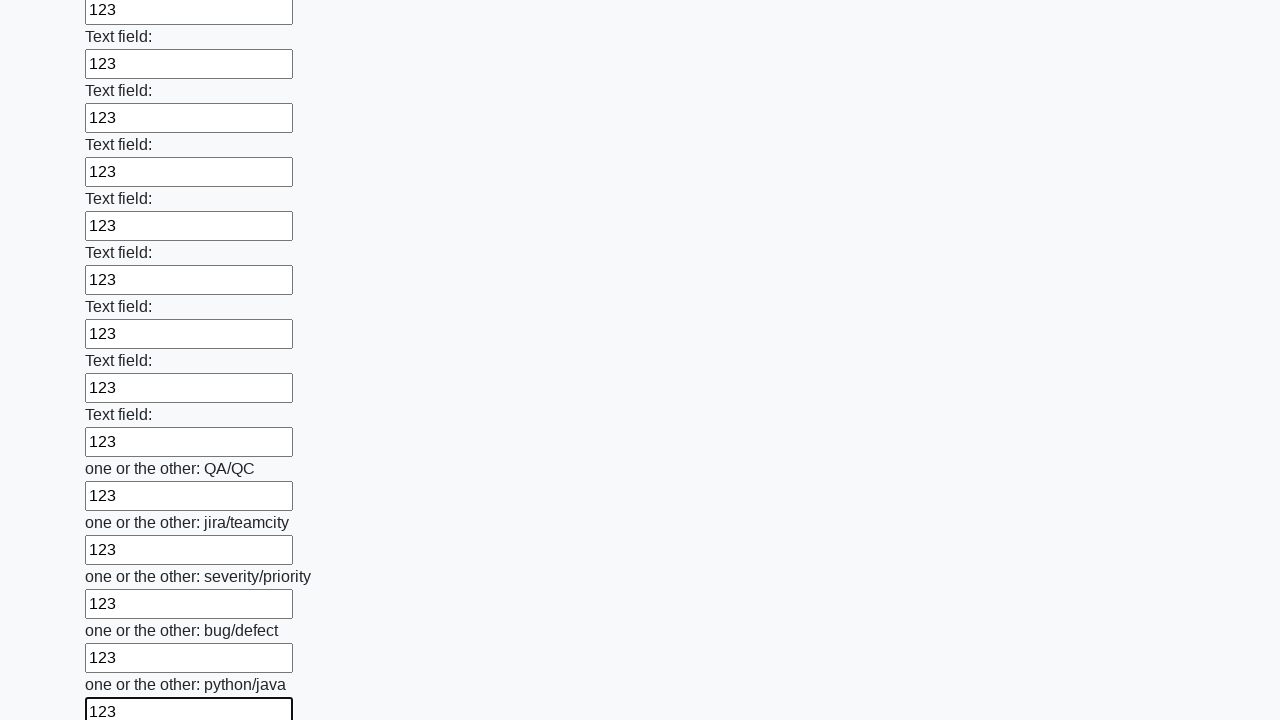

Filled a text input field with '123' on [type="text"] >> nth=92
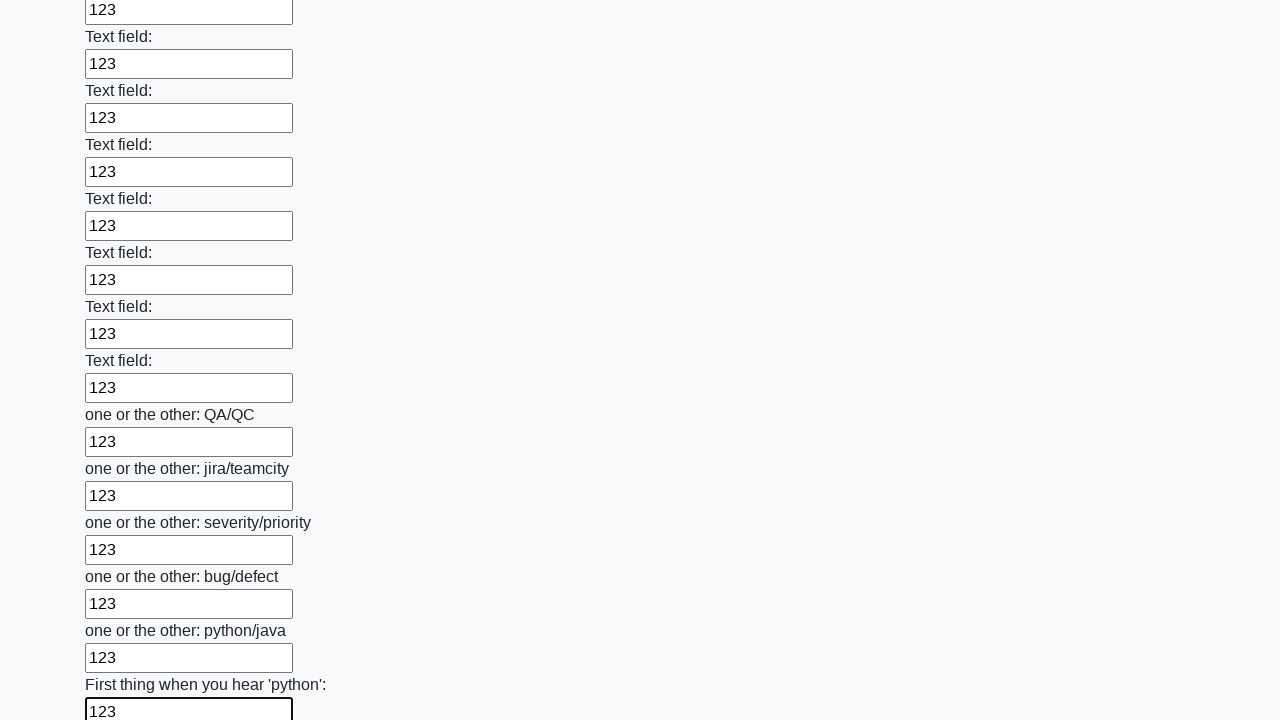

Filled a text input field with '123' on [type="text"] >> nth=93
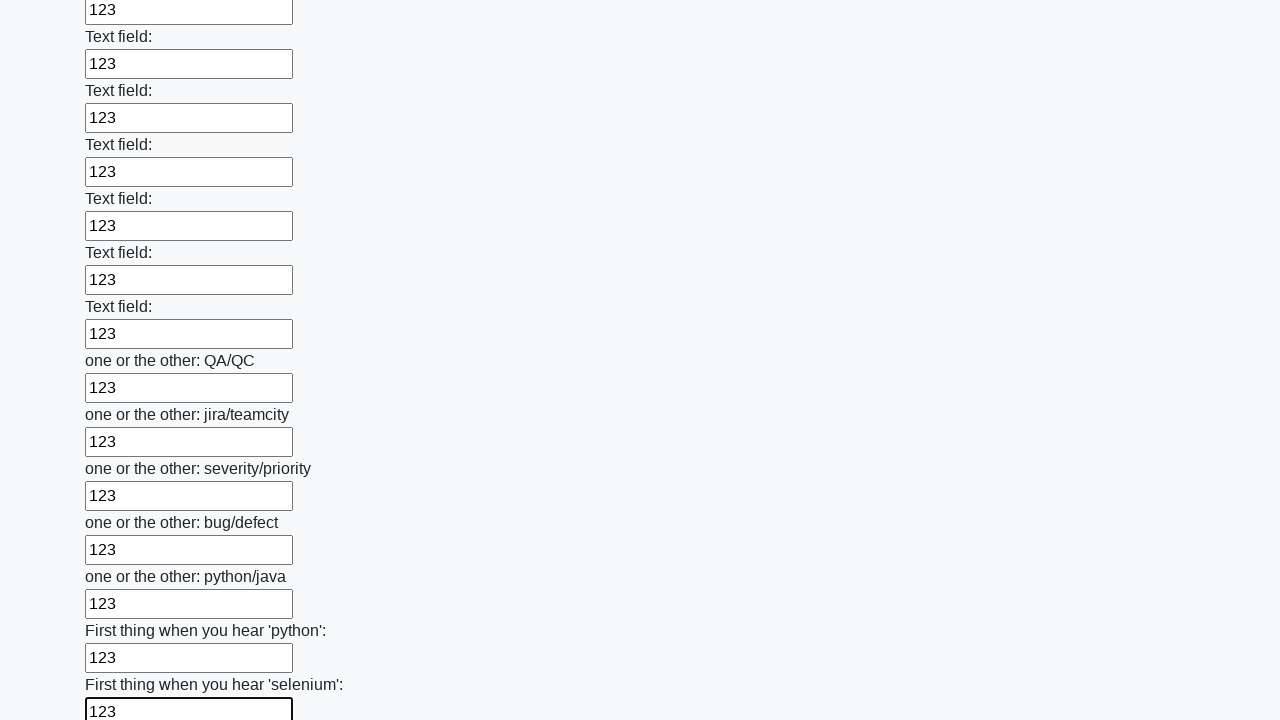

Filled a text input field with '123' on [type="text"] >> nth=94
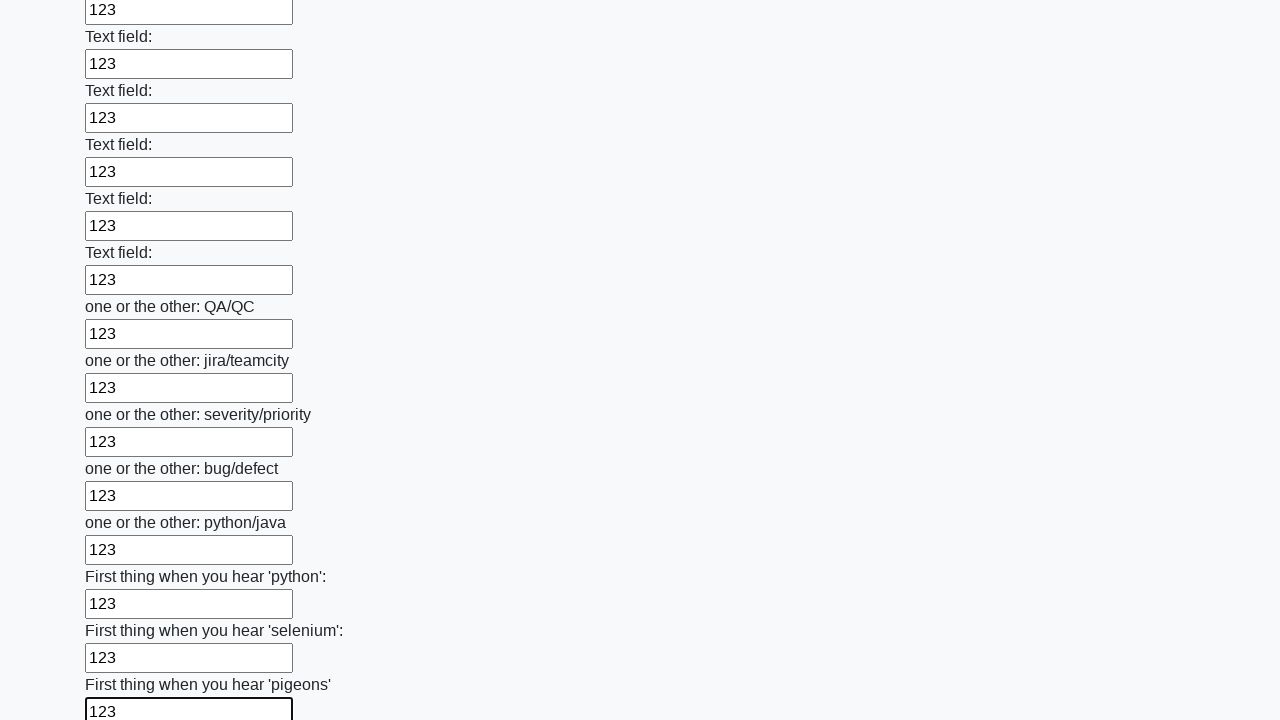

Filled a text input field with '123' on [type="text"] >> nth=95
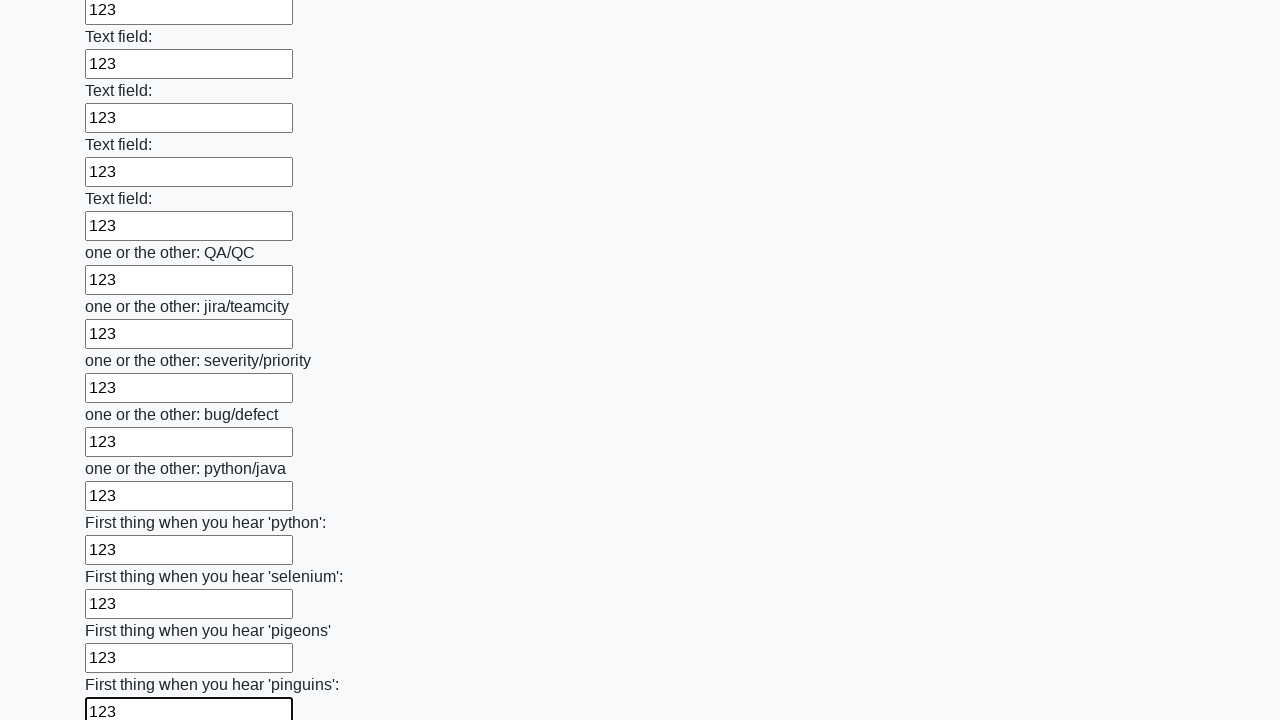

Filled a text input field with '123' on [type="text"] >> nth=96
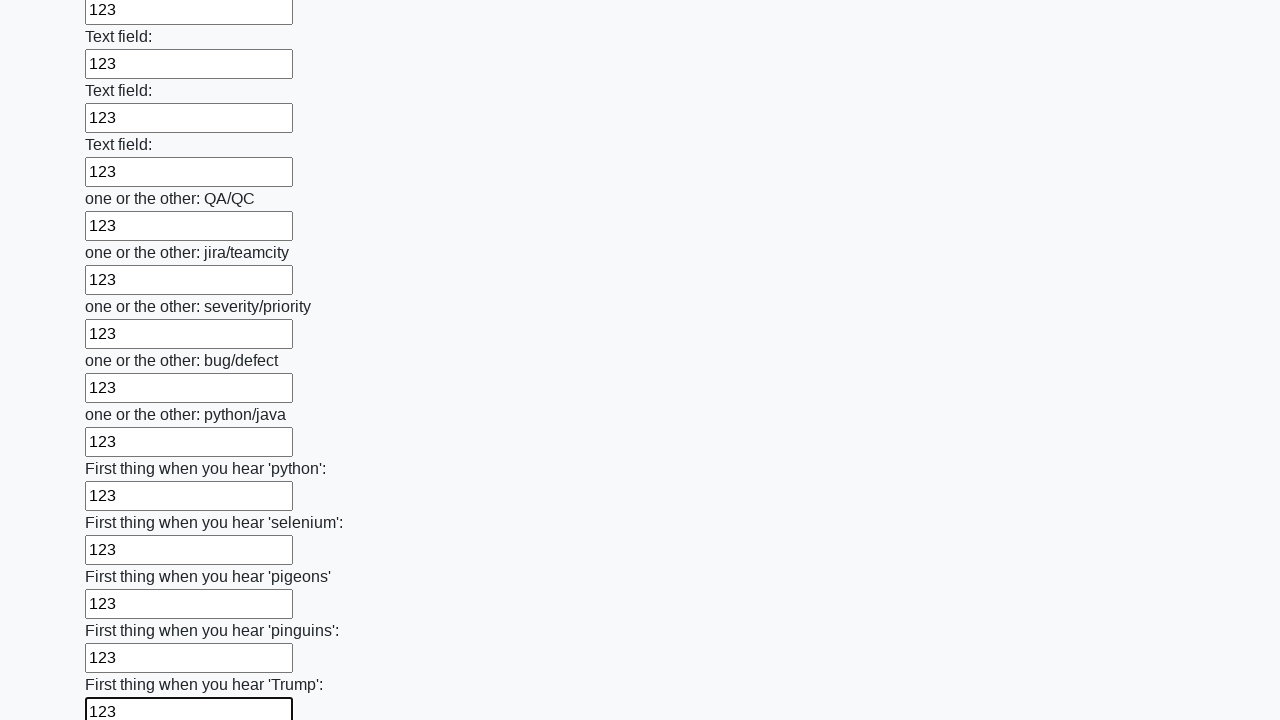

Filled a text input field with '123' on [type="text"] >> nth=97
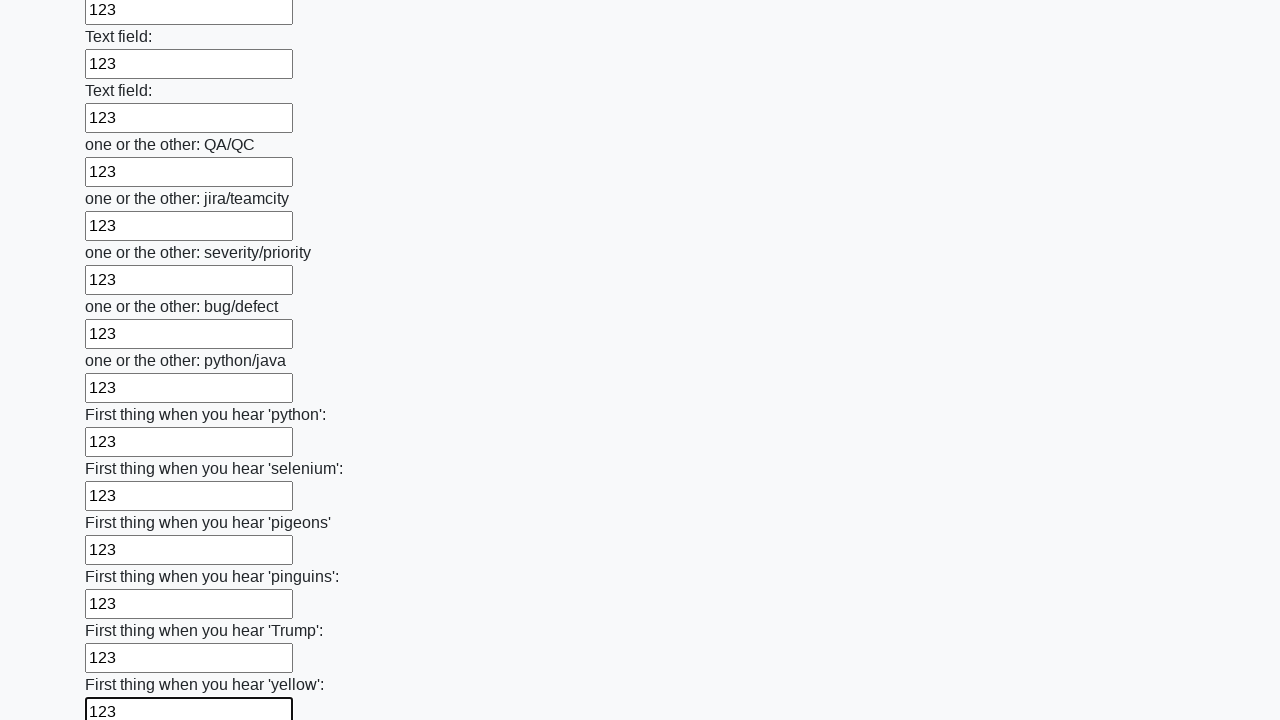

Filled a text input field with '123' on [type="text"] >> nth=98
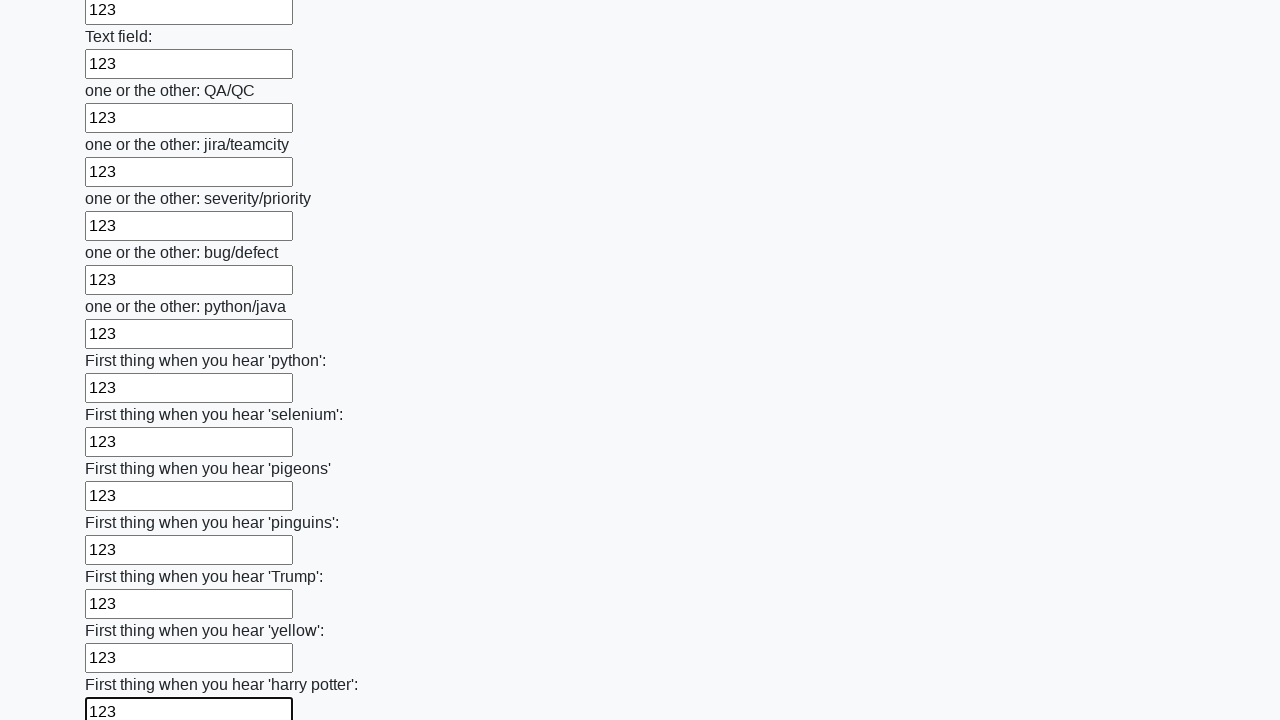

Filled a text input field with '123' on [type="text"] >> nth=99
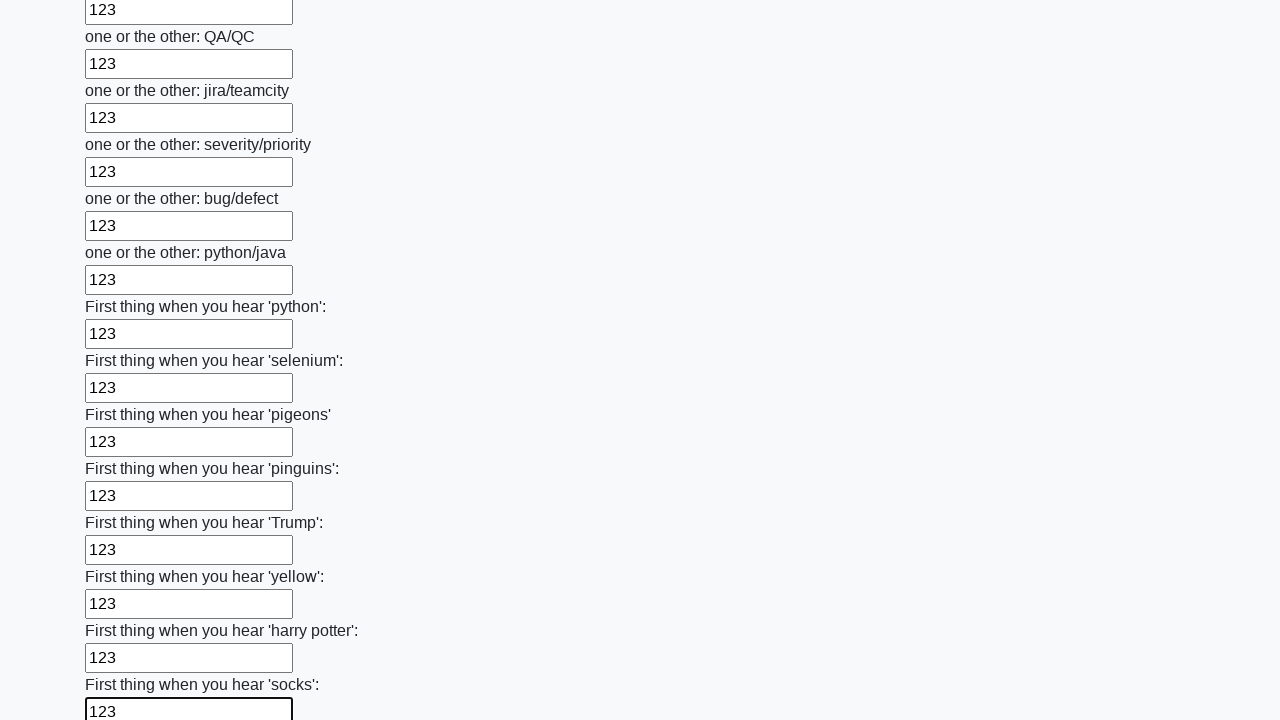

Clicked the submit button to submit the form at (123, 611) on button.btn
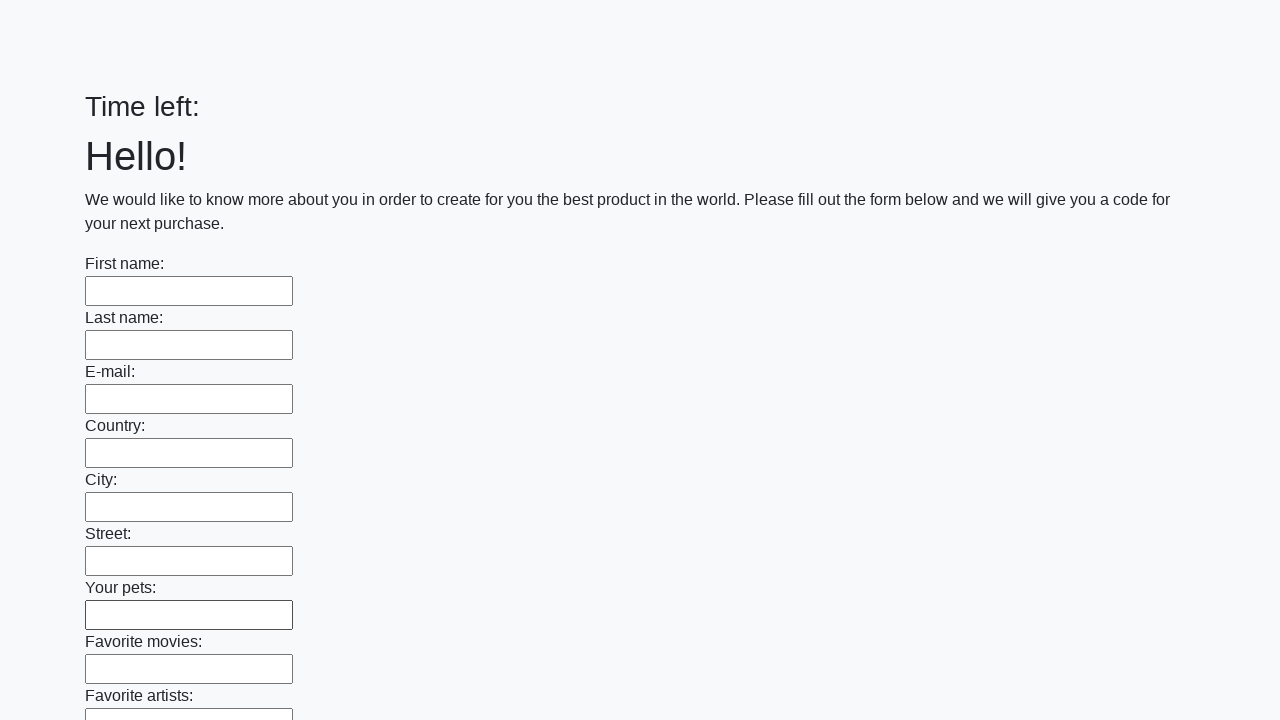

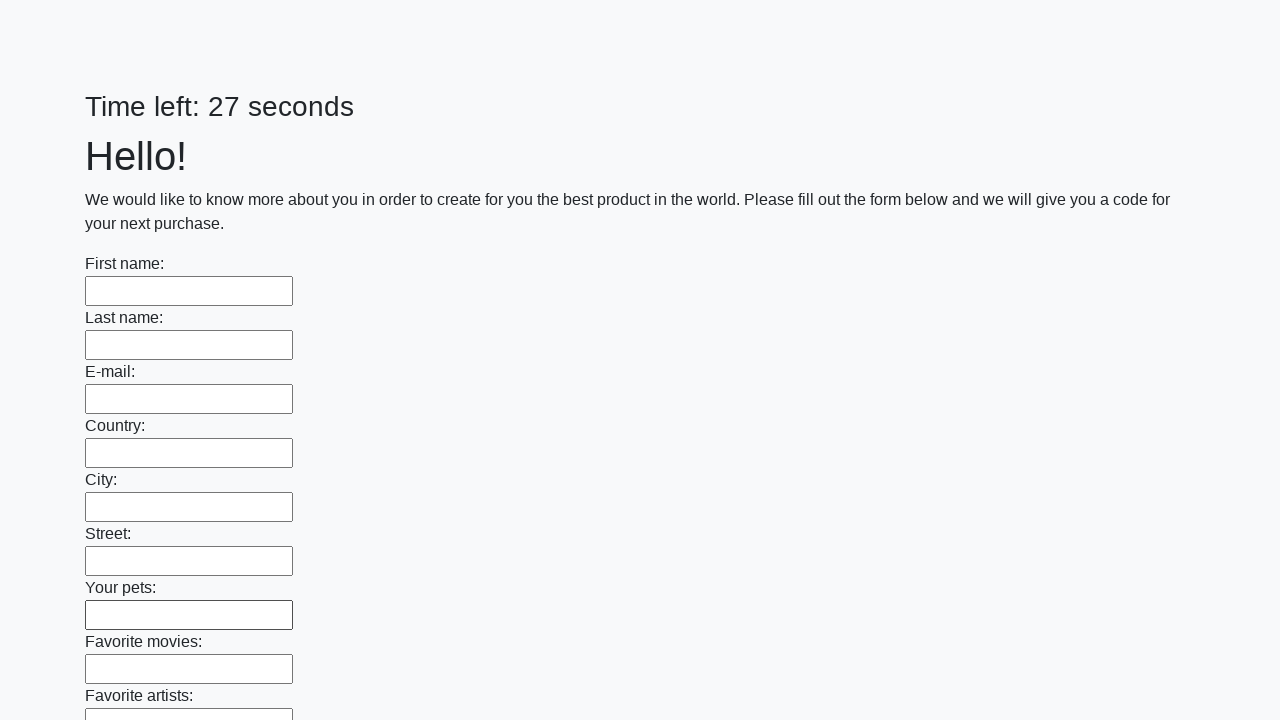